Tests clicking on annotation and 3D viewer links for different specimens and views, verifying they open in new tabs

Starting URL: https://brainportal.humanbrain.in/

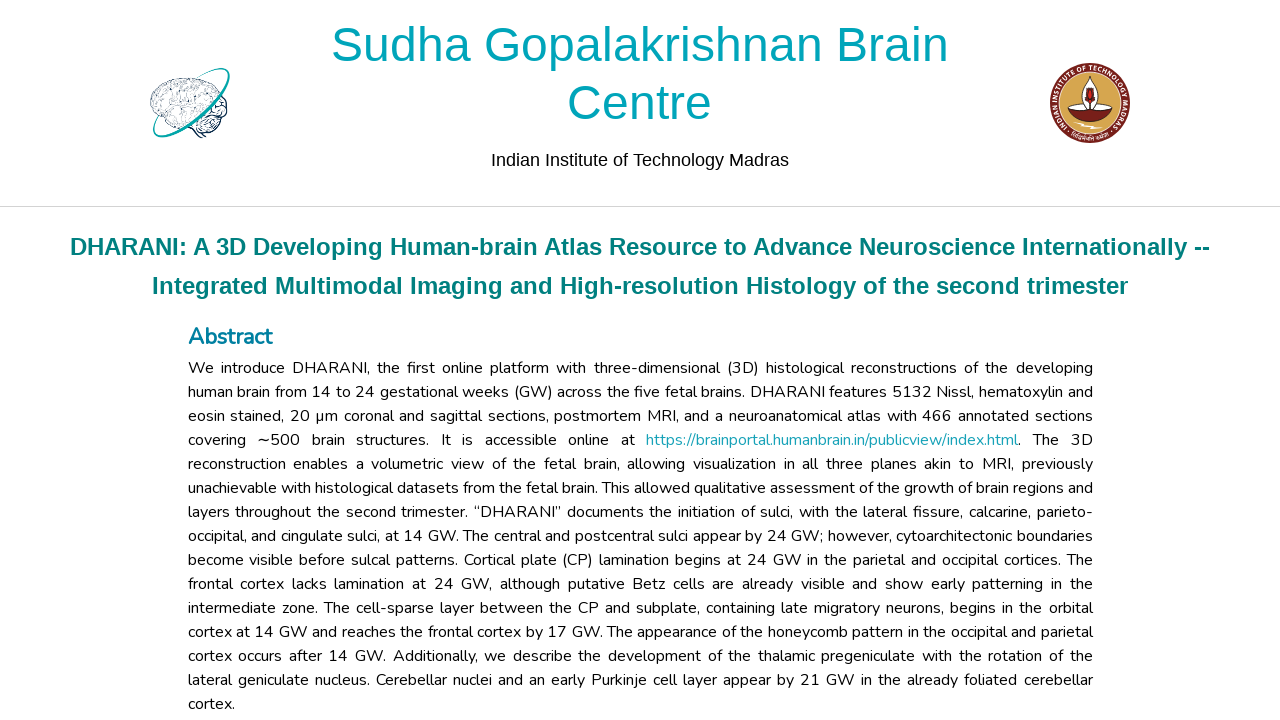

Waited 5 seconds before starting link validation
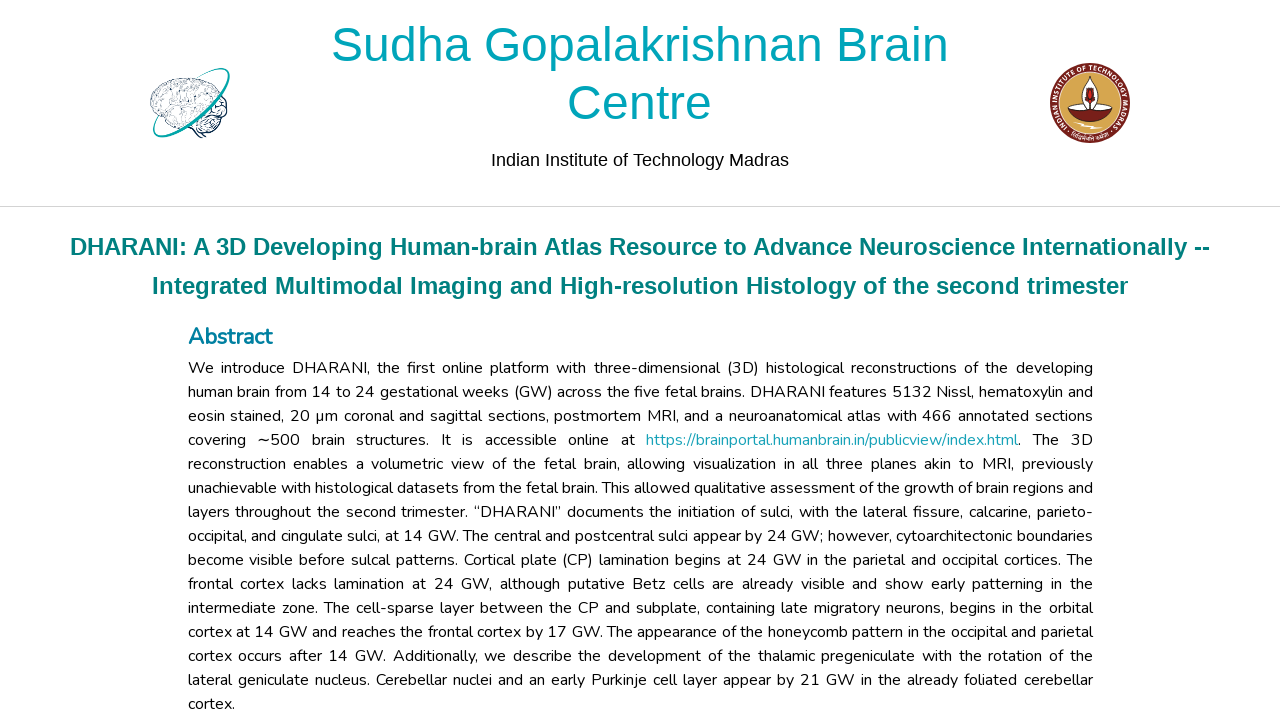

Link for Specimen 1 Annotation is visible and ready
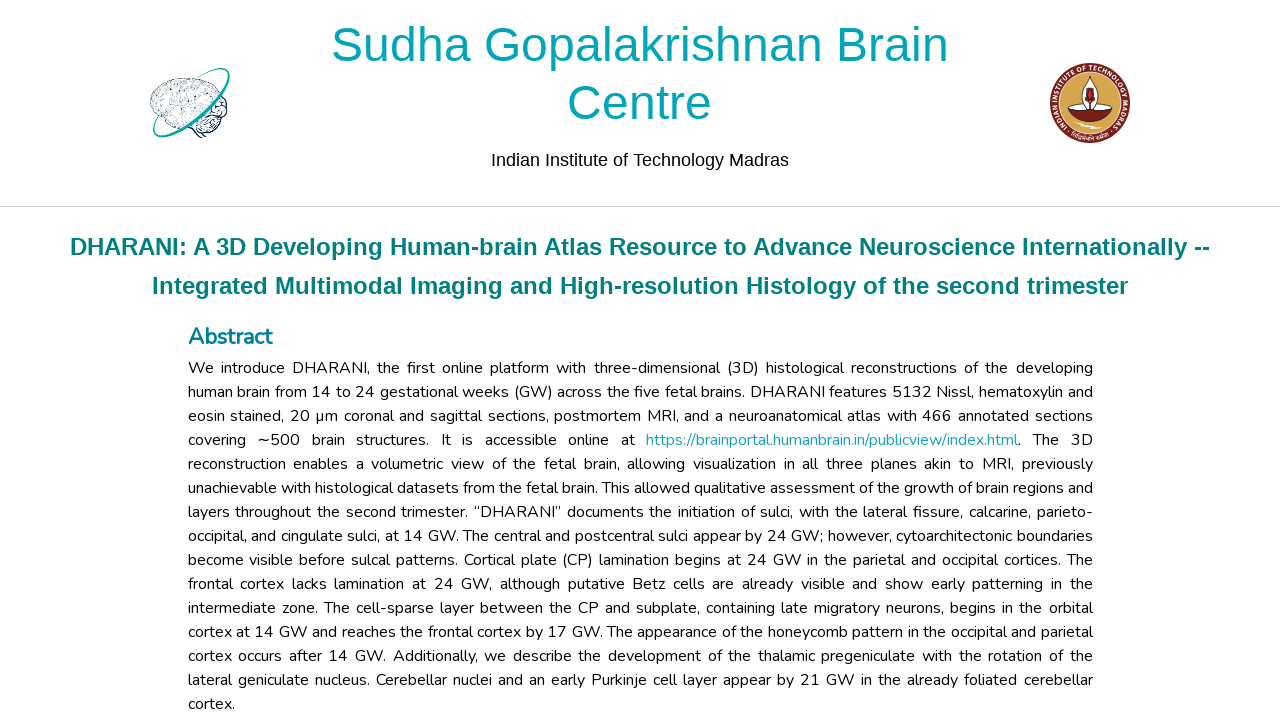

Clicked link for Specimen 1 Annotation, new tab opened at (718, 360) on //a[@href='/code/2dviewer/annotation/public?data=0']
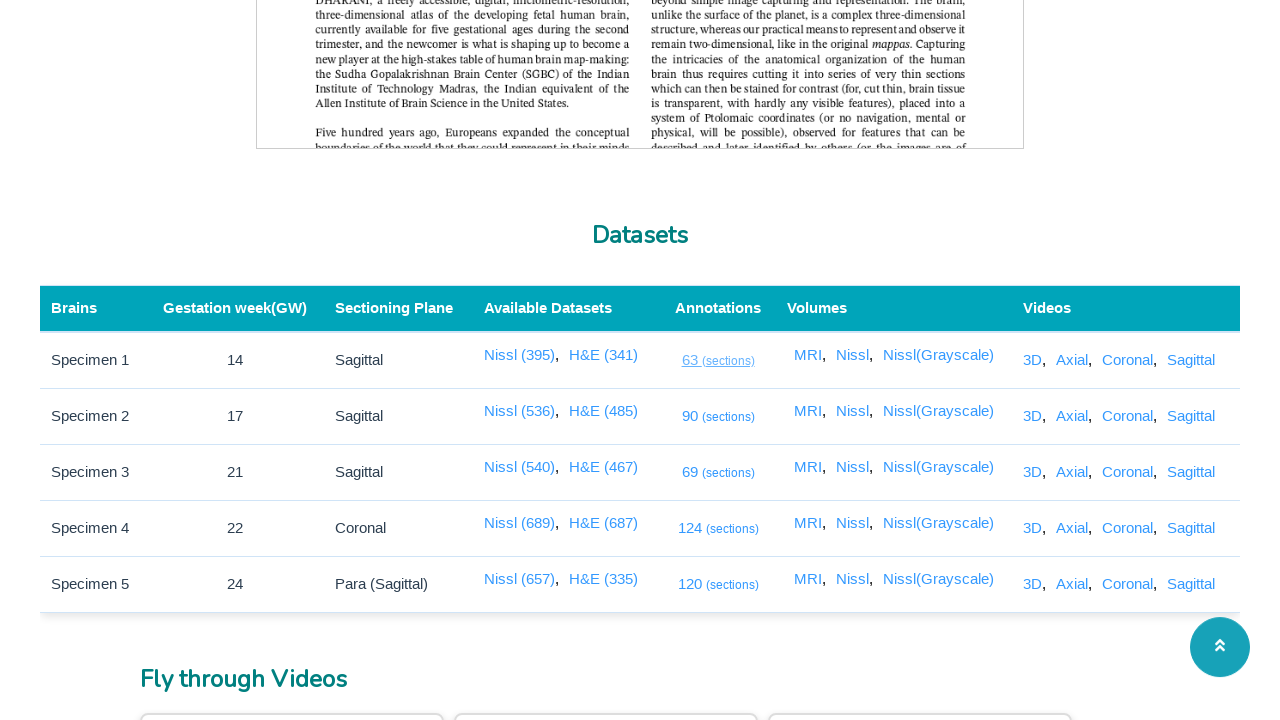

New page for Specimen 1 Annotation loaded (domcontentloaded)
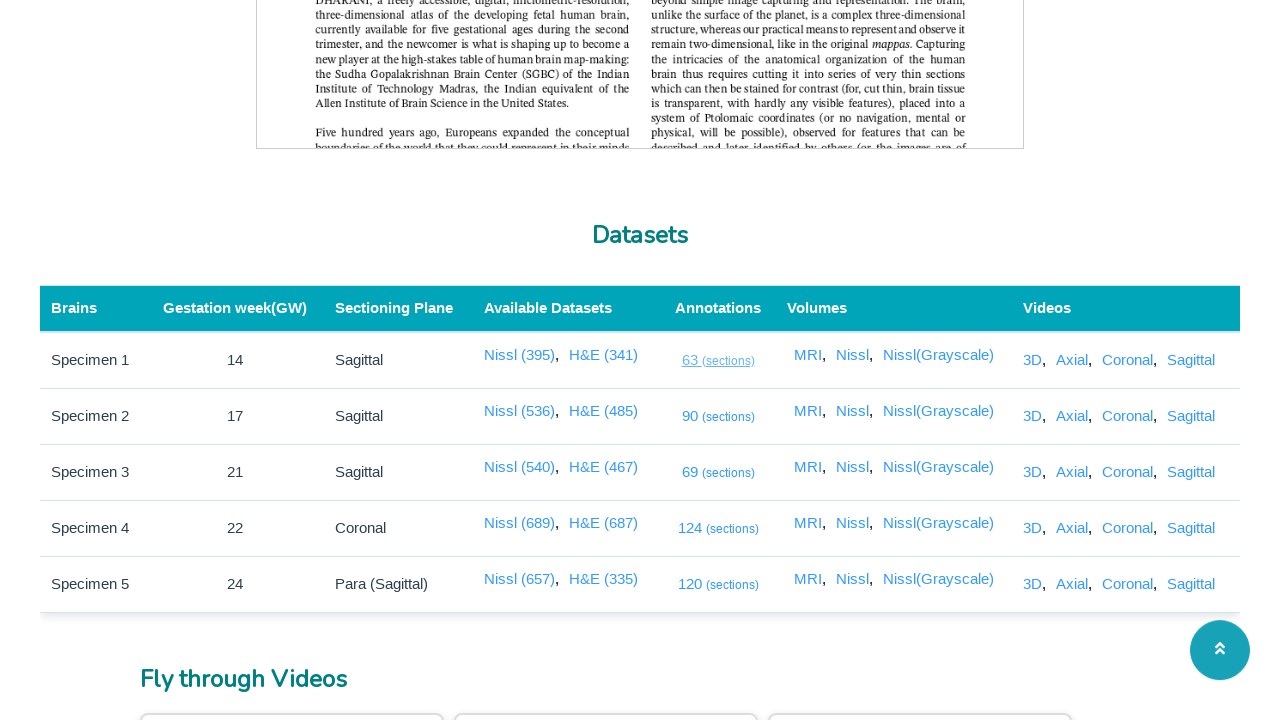

Closed new tab for Specimen 1 Annotation
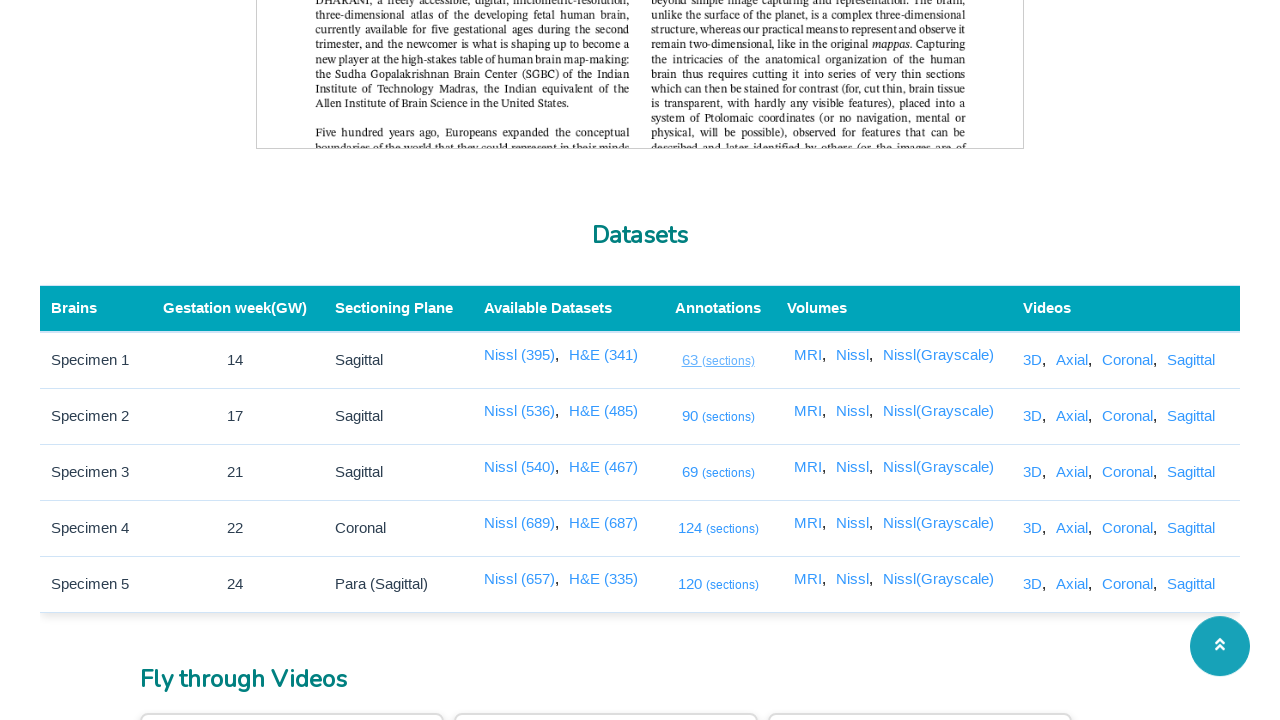

Link for Specimen 2 Annotation is visible and ready
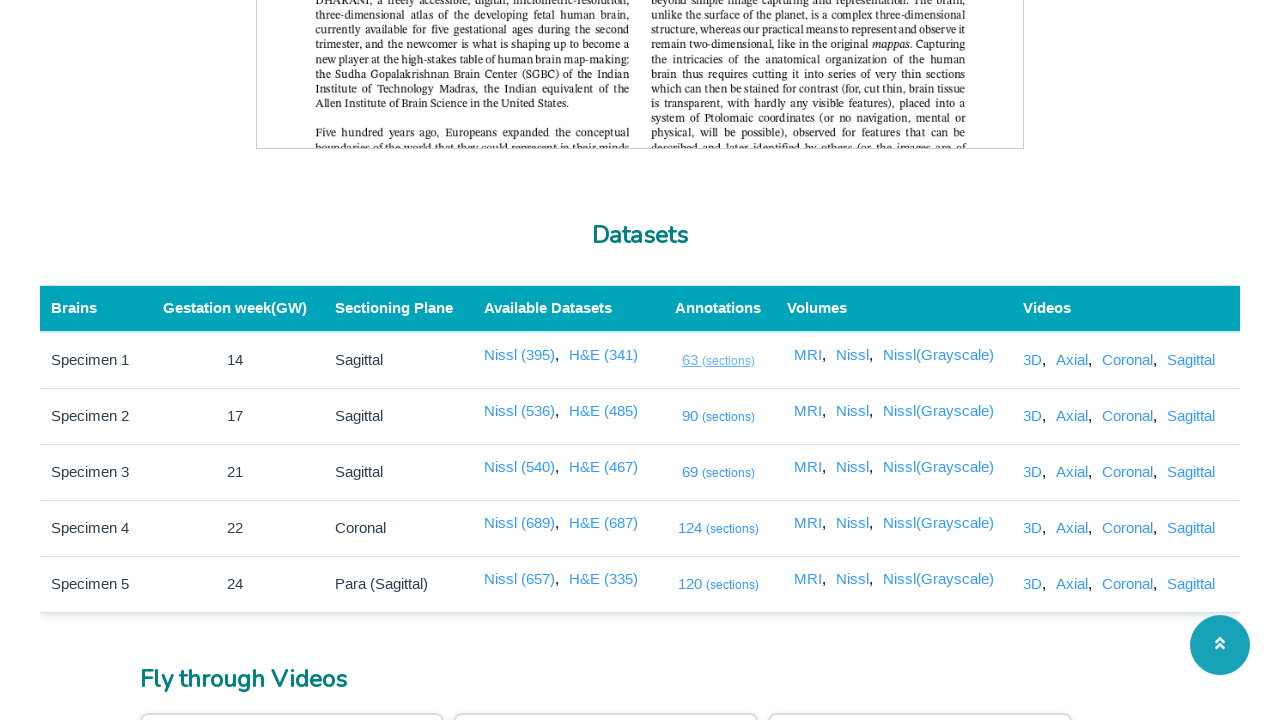

Clicked link for Specimen 2 Annotation, new tab opened at (718, 416) on //a[@href='/code/2dviewer/annotation/public?data=1']
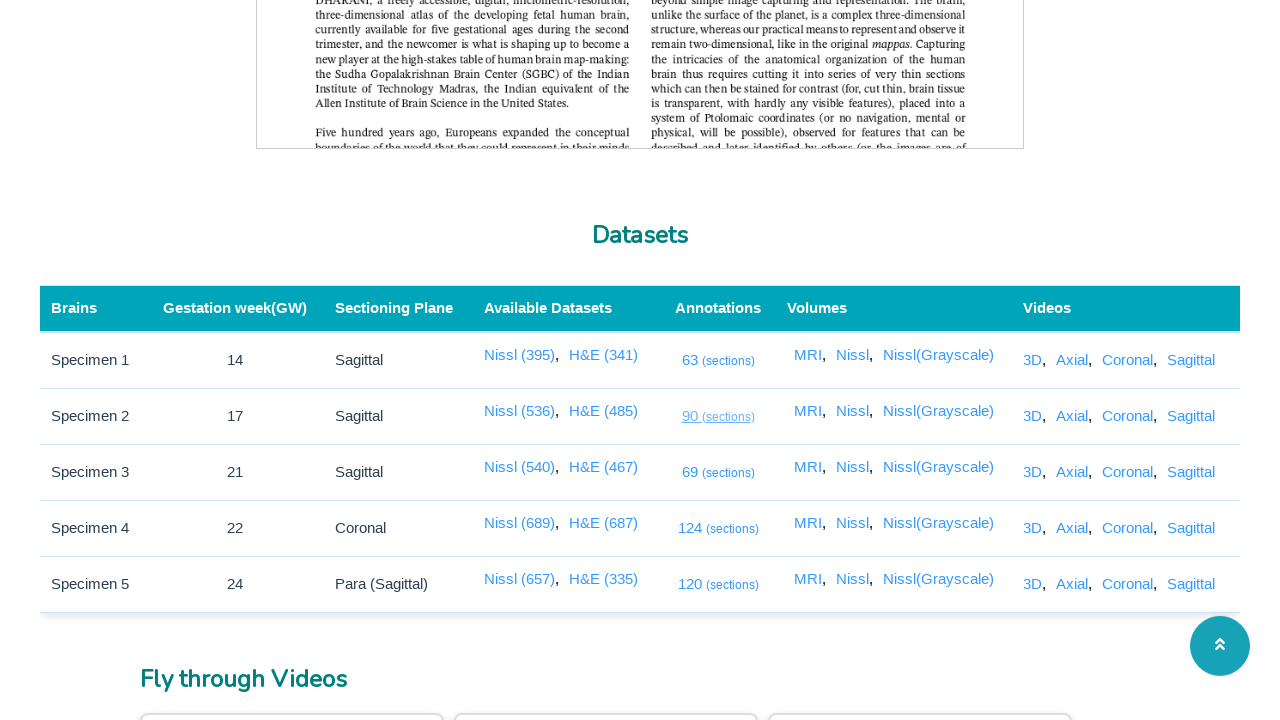

New page for Specimen 2 Annotation loaded (domcontentloaded)
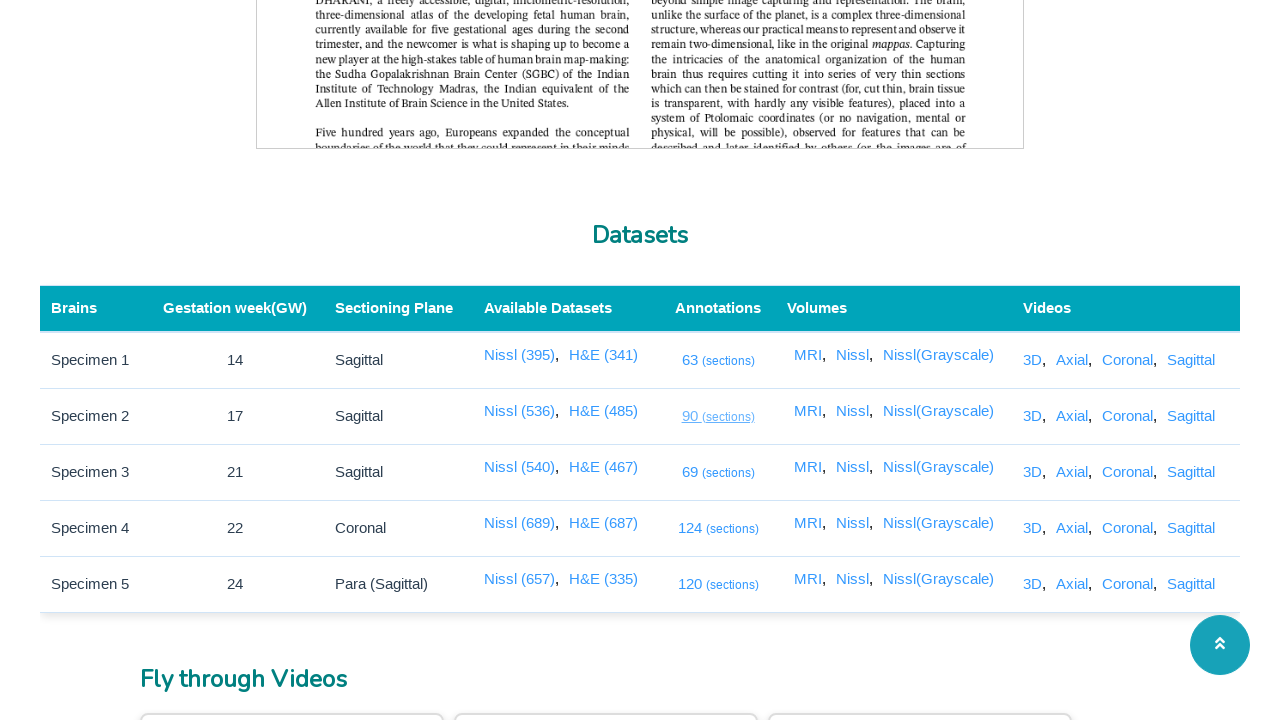

Closed new tab for Specimen 2 Annotation
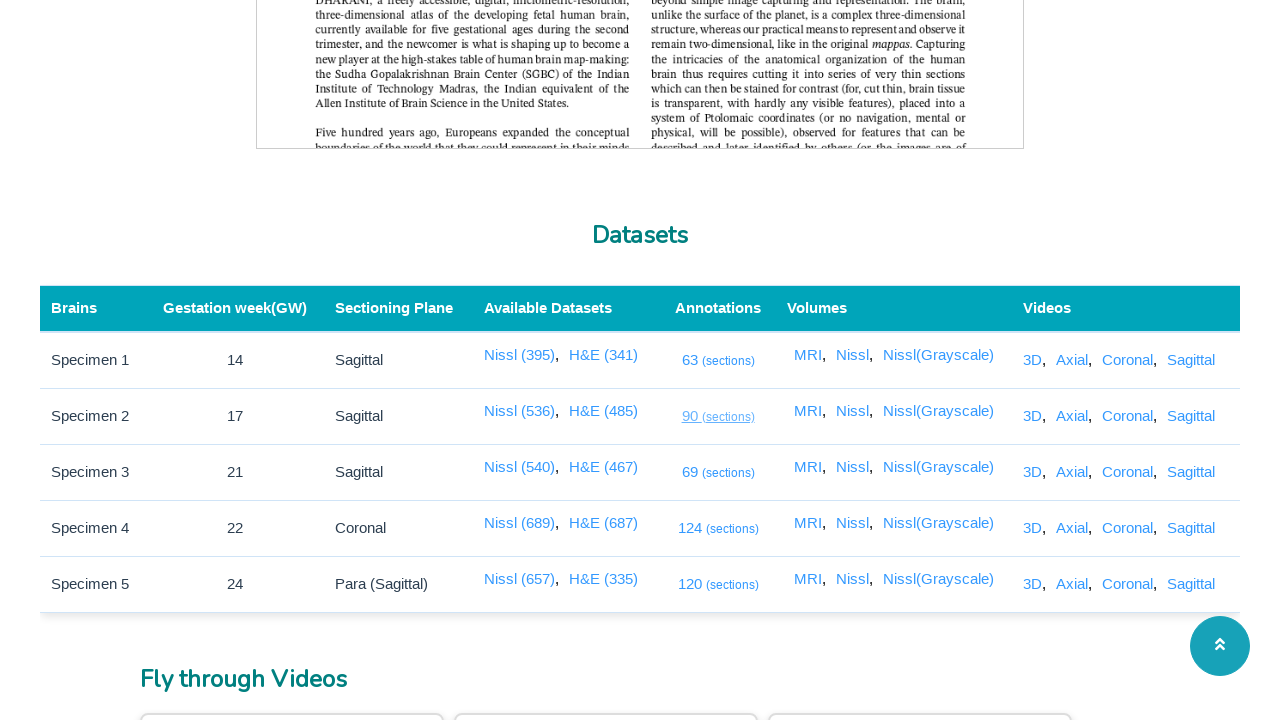

Link for Specimen 3 Annotation is visible and ready
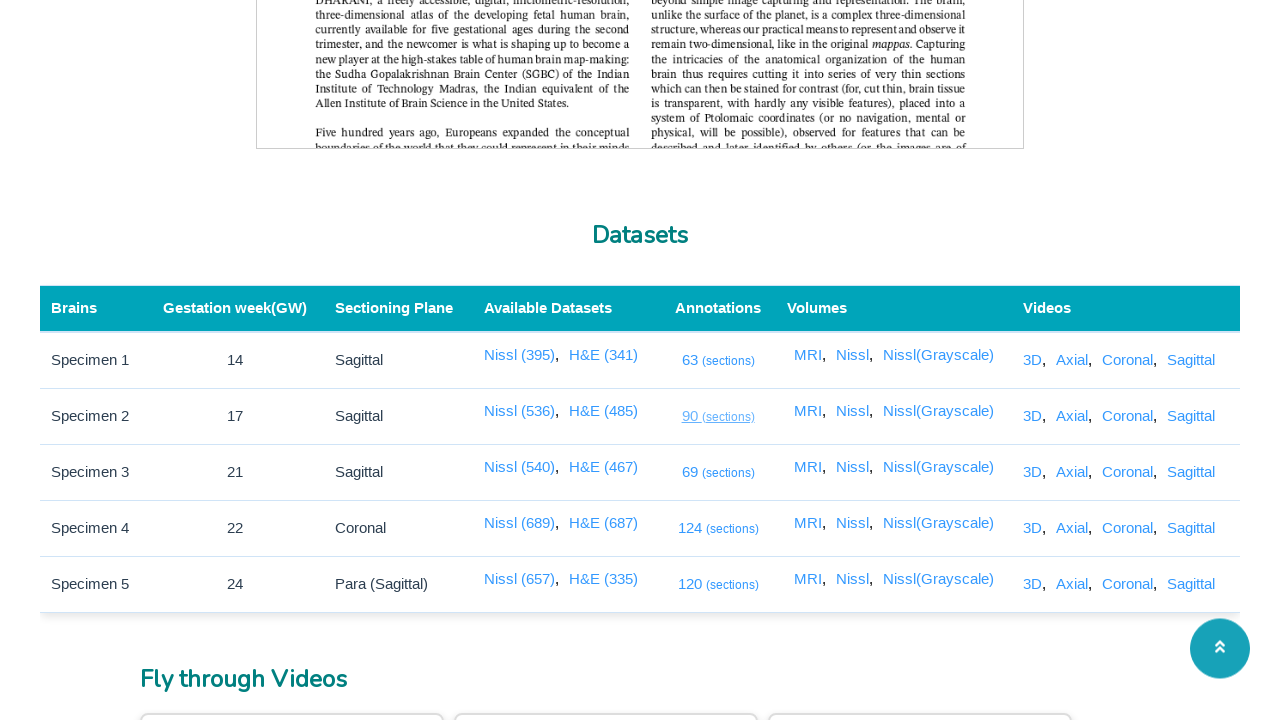

Clicked link for Specimen 3 Annotation, new tab opened at (718, 472) on //a[@href='/code/2dviewer/annotation/public?data=2']
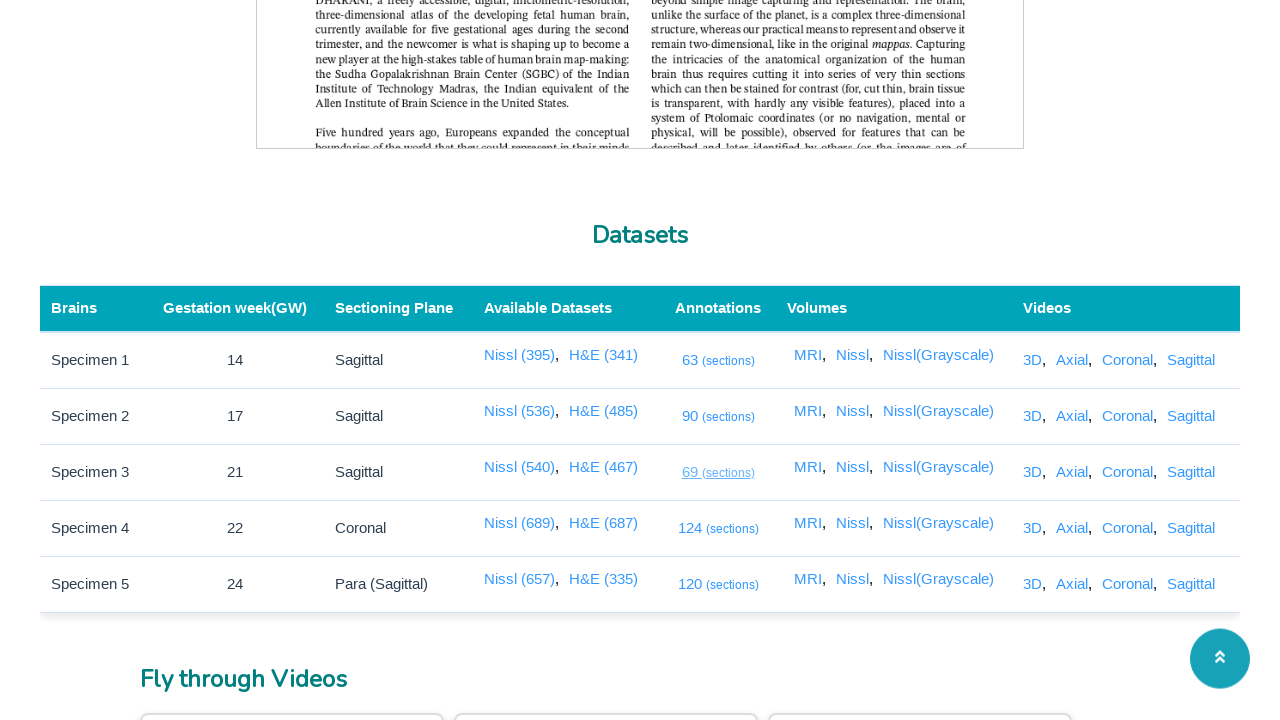

New page for Specimen 3 Annotation loaded (domcontentloaded)
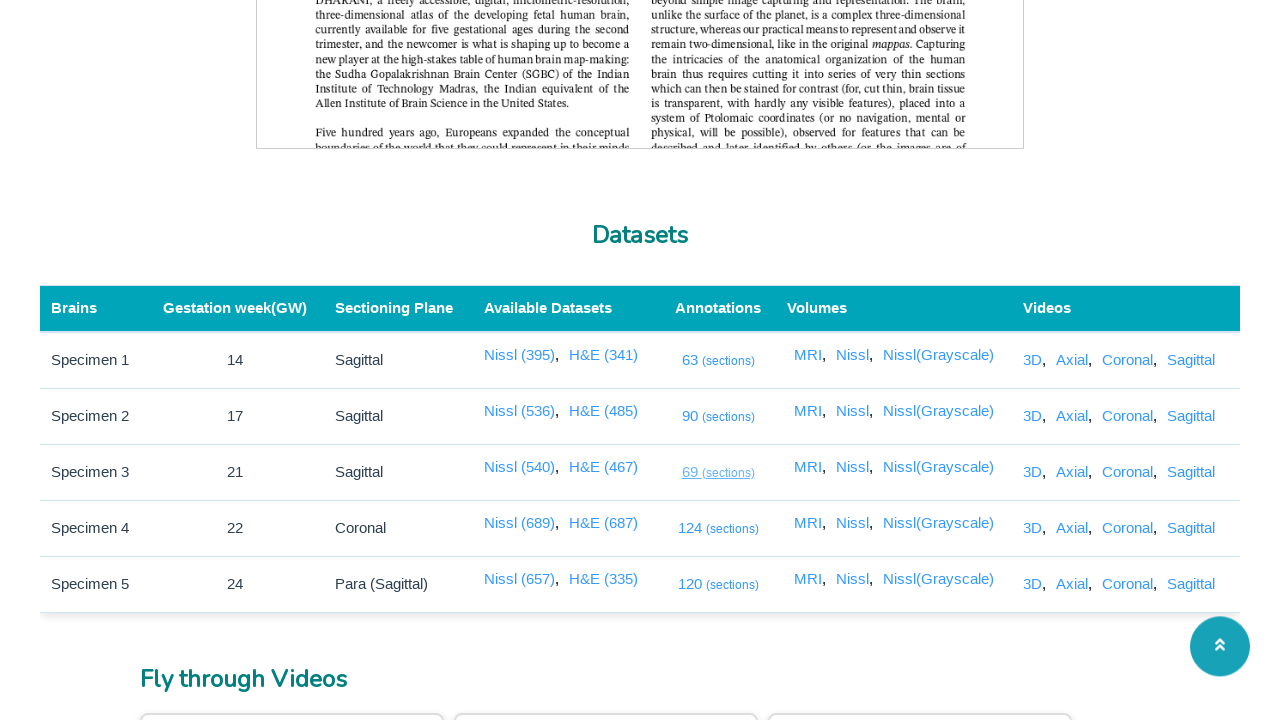

Closed new tab for Specimen 3 Annotation
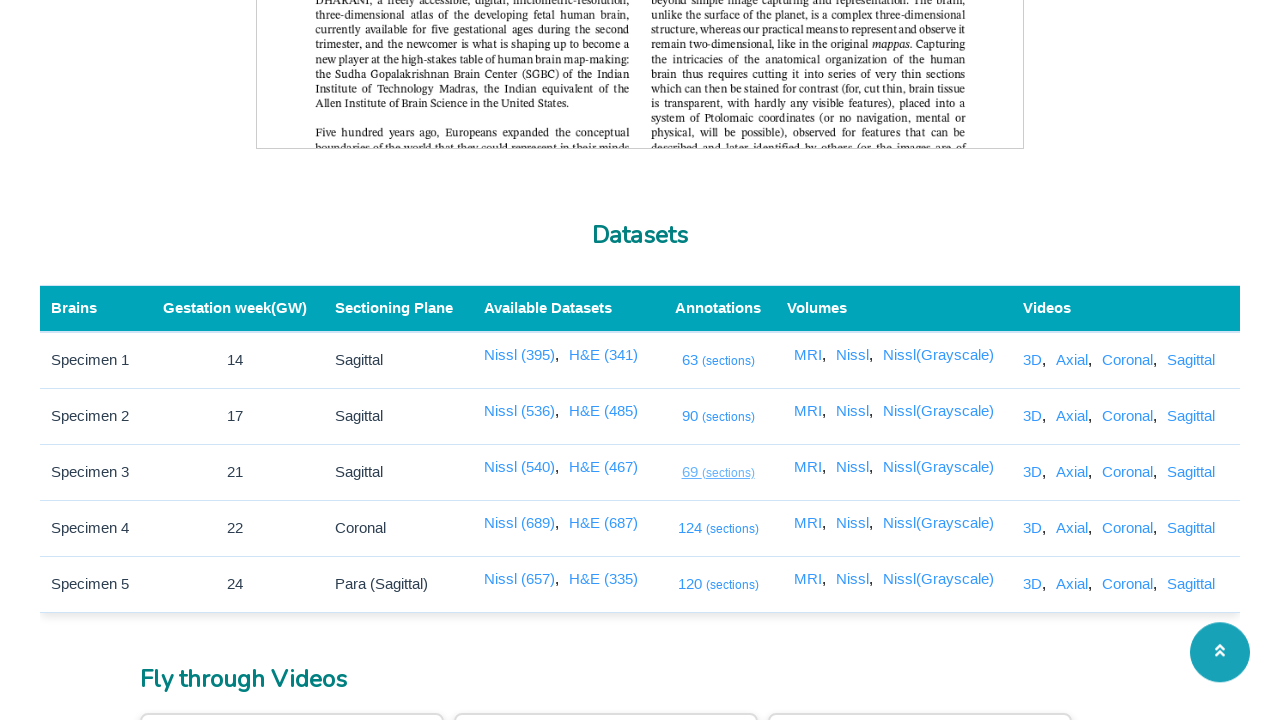

Link for Specimen 4 Annotation is visible and ready
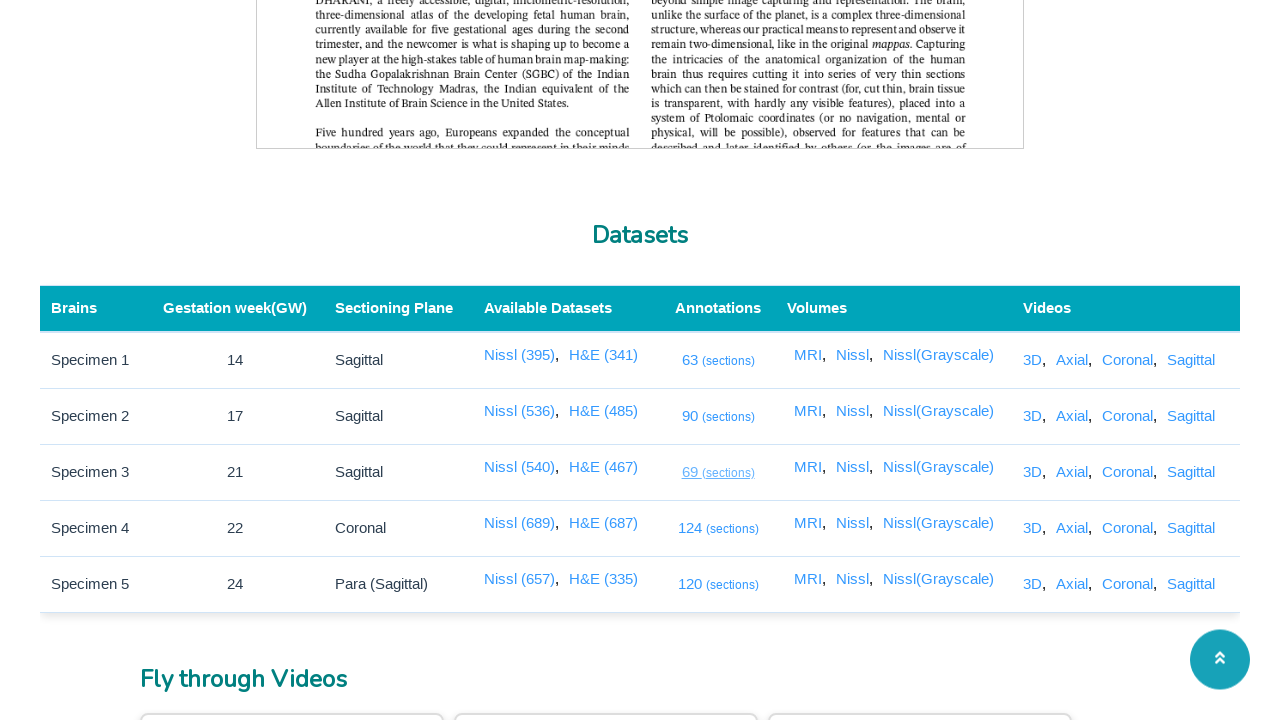

Clicked link for Specimen 4 Annotation, new tab opened at (718, 528) on //a[@href='/code/2dviewer/annotation/public?data=3']
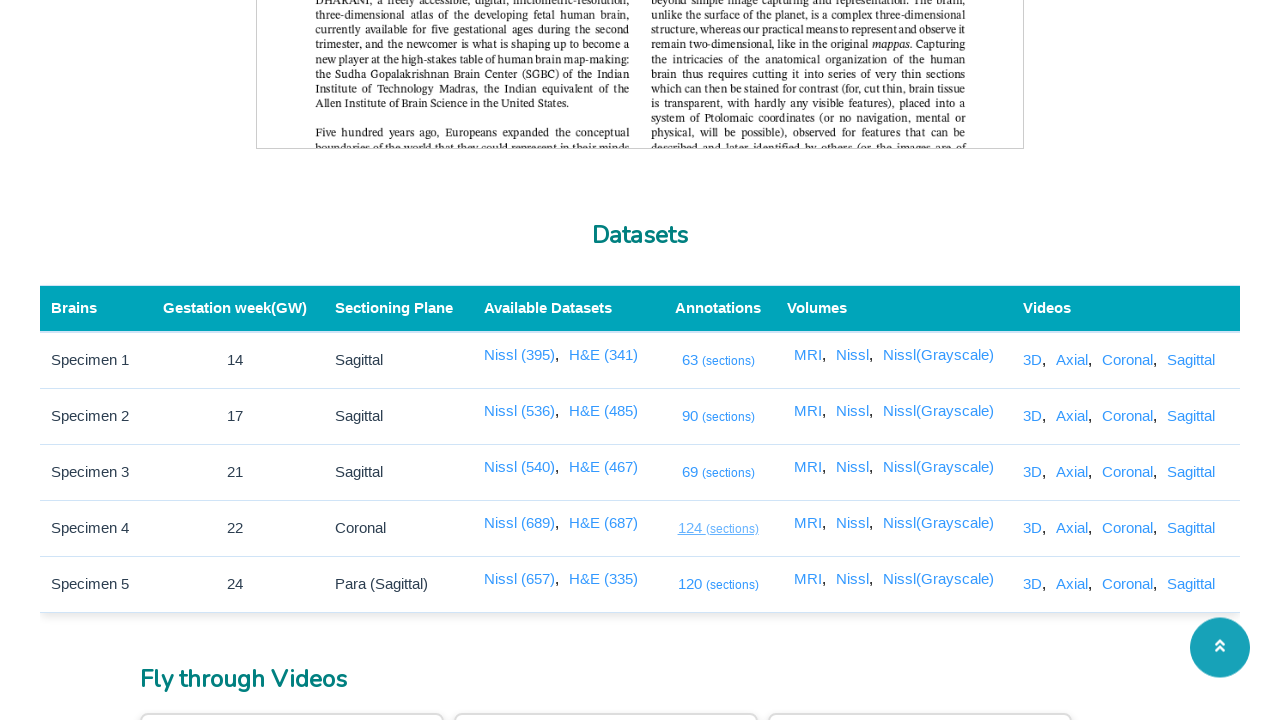

New page for Specimen 4 Annotation loaded (domcontentloaded)
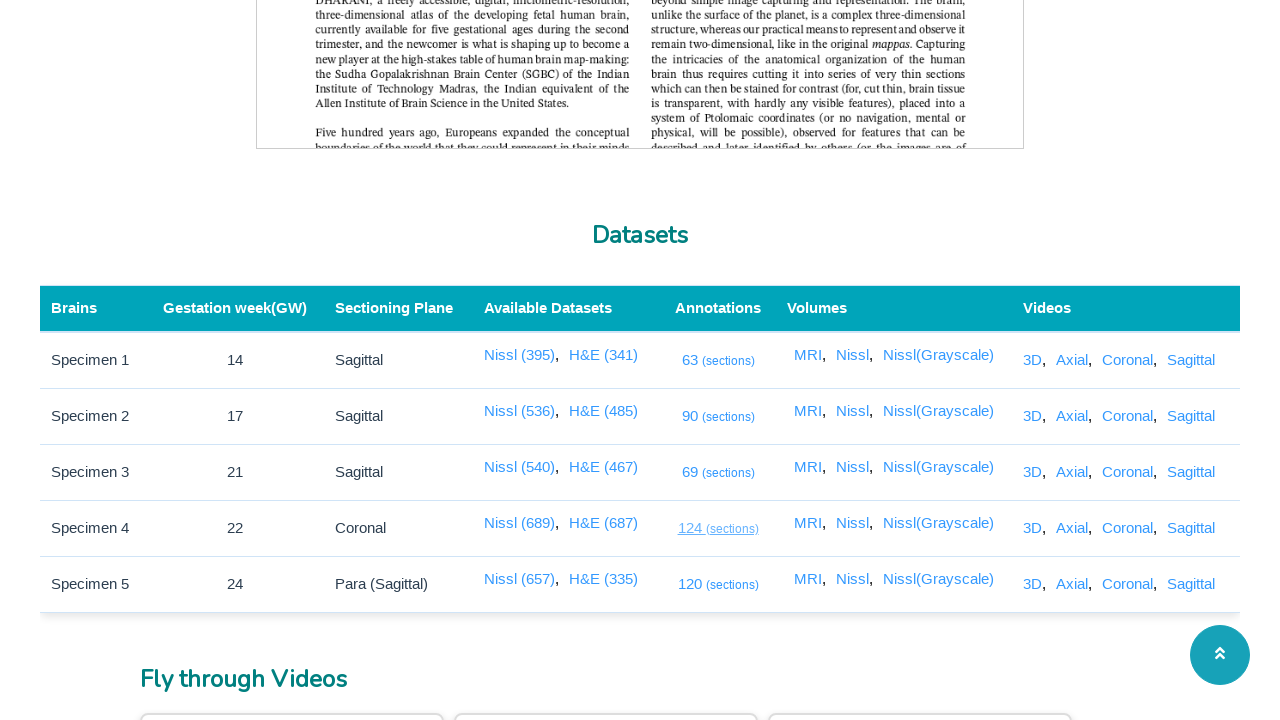

Closed new tab for Specimen 4 Annotation
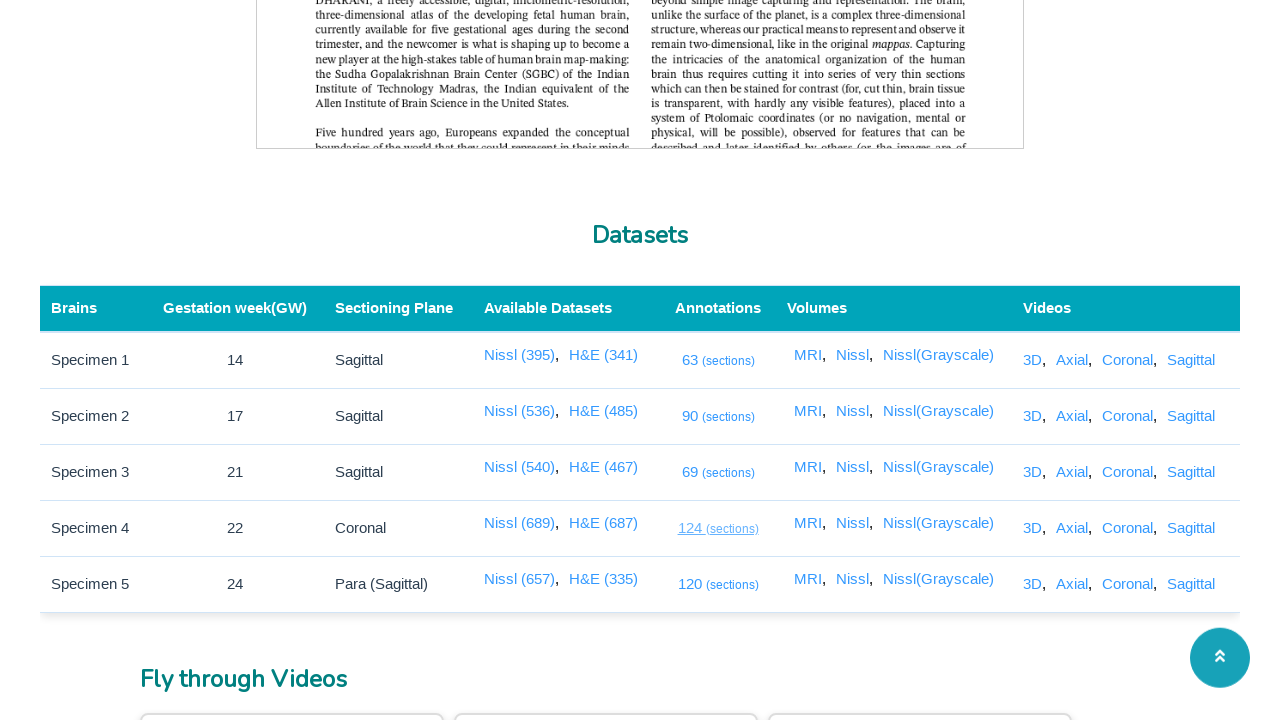

Link for Specimen 5 Annotation is visible and ready
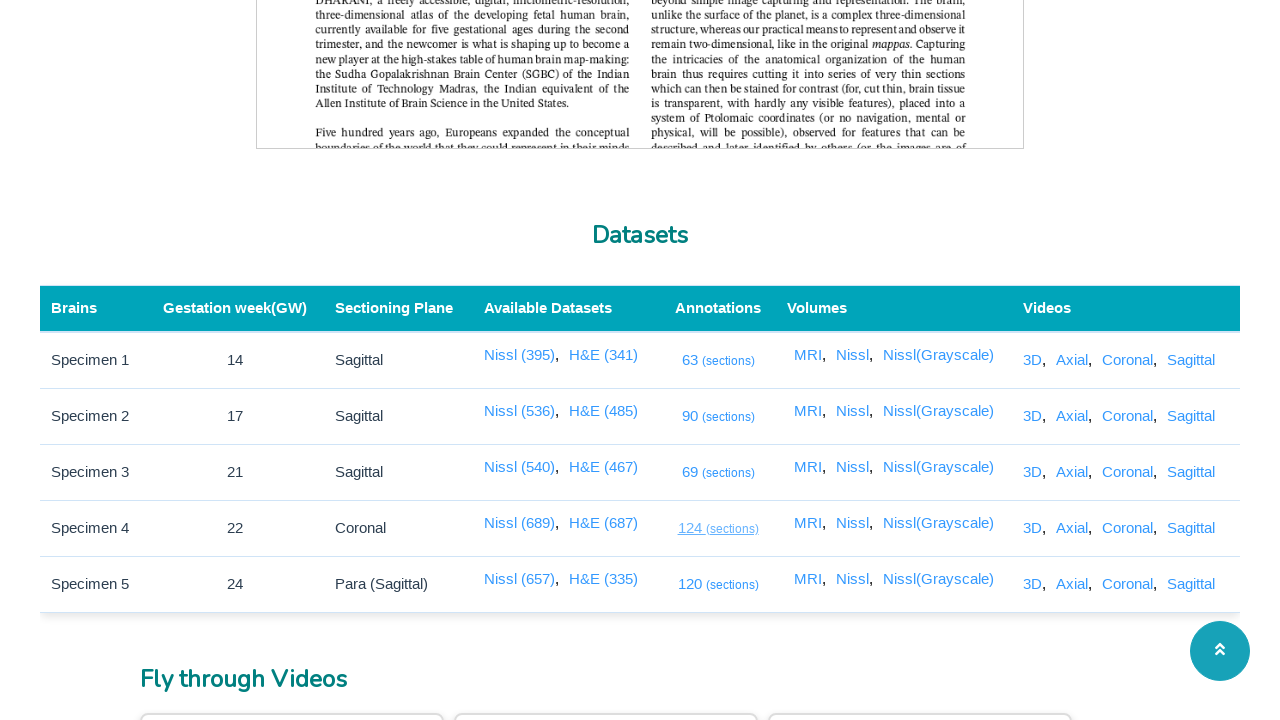

Clicked link for Specimen 5 Annotation, new tab opened at (718, 584) on //a[@href='/code/2dviewer/annotation/public?data=4']
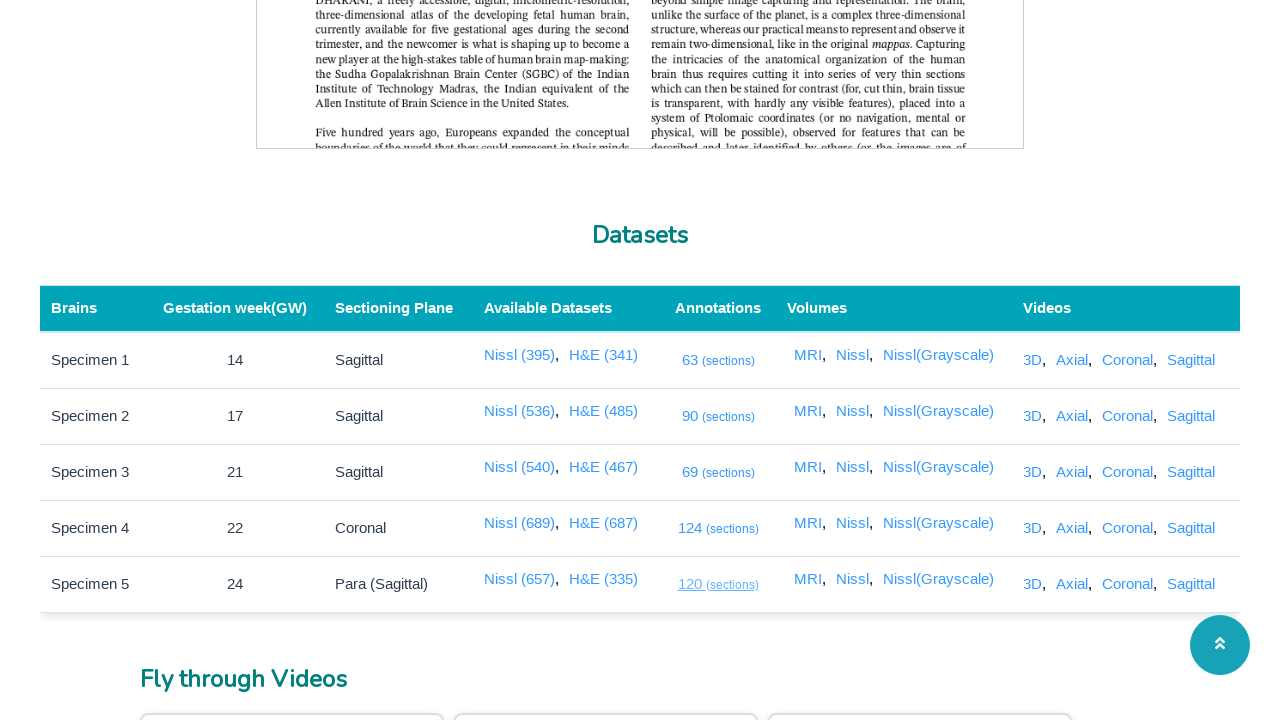

New page for Specimen 5 Annotation loaded (domcontentloaded)
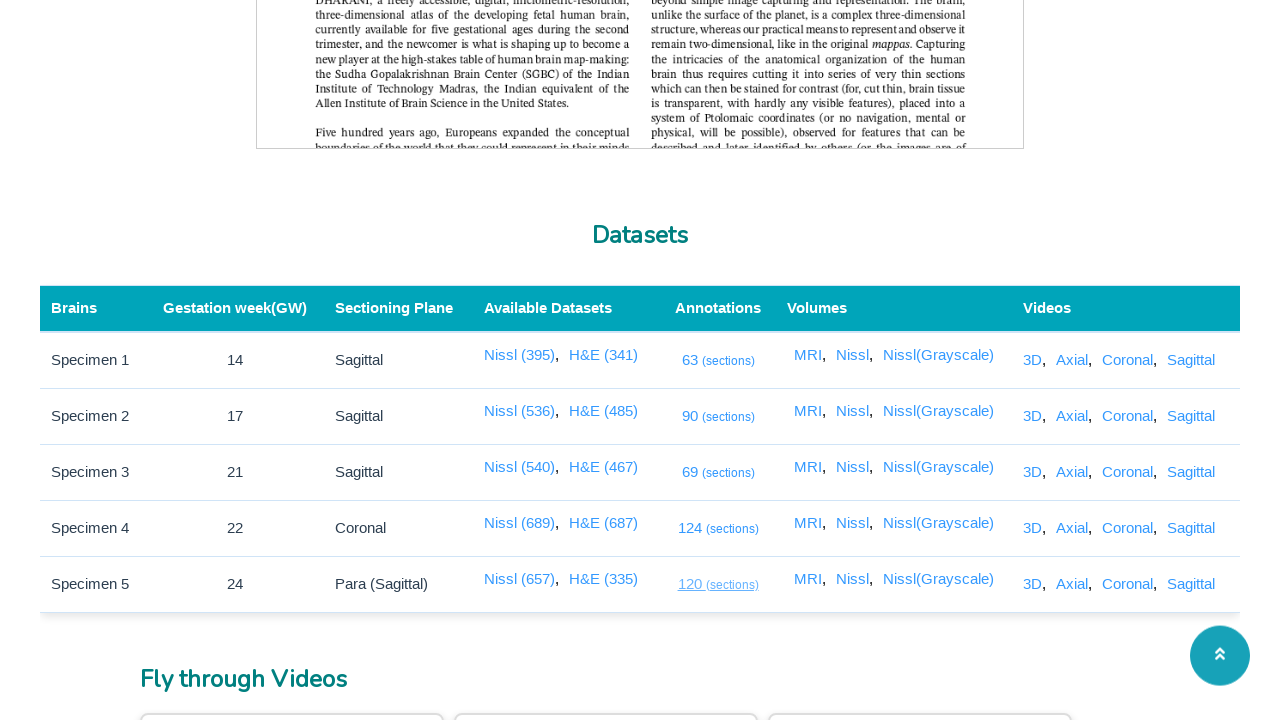

Closed new tab for Specimen 5 Annotation
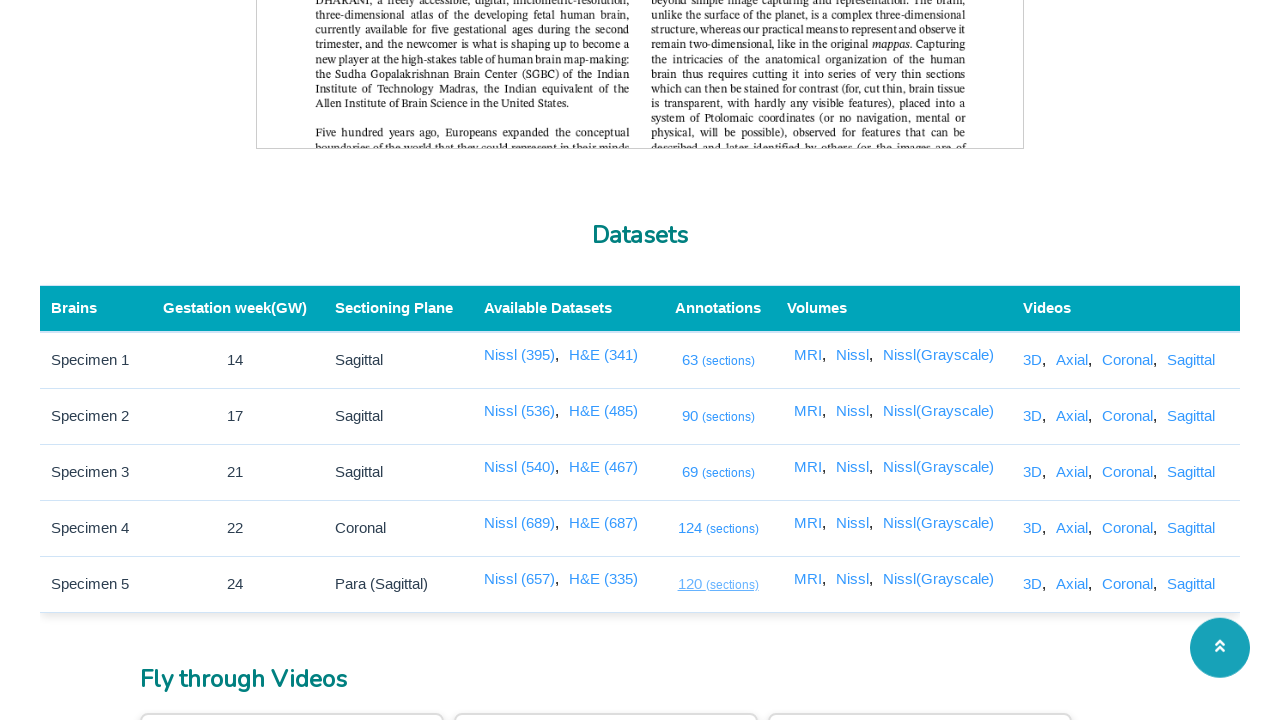

Link for MRI View 1 is visible and ready
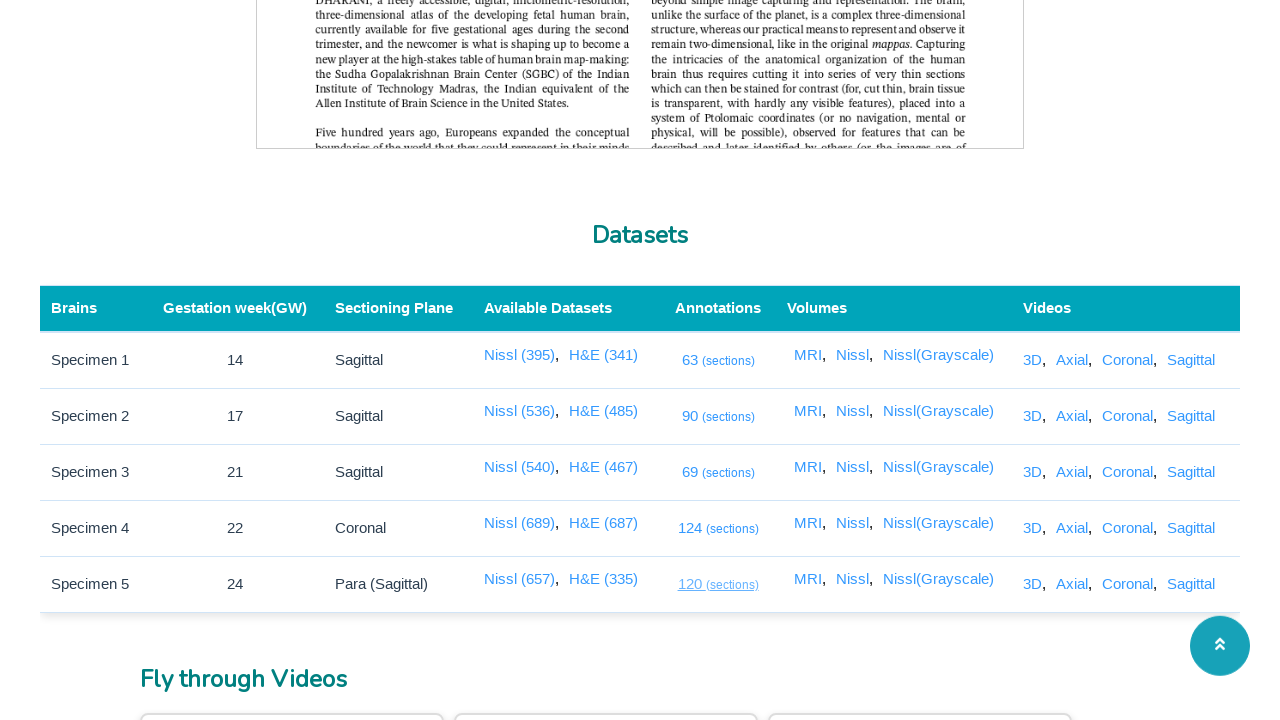

Clicked link for MRI View 1, new tab opened at (810, 355) on //a[@href='/3dviewer/index.html?data=0&view=mri']
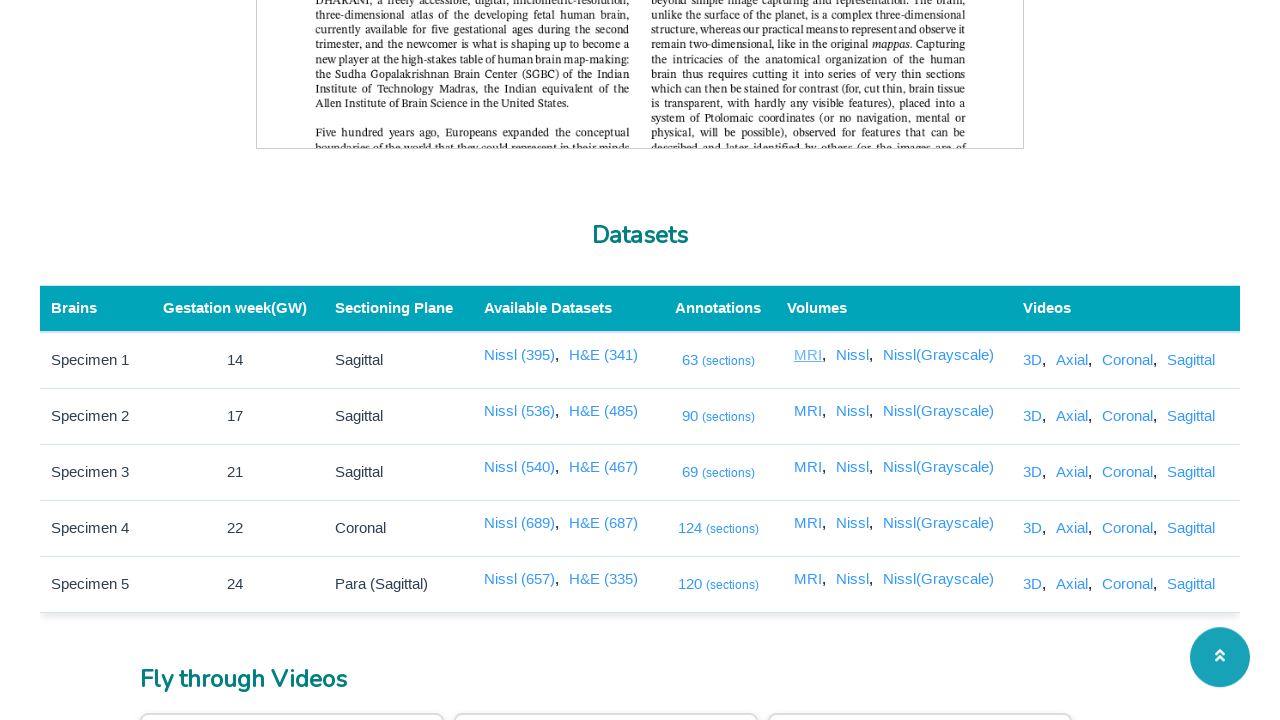

New page for MRI View 1 loaded (domcontentloaded)
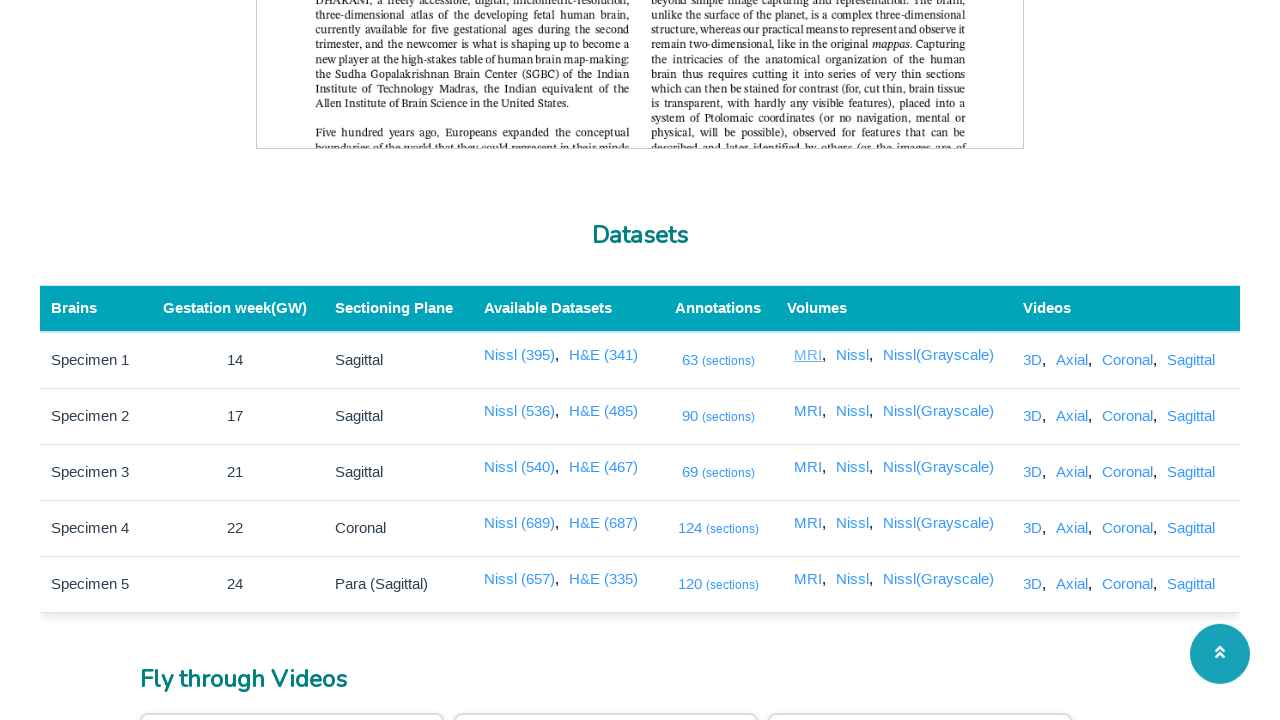

Closed new tab for MRI View 1
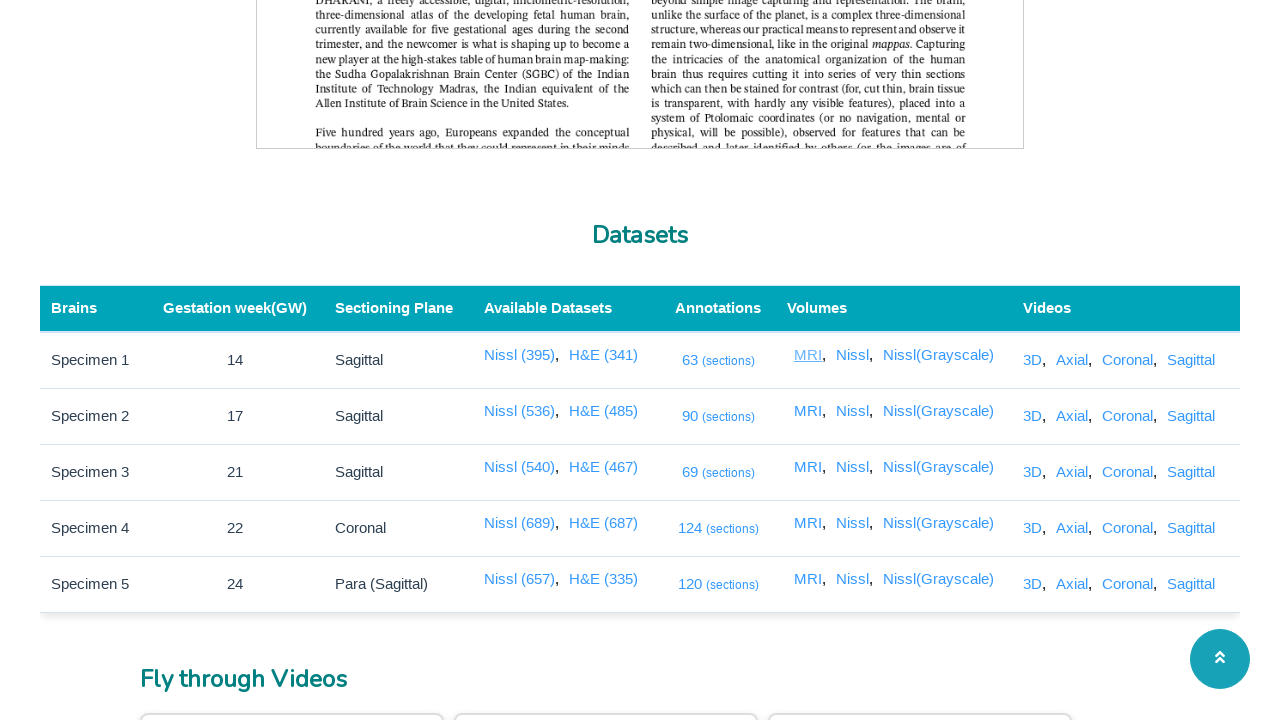

Link for MRI View 2 is visible and ready
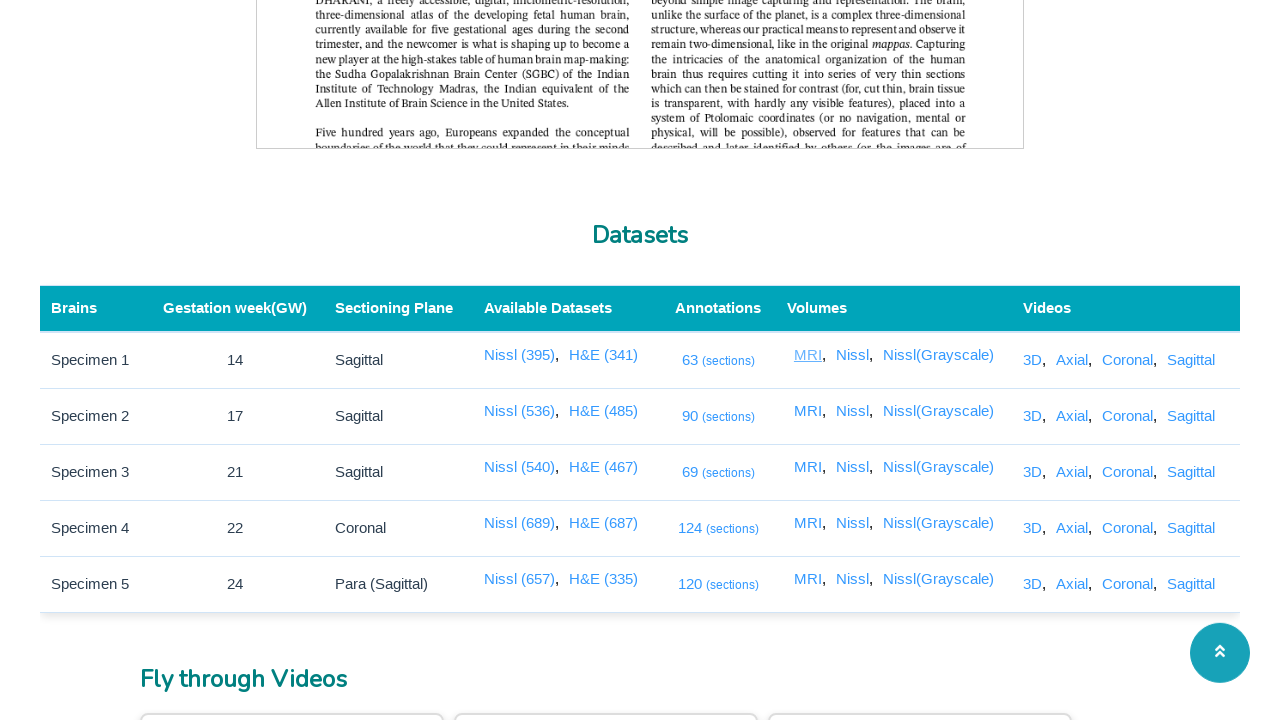

Clicked link for MRI View 2, new tab opened at (810, 411) on //a[@href='/3dviewer/index.html?data=1&view=mri']
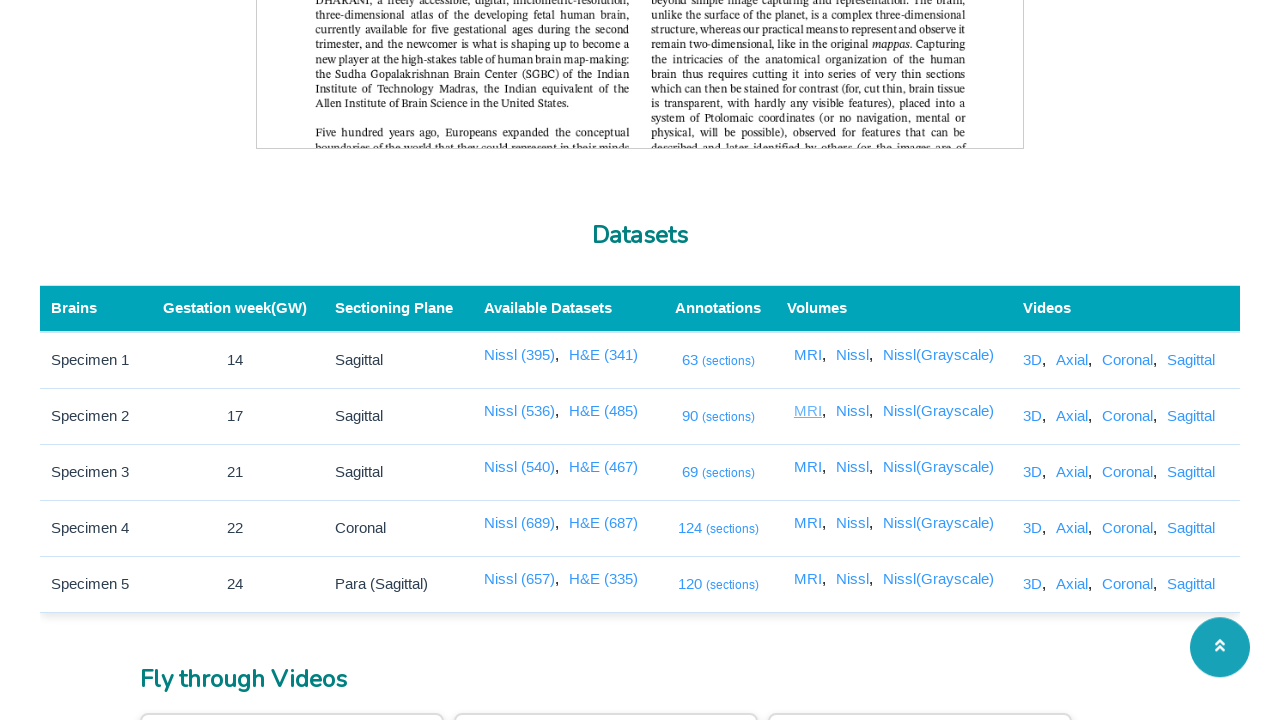

New page for MRI View 2 loaded (domcontentloaded)
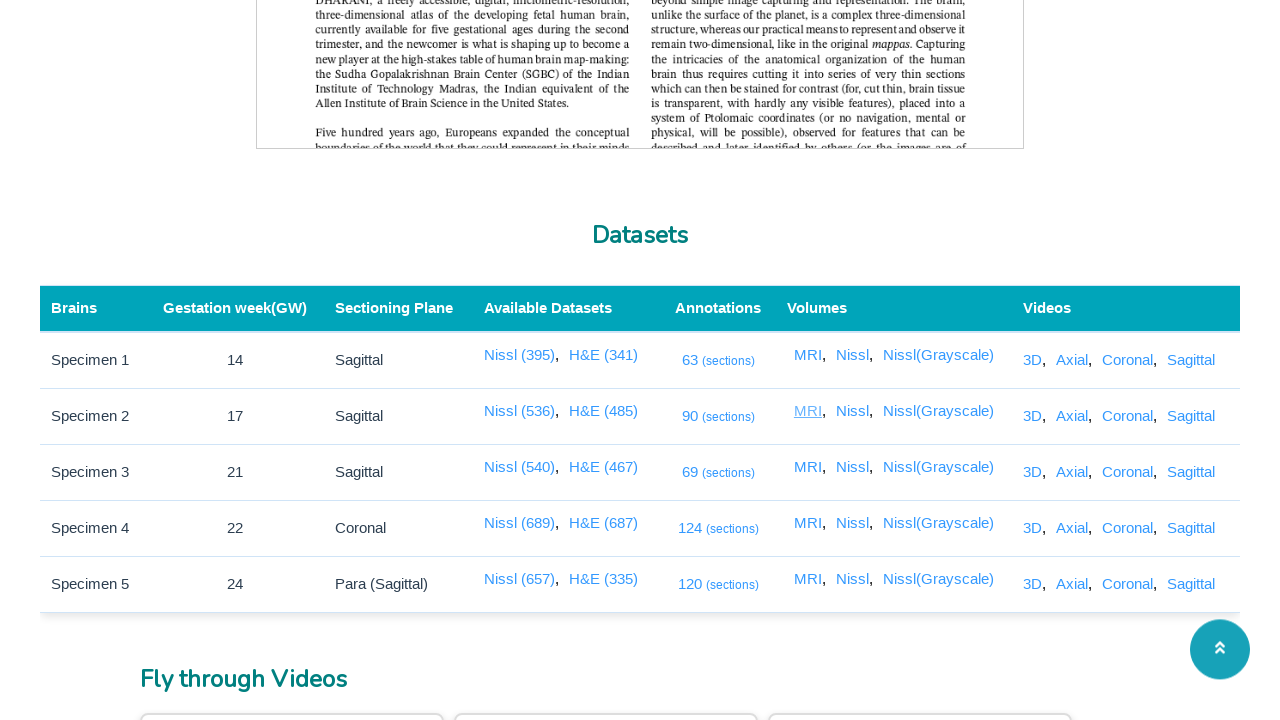

Closed new tab for MRI View 2
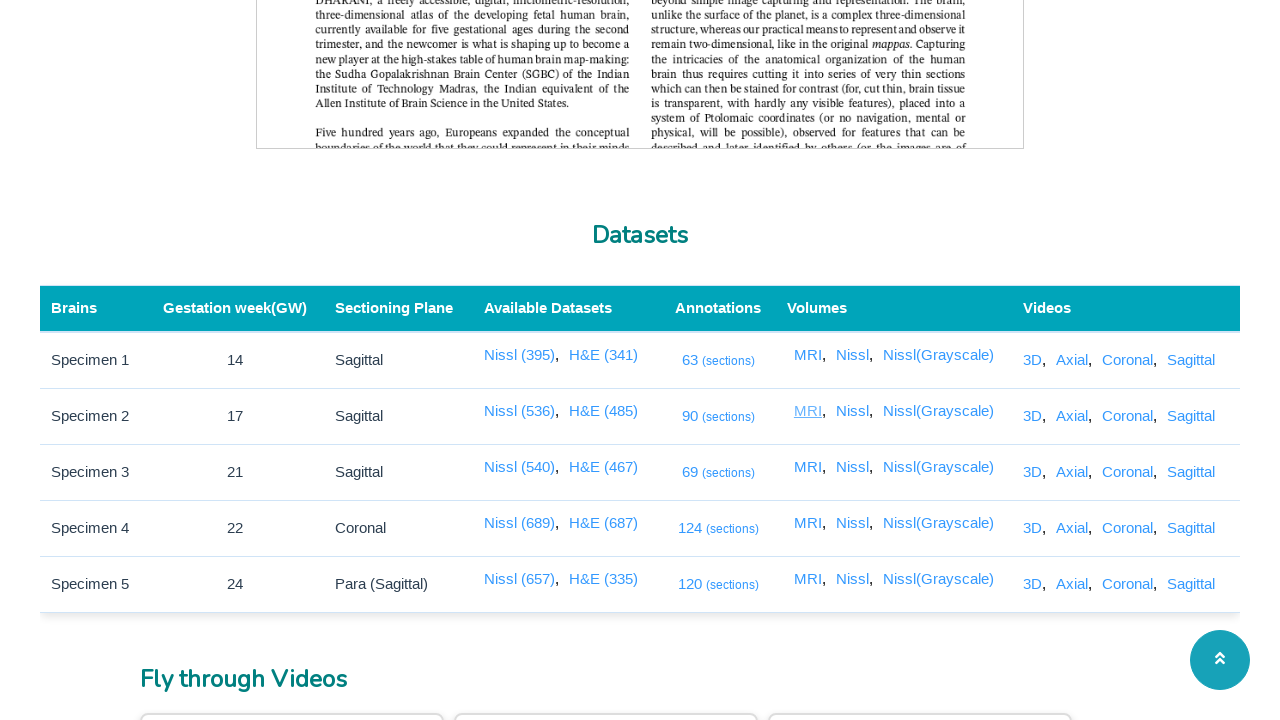

Link for MRI View 3 is visible and ready
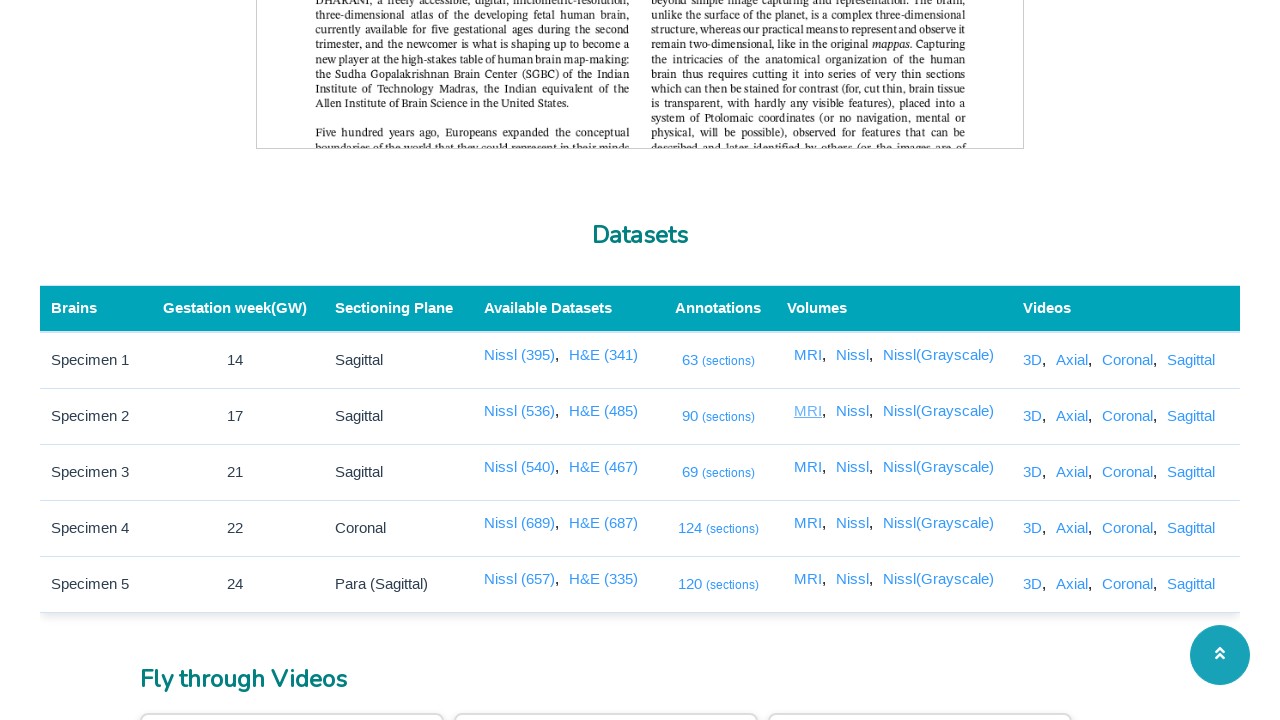

Clicked link for MRI View 3, new tab opened at (810, 467) on //a[@href='/3dviewer/index.html?data=2&view=mri']
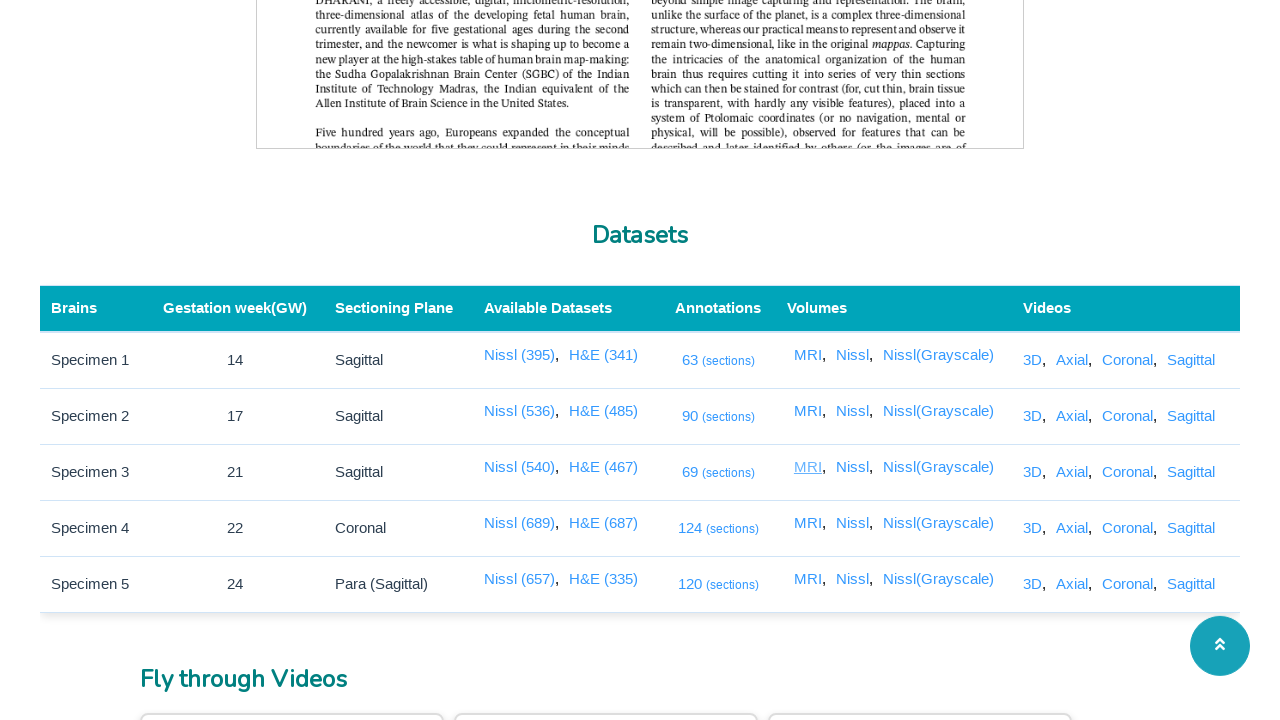

New page for MRI View 3 loaded (domcontentloaded)
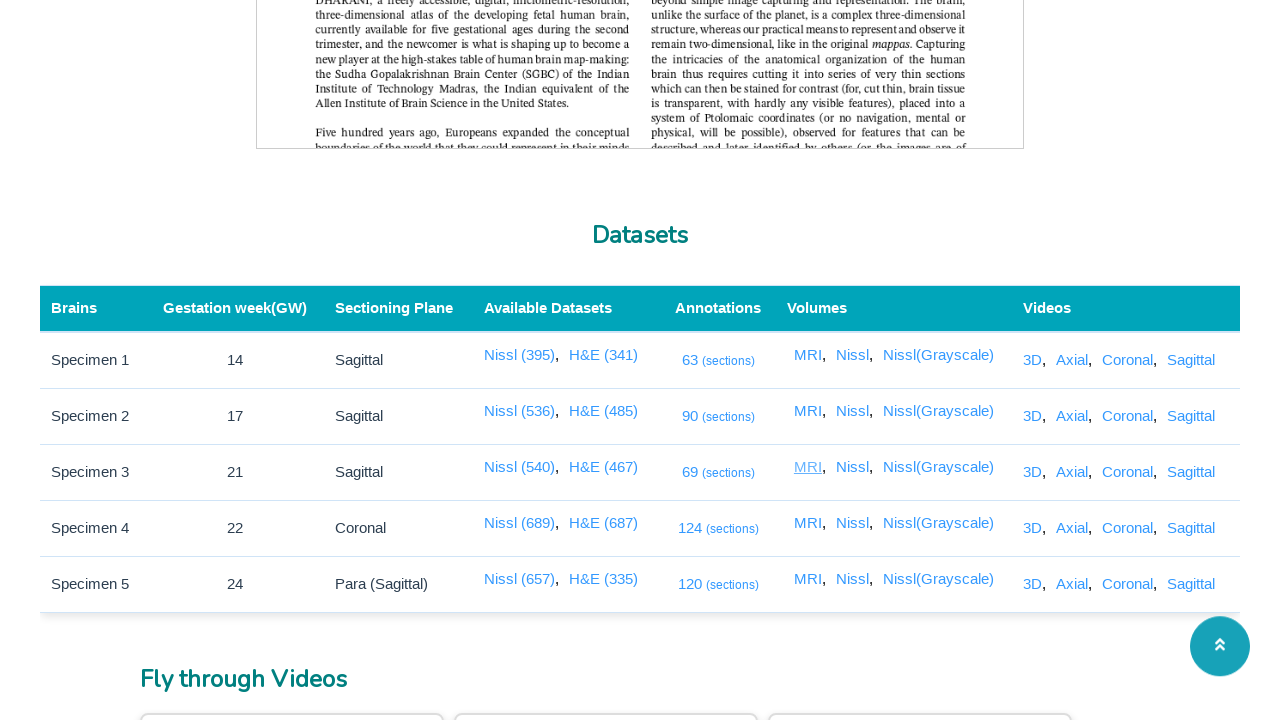

Closed new tab for MRI View 3
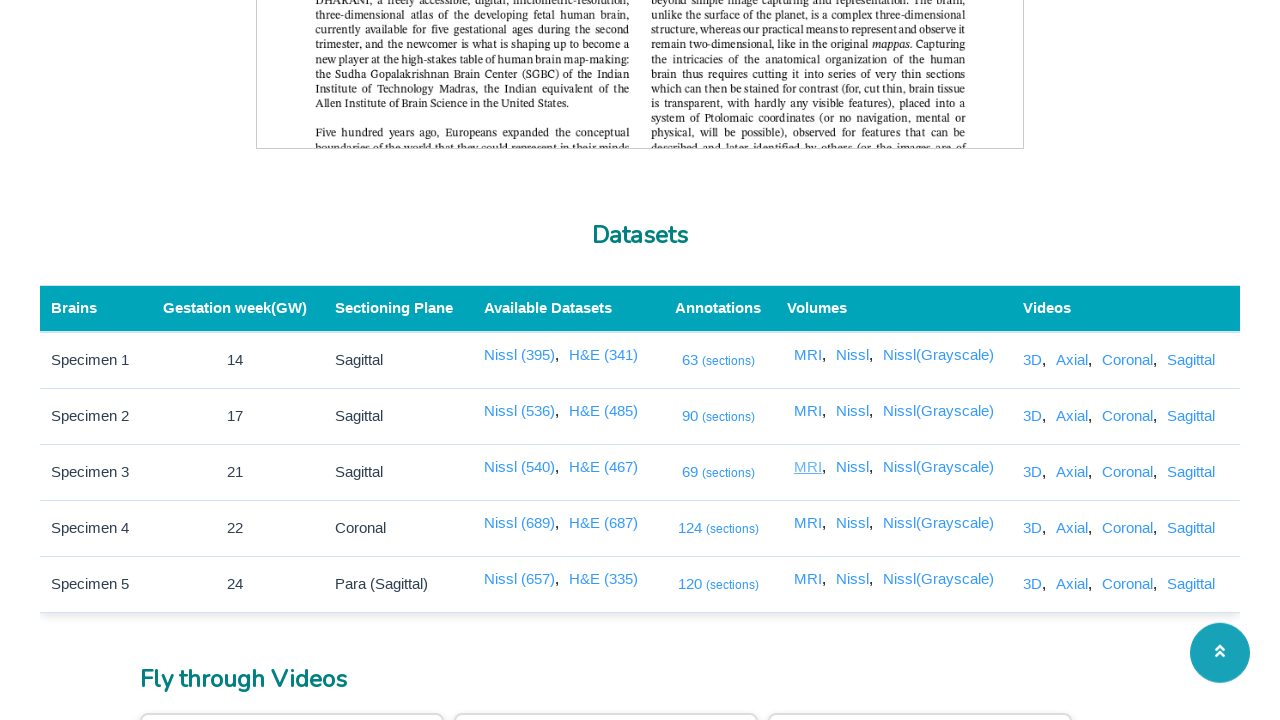

Link for MRI View 4 is visible and ready
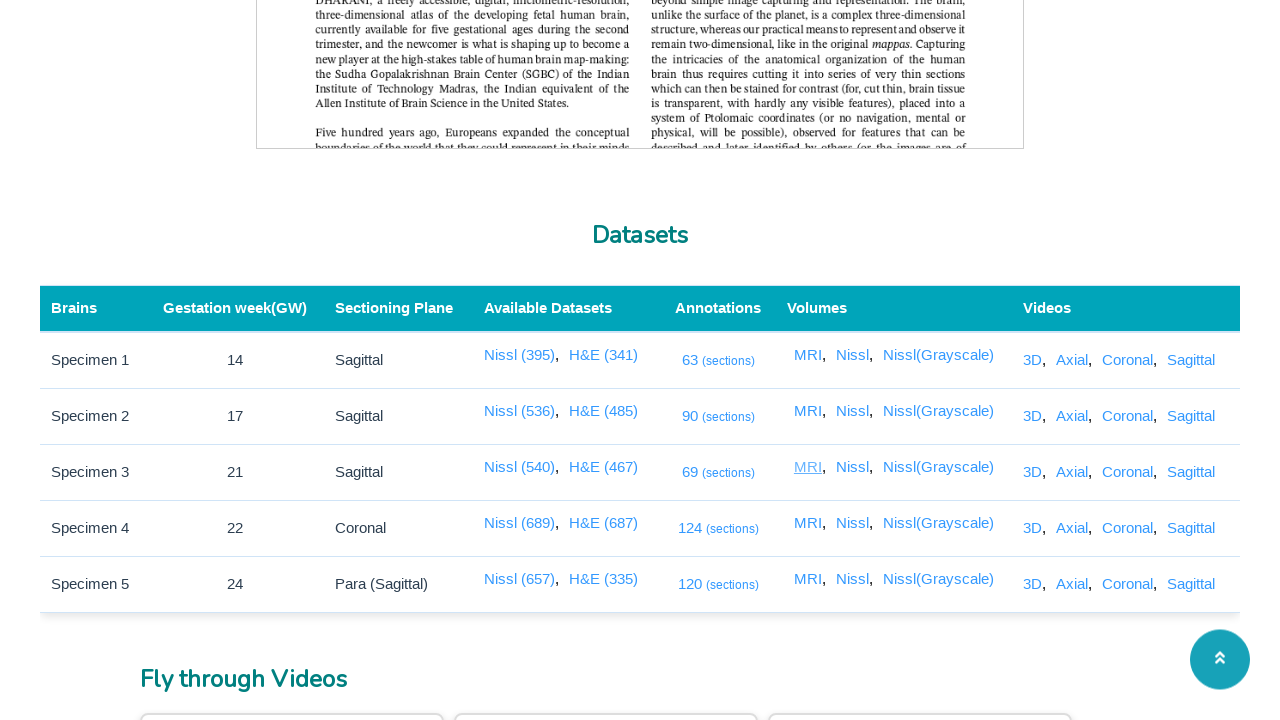

Clicked link for MRI View 4, new tab opened at (810, 523) on //a[@href='/3dviewer/index.html?data=3&view=mri']
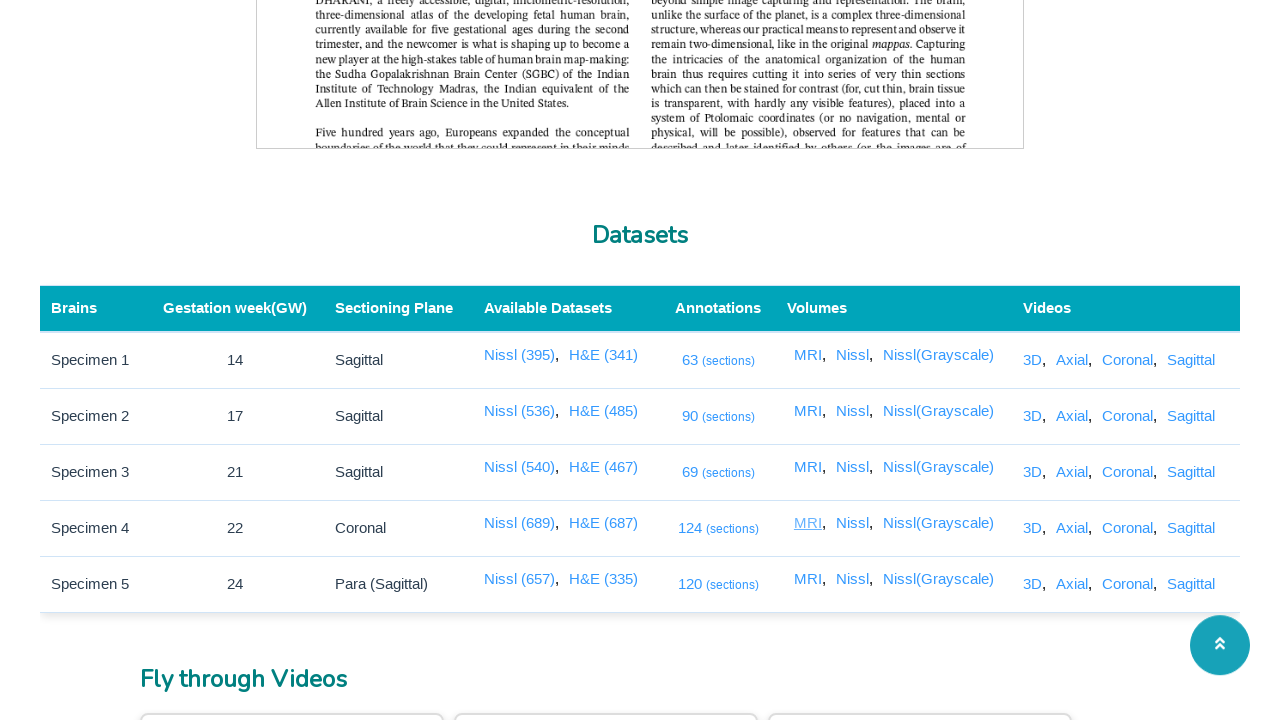

New page for MRI View 4 loaded (domcontentloaded)
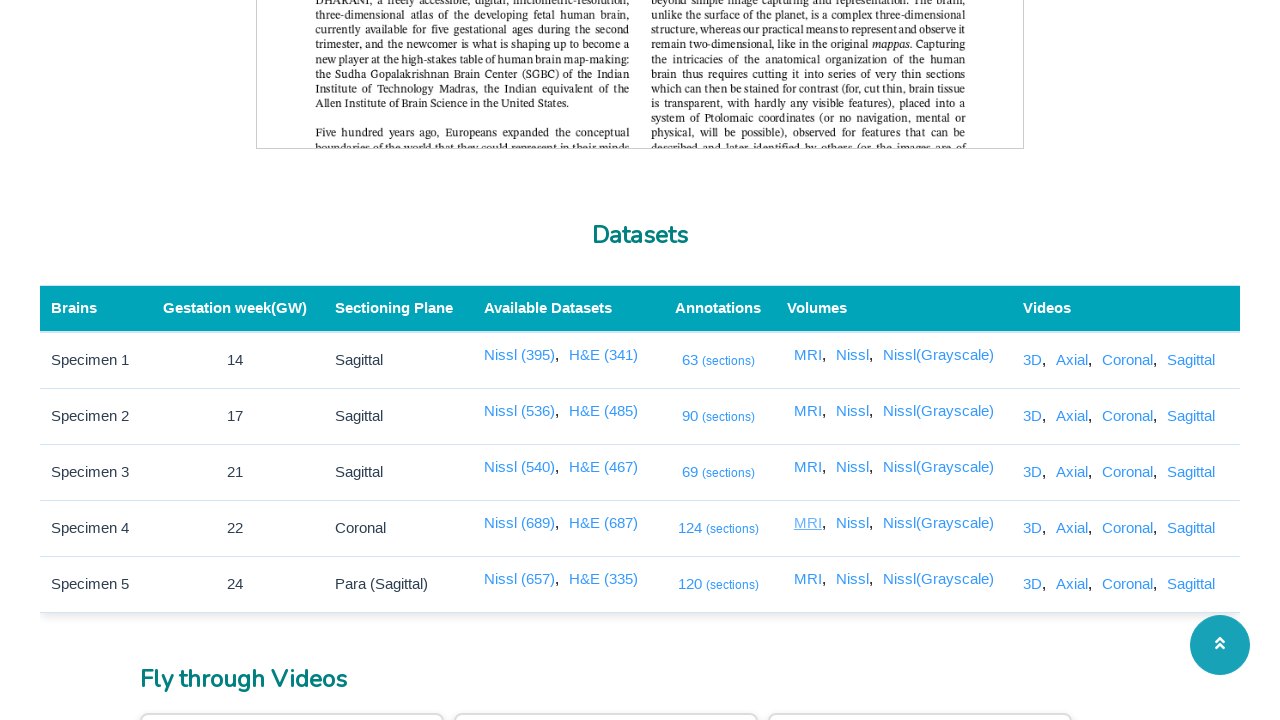

Closed new tab for MRI View 4
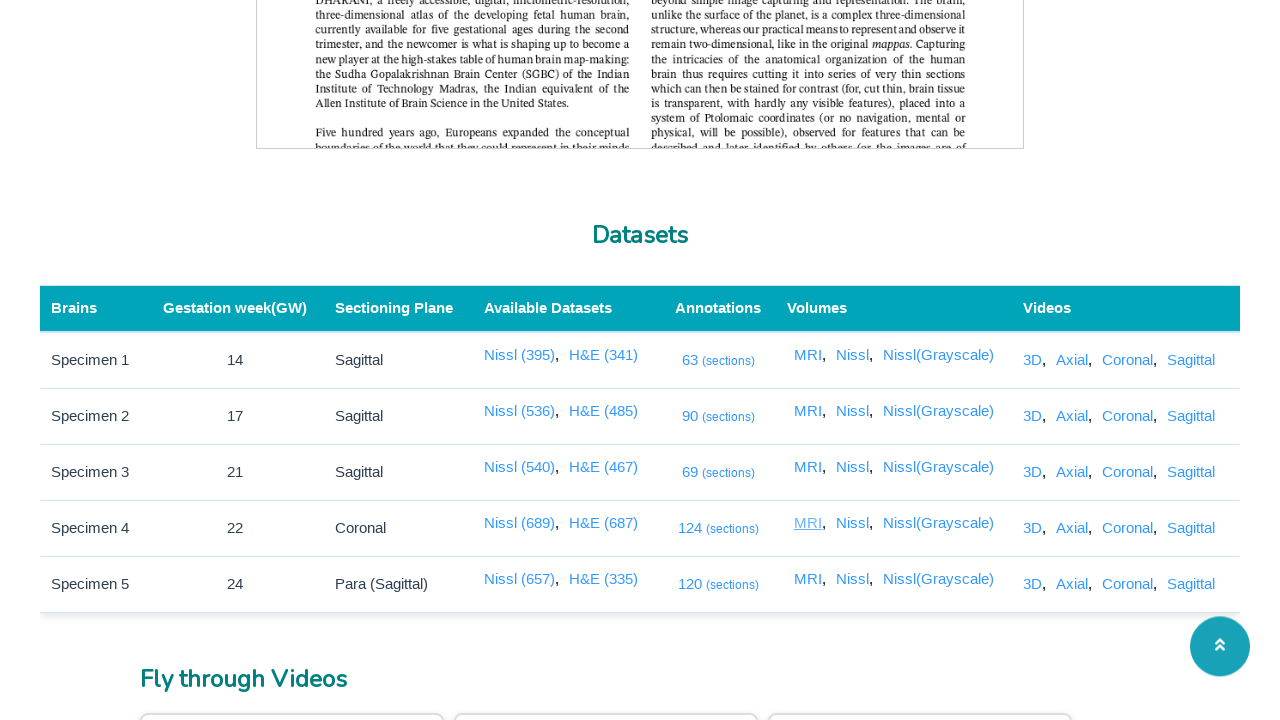

Link for MRI View 5 is visible and ready
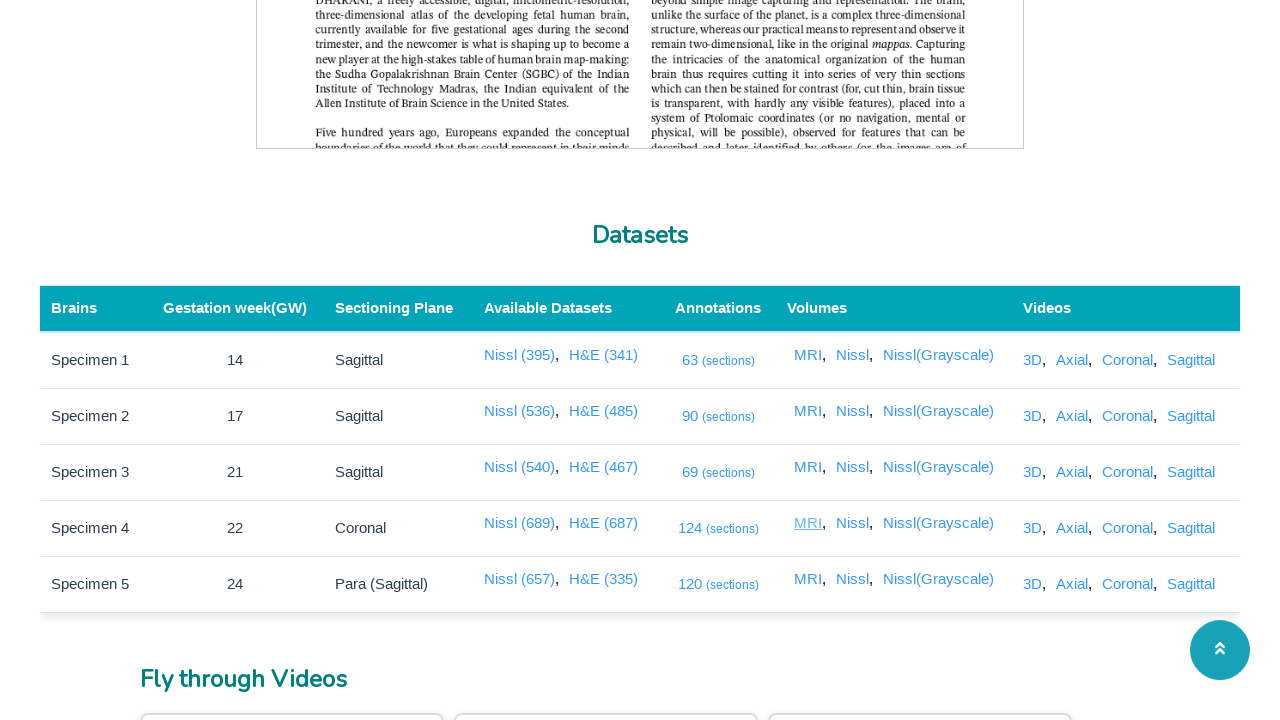

Clicked link for MRI View 5, new tab opened at (810, 579) on //a[@href='/3dviewer/index.html?data=4&view=mri']
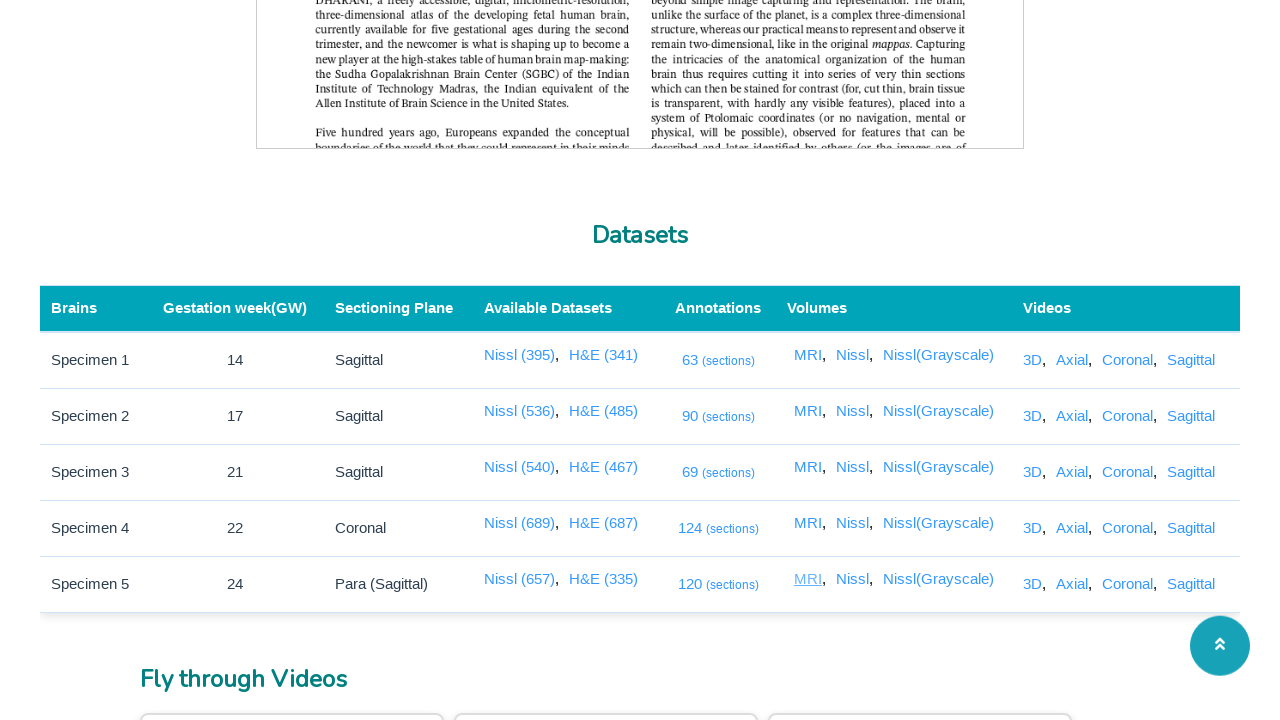

New page for MRI View 5 loaded (domcontentloaded)
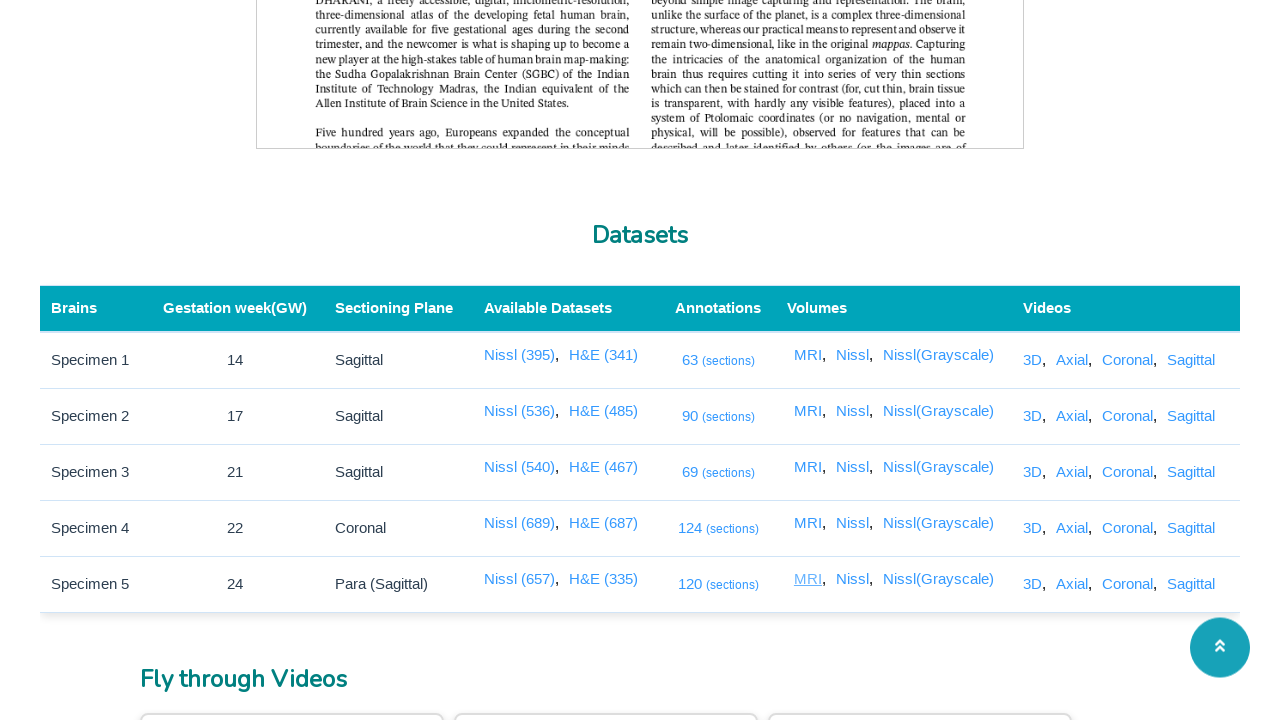

Closed new tab for MRI View 5
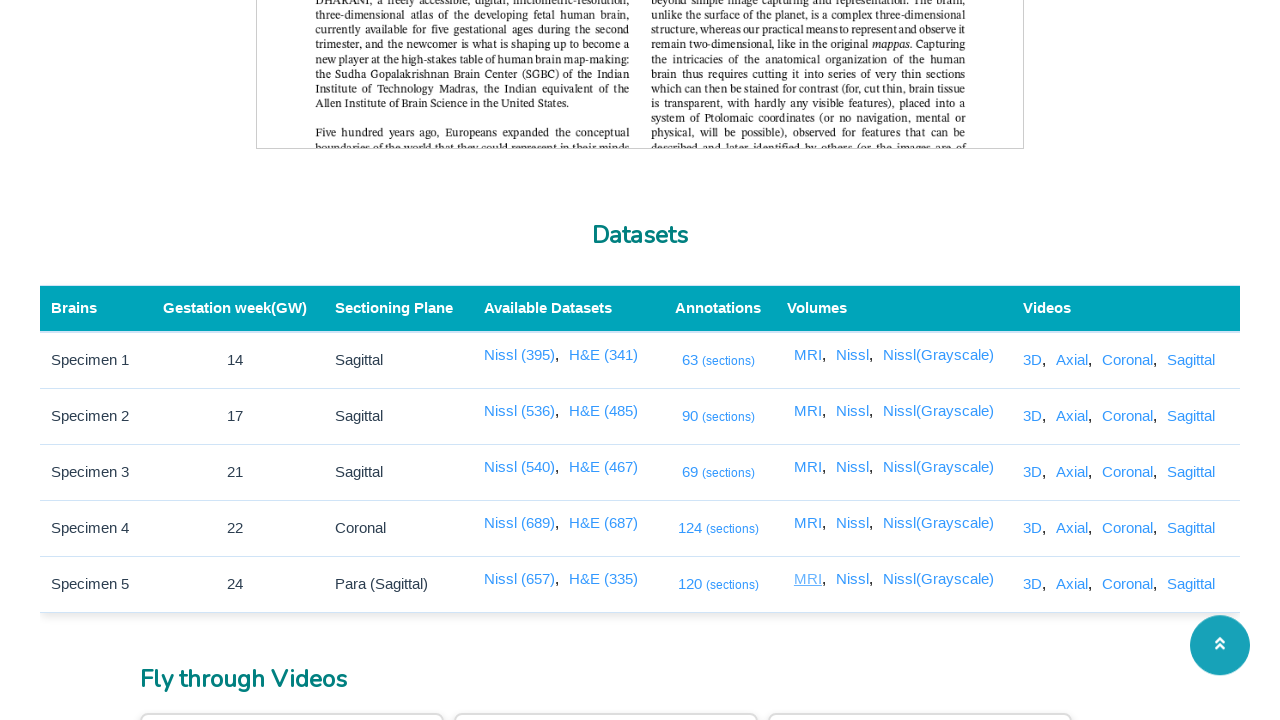

Link for Nissl View 1 is visible and ready
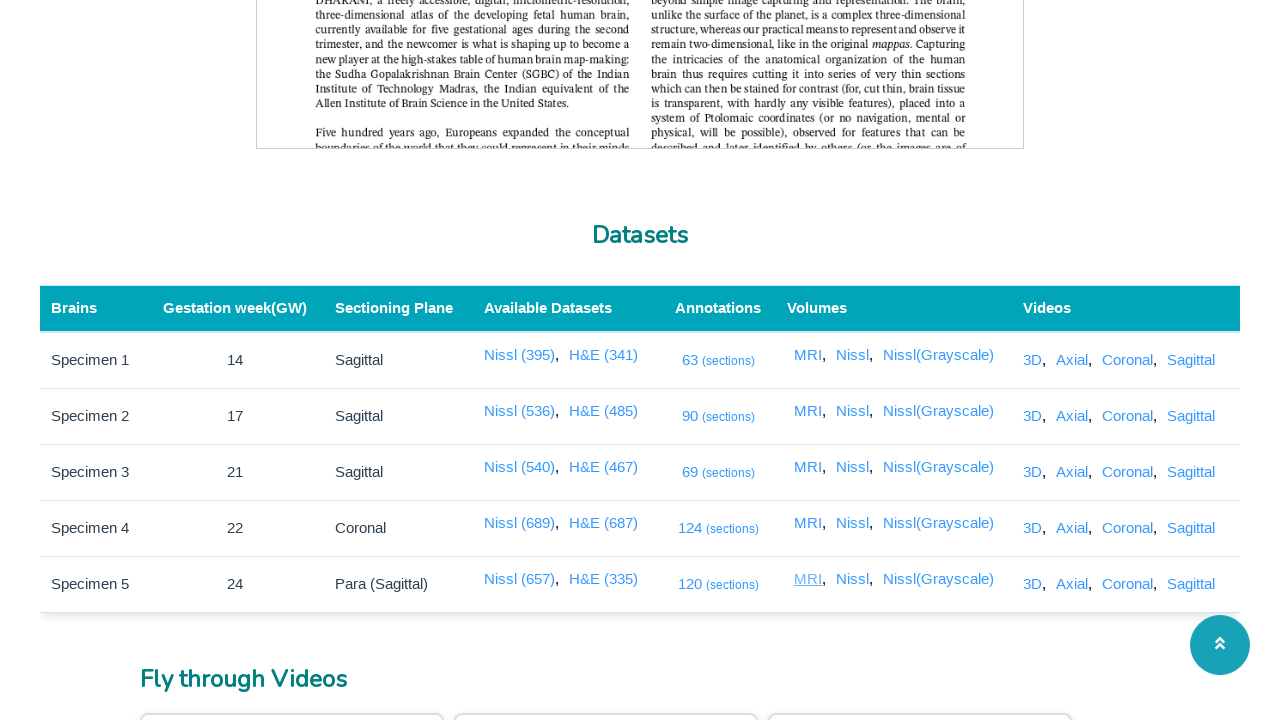

Clicked link for Nissl View 1, new tab opened at (854, 355) on //a[@href='/3dviewer/index.html?data=0&view=nissl']
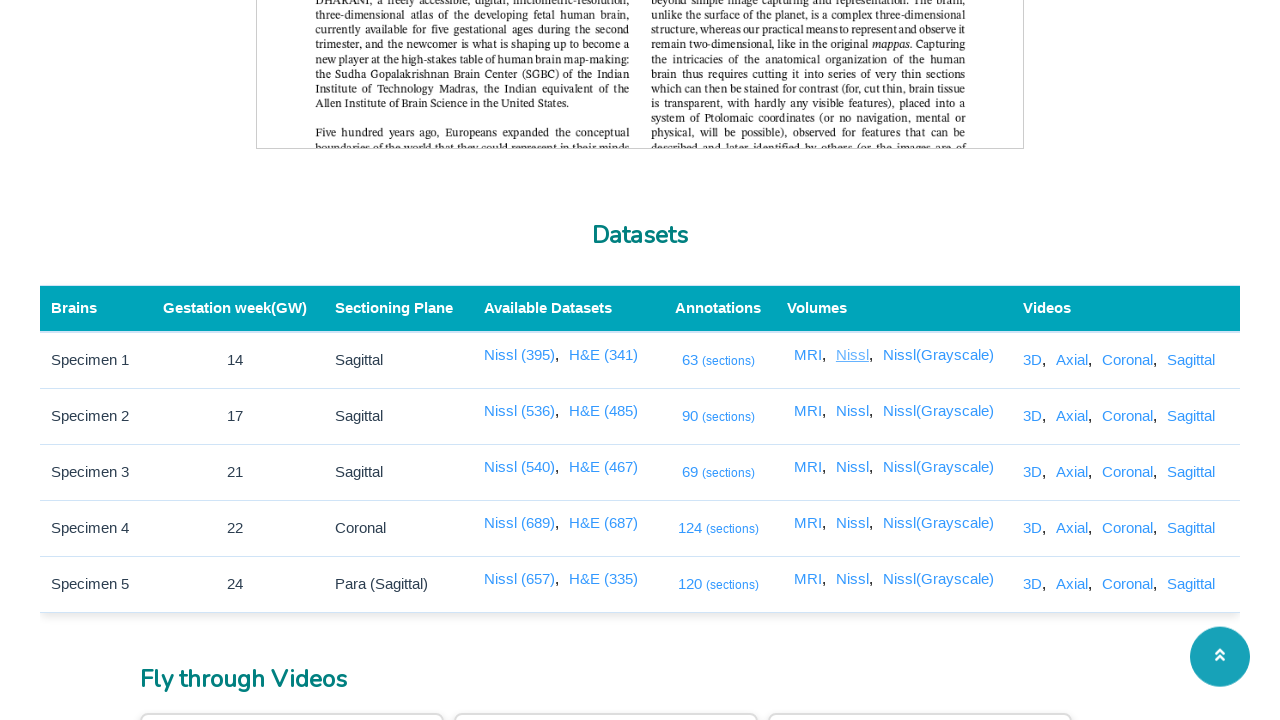

New page for Nissl View 1 loaded (domcontentloaded)
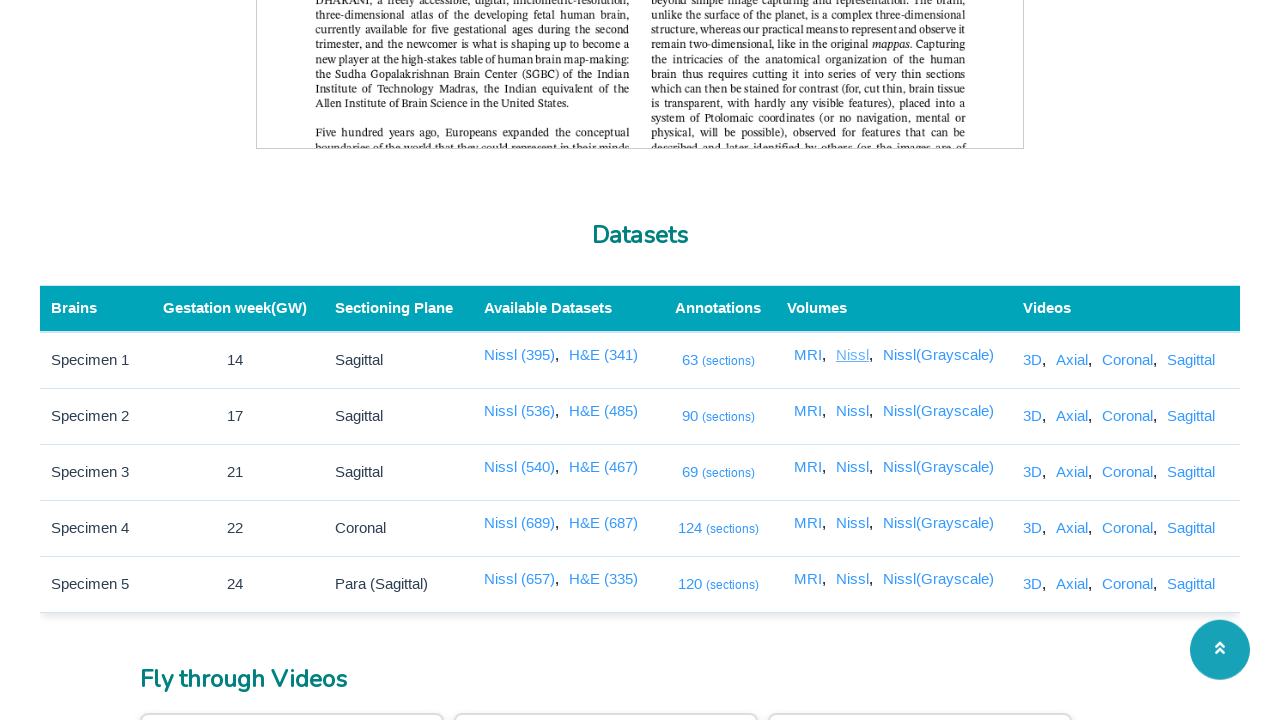

Closed new tab for Nissl View 1
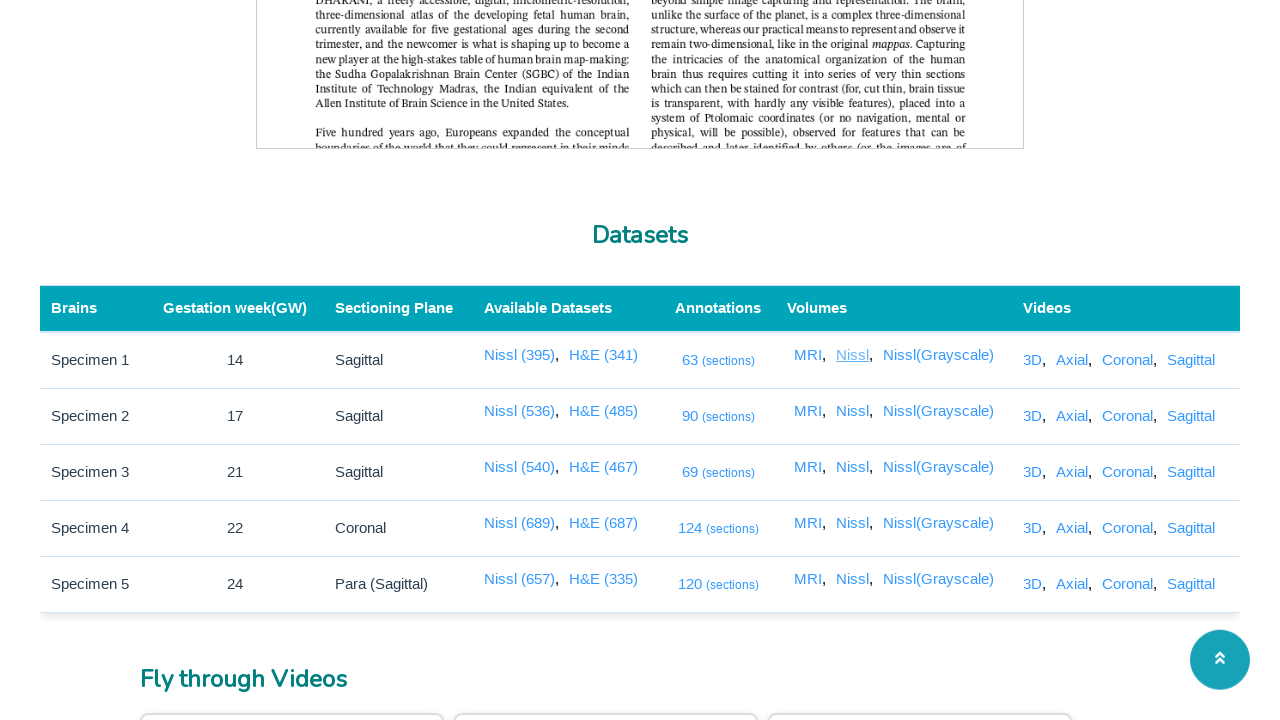

Link for Nissl View 2 is visible and ready
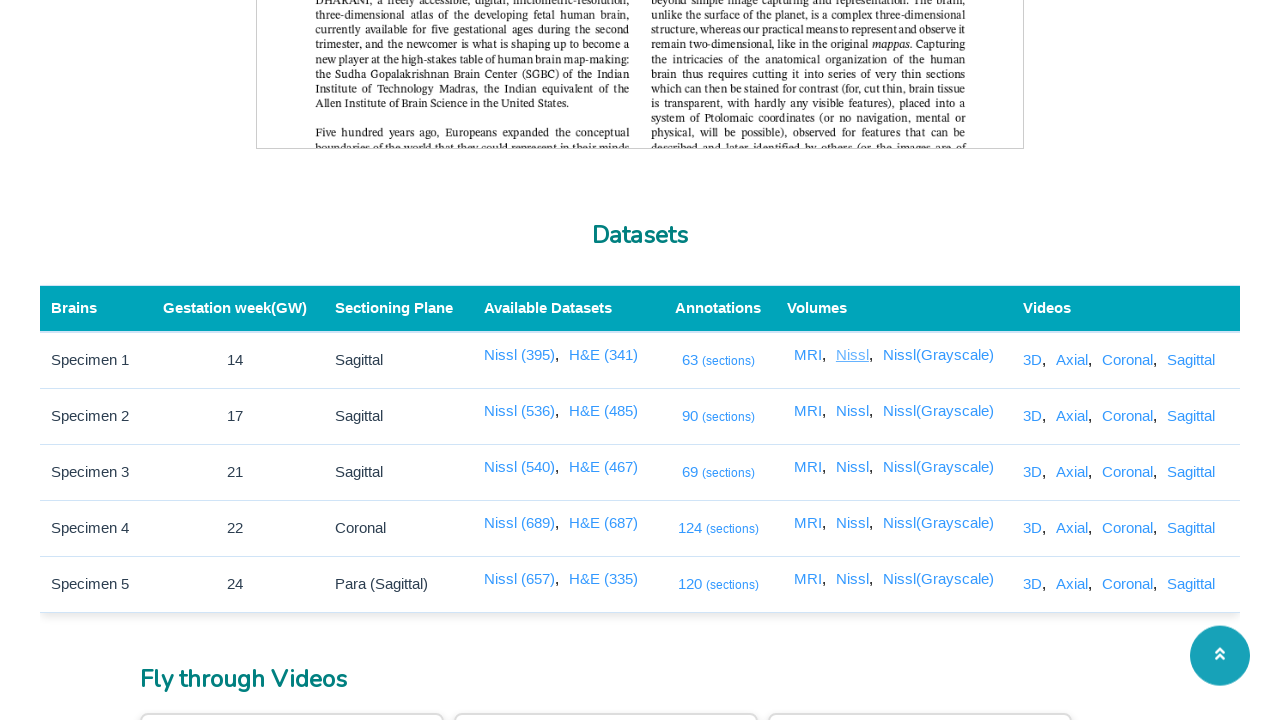

Clicked link for Nissl View 2, new tab opened at (854, 411) on //a[@href='/3dviewer/index.html?data=1&view=nissl']
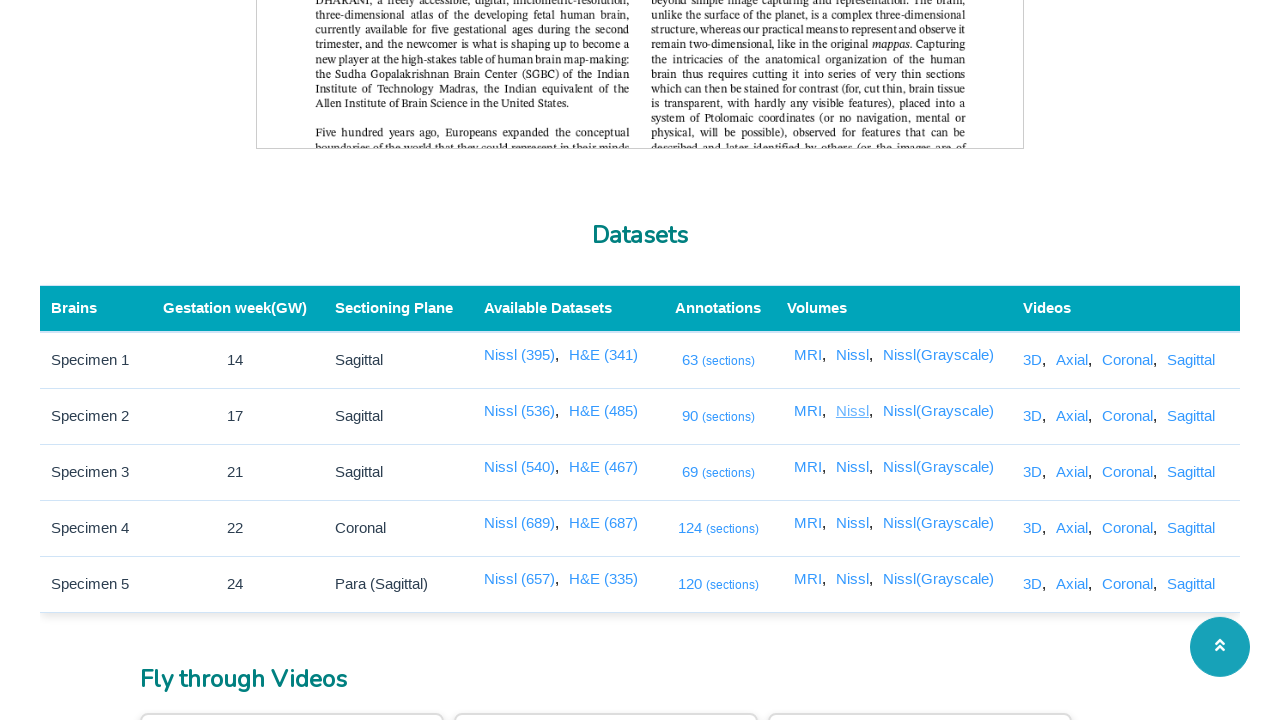

New page for Nissl View 2 loaded (domcontentloaded)
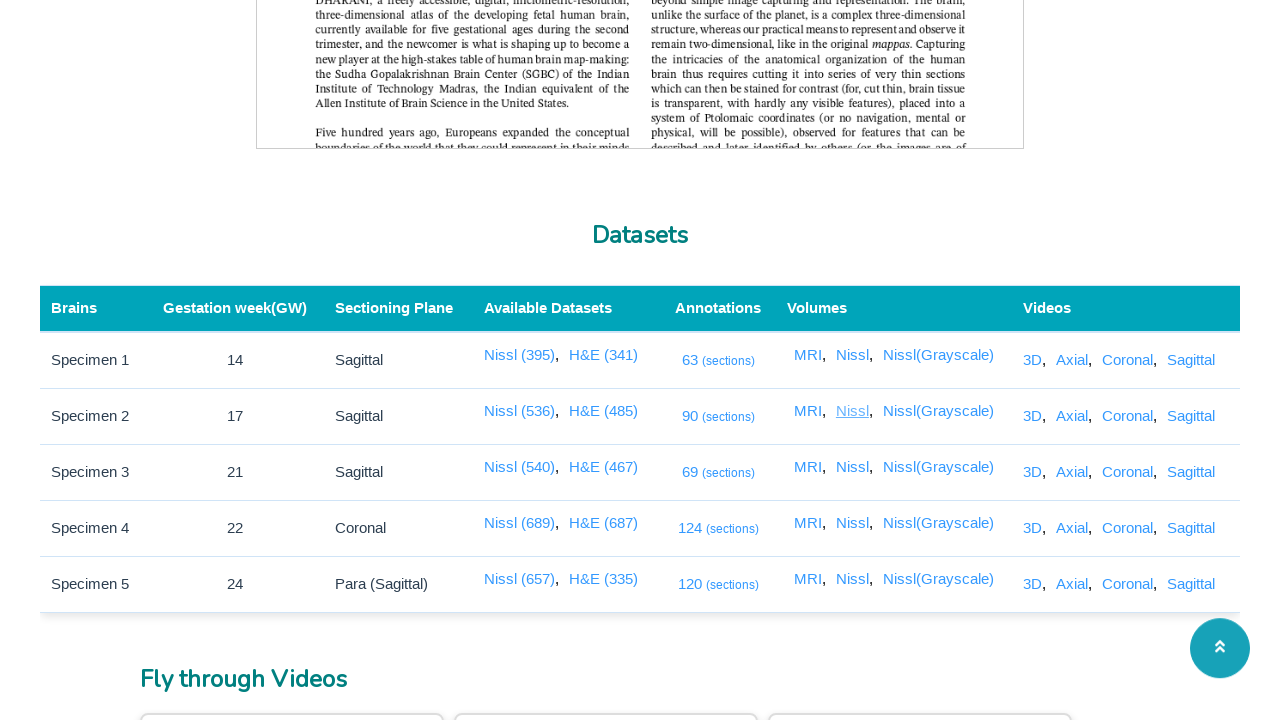

Closed new tab for Nissl View 2
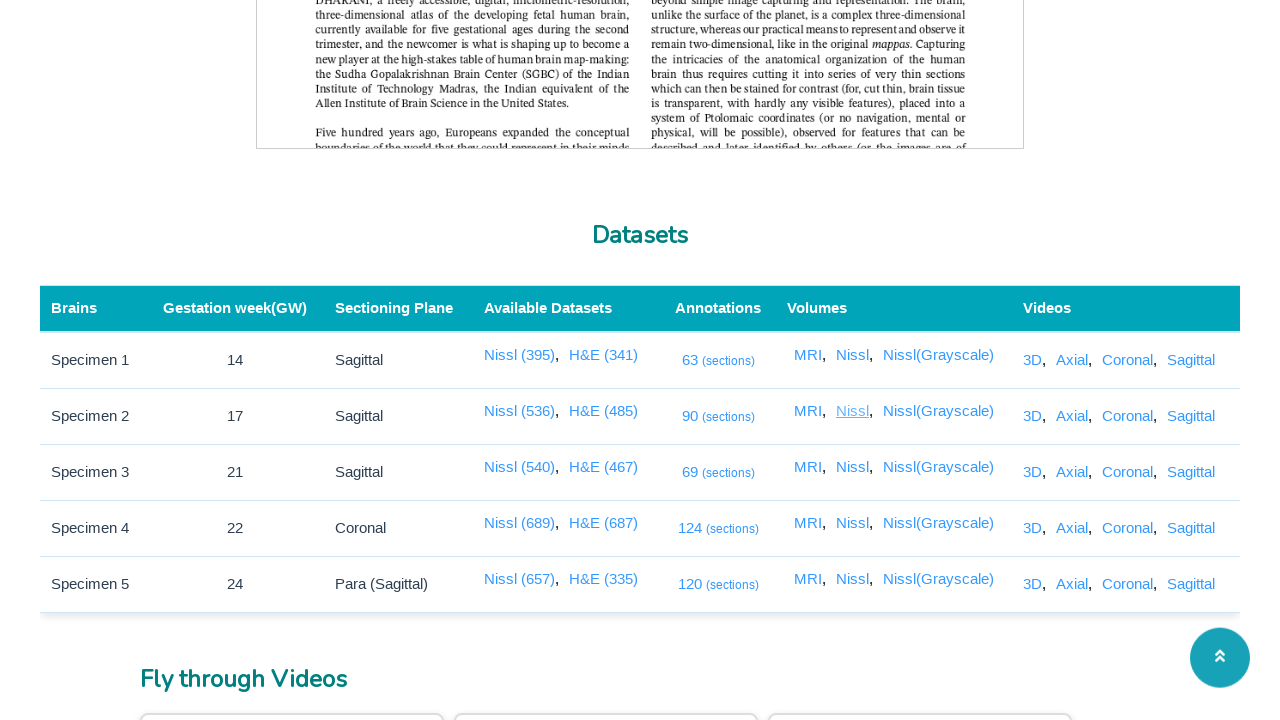

Link for Nissl View 3 is visible and ready
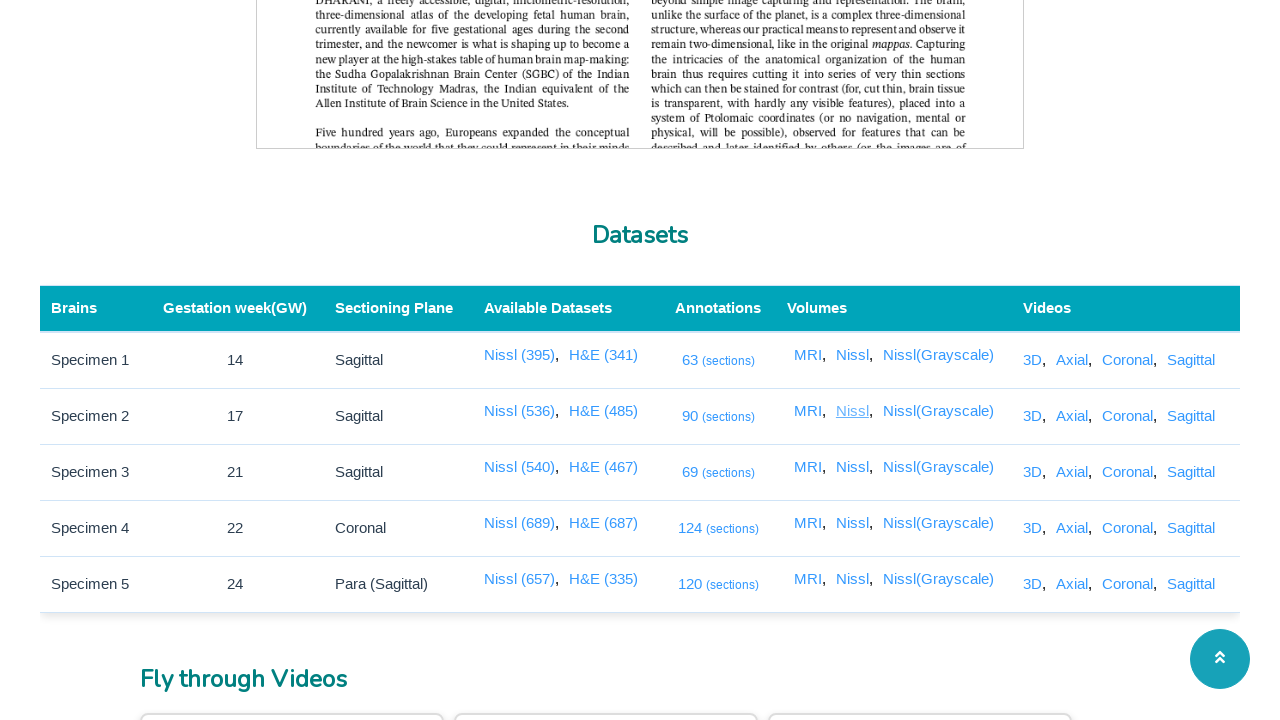

Clicked link for Nissl View 3, new tab opened at (854, 467) on //a[@href='/3dviewer/index.html?data=2&view=nissl']
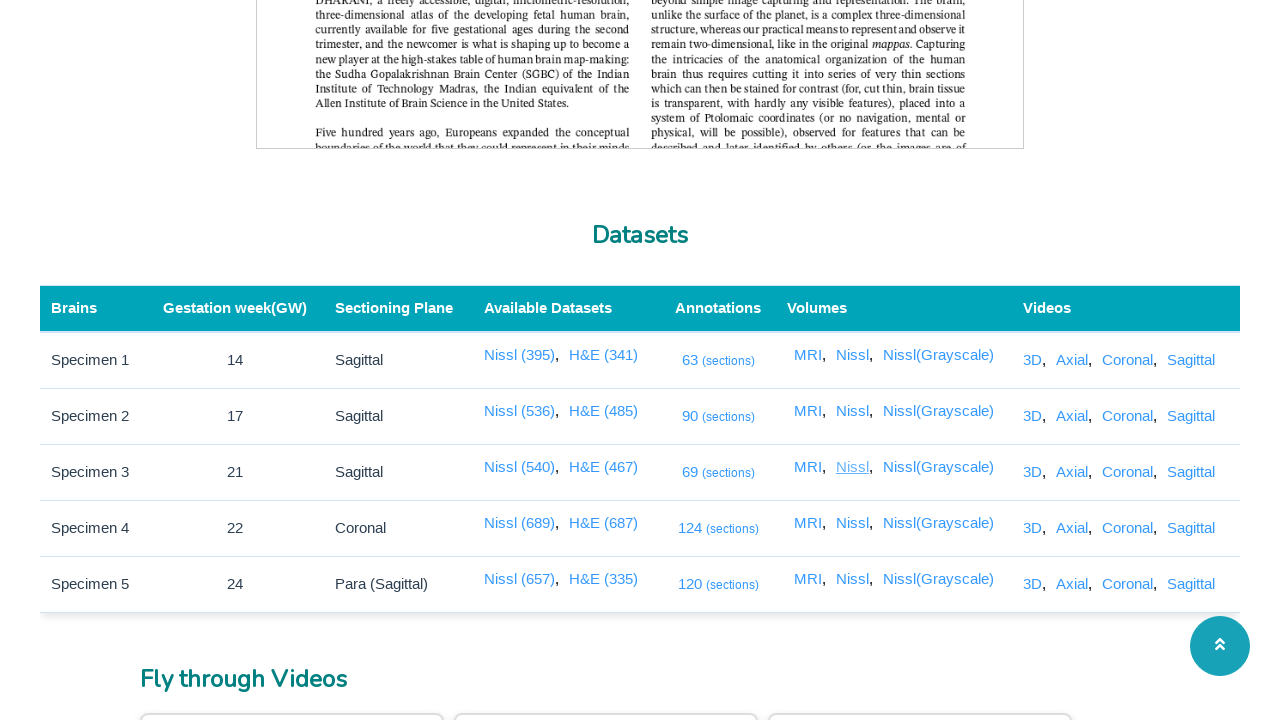

New page for Nissl View 3 loaded (domcontentloaded)
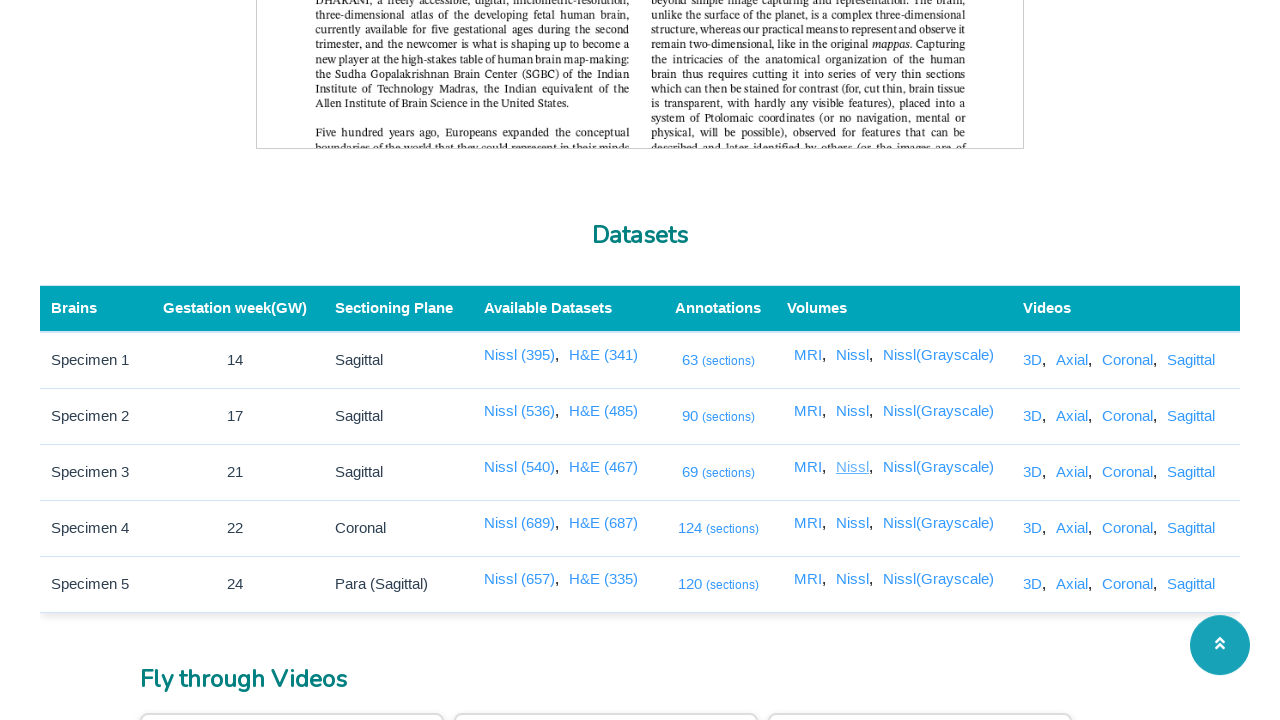

Closed new tab for Nissl View 3
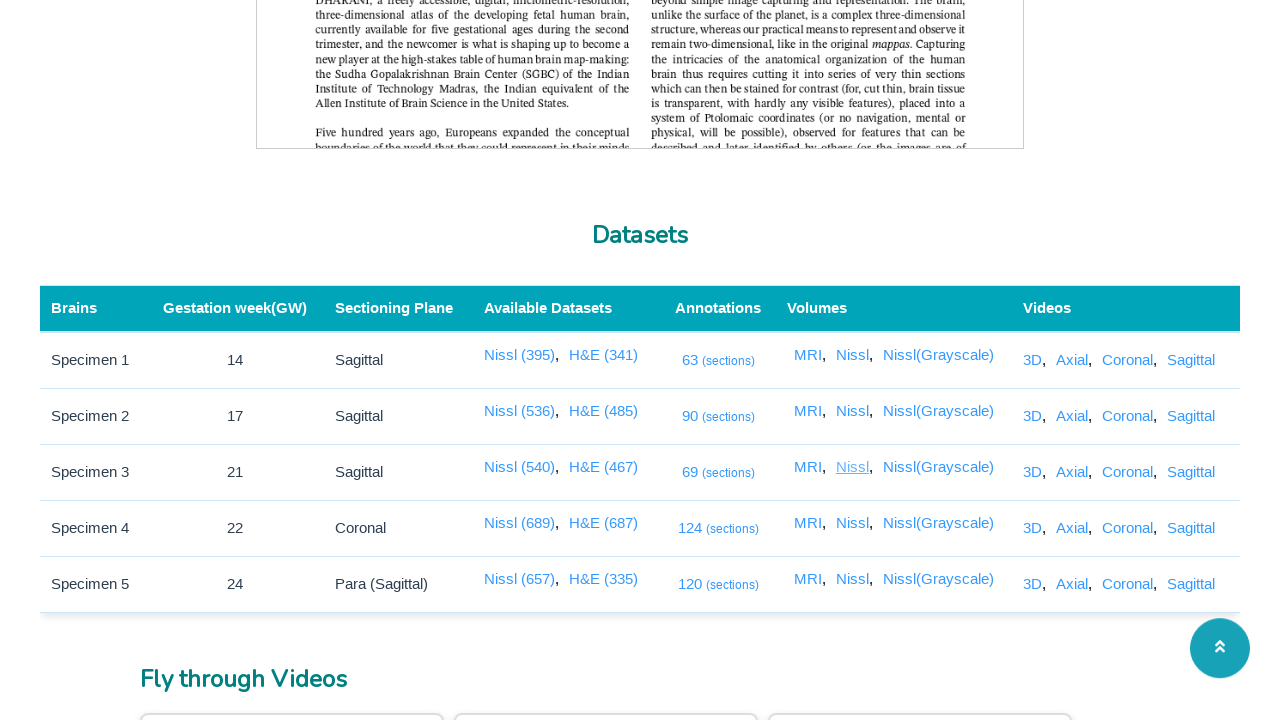

Link for Nissl View 4 is visible and ready
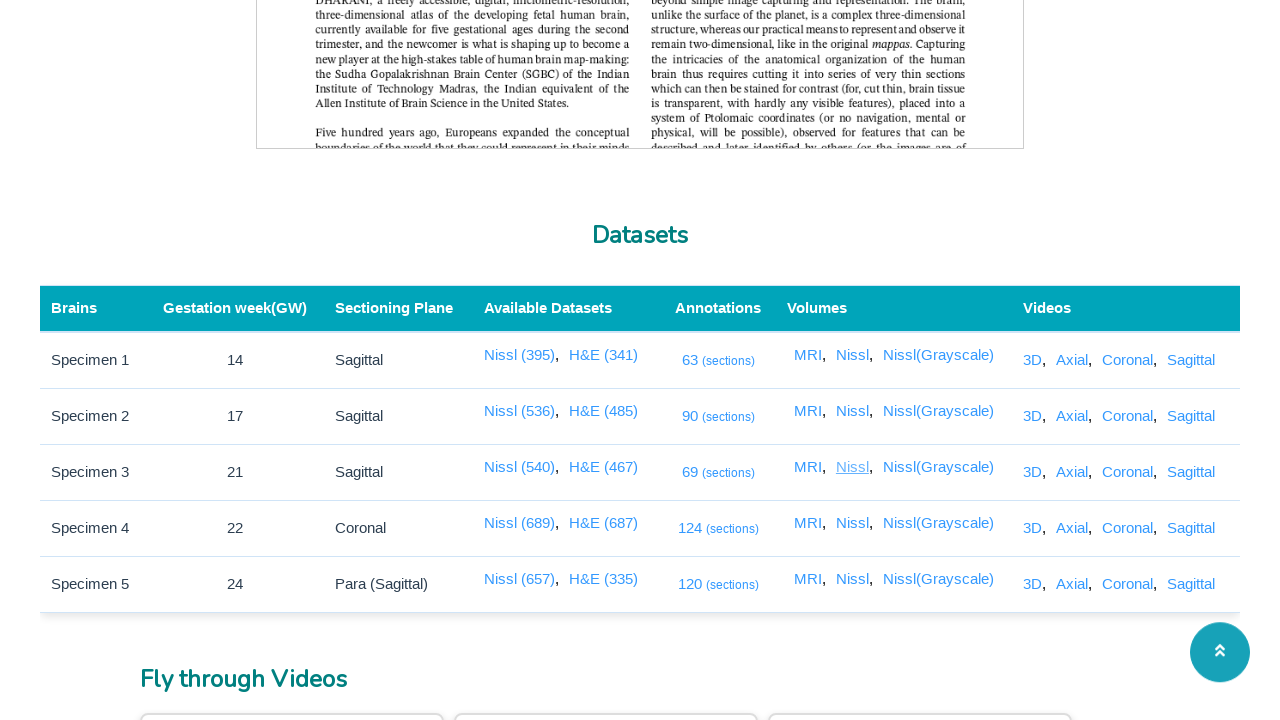

Clicked link for Nissl View 4, new tab opened at (854, 523) on //a[@href='/3dviewer/index.html?data=3&view=nissl']
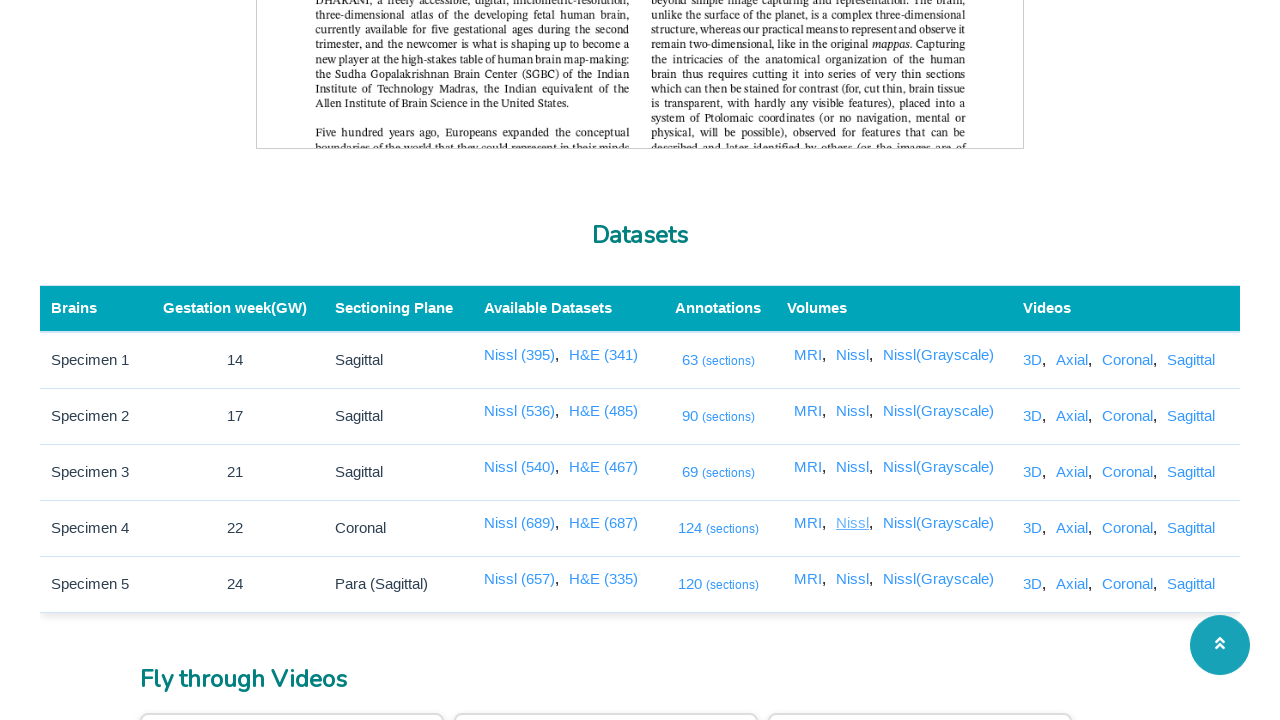

New page for Nissl View 4 loaded (domcontentloaded)
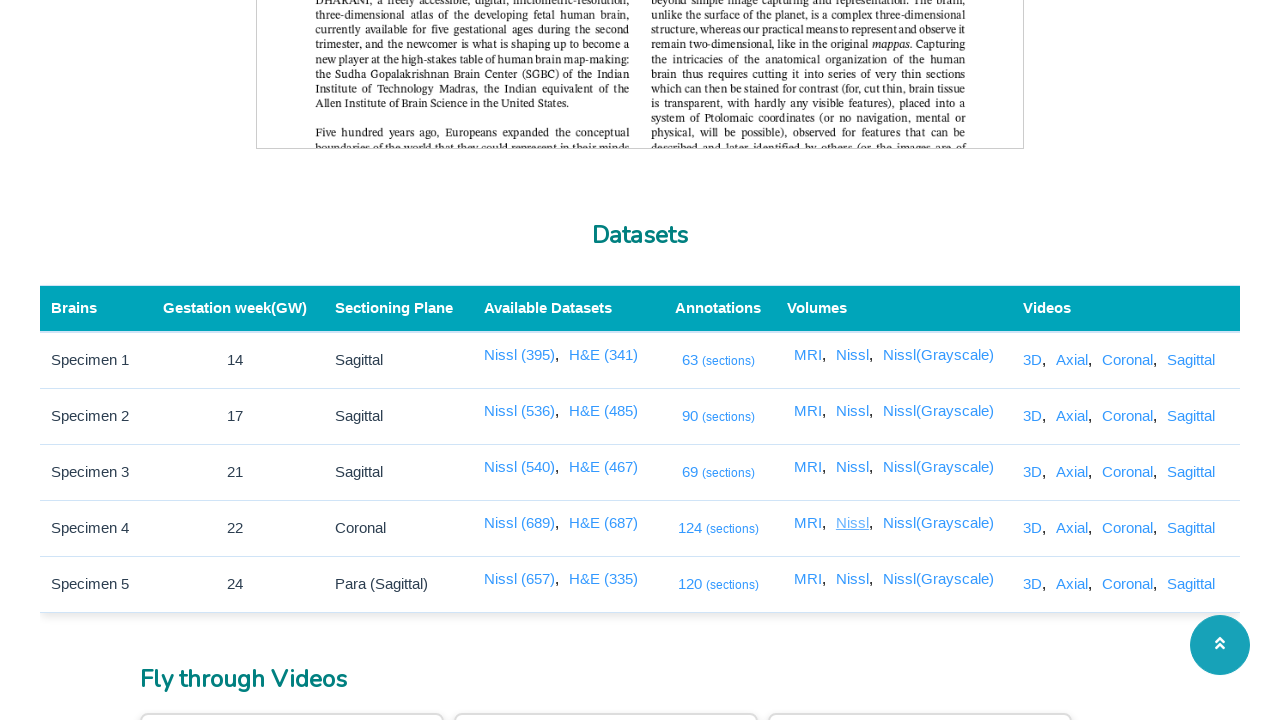

Closed new tab for Nissl View 4
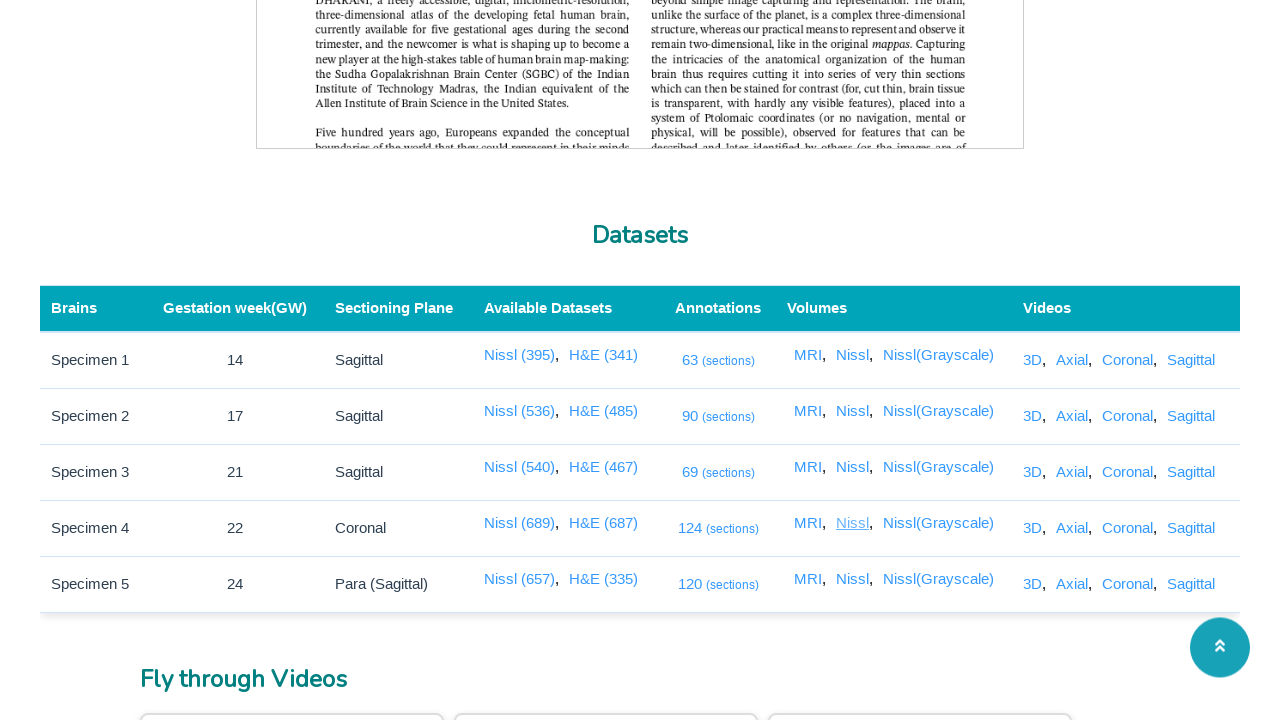

Link for Nissl View 5 is visible and ready
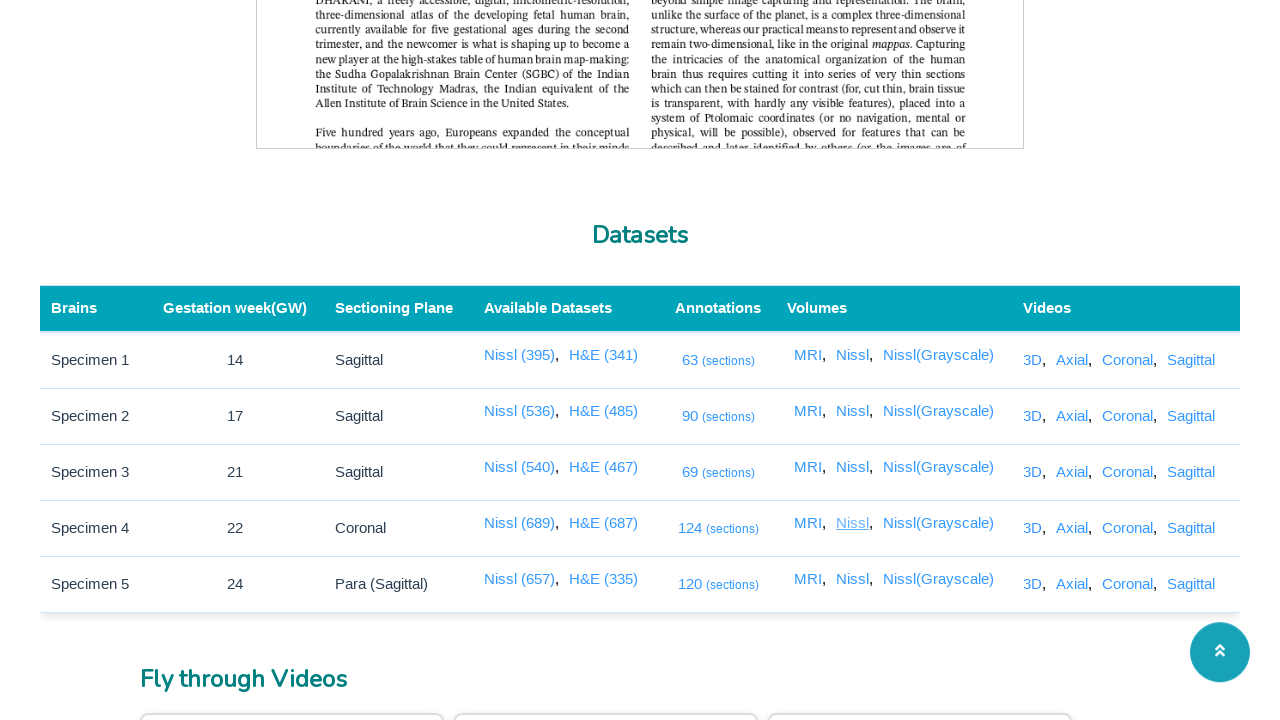

Clicked link for Nissl View 5, new tab opened at (854, 579) on //a[@href='/3dviewer/index.html?data=4&view=nissl']
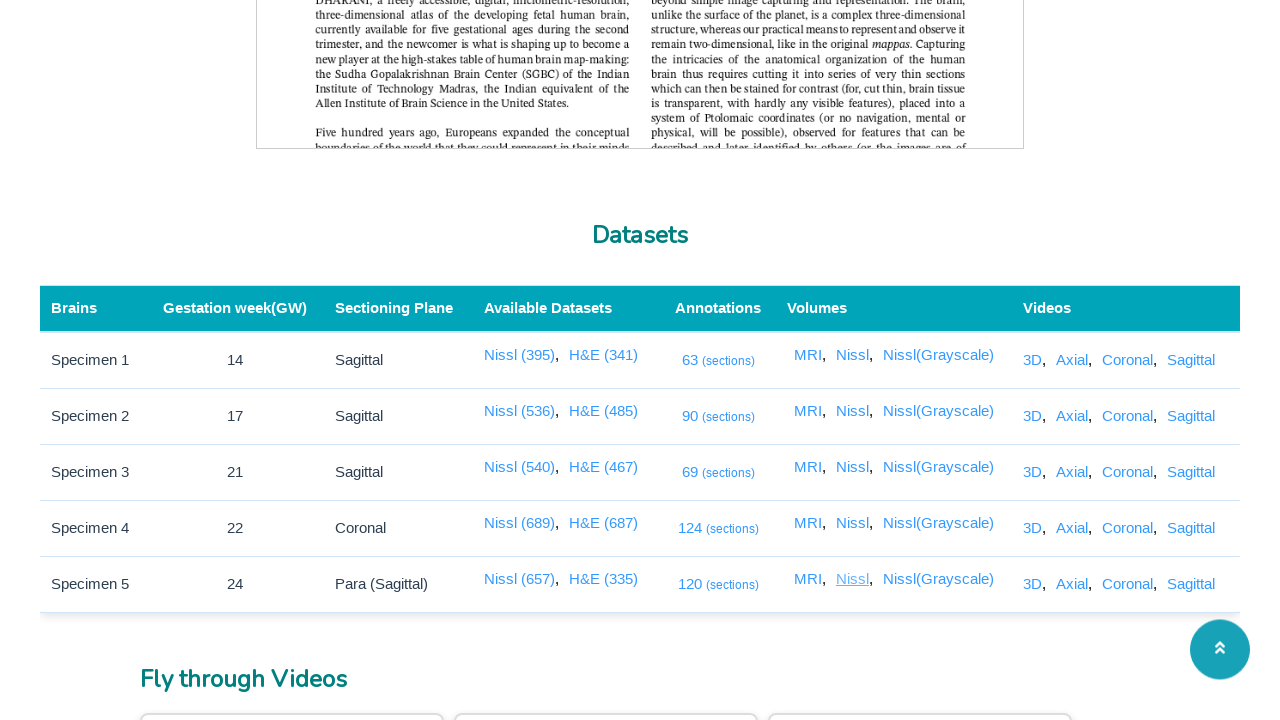

New page for Nissl View 5 loaded (domcontentloaded)
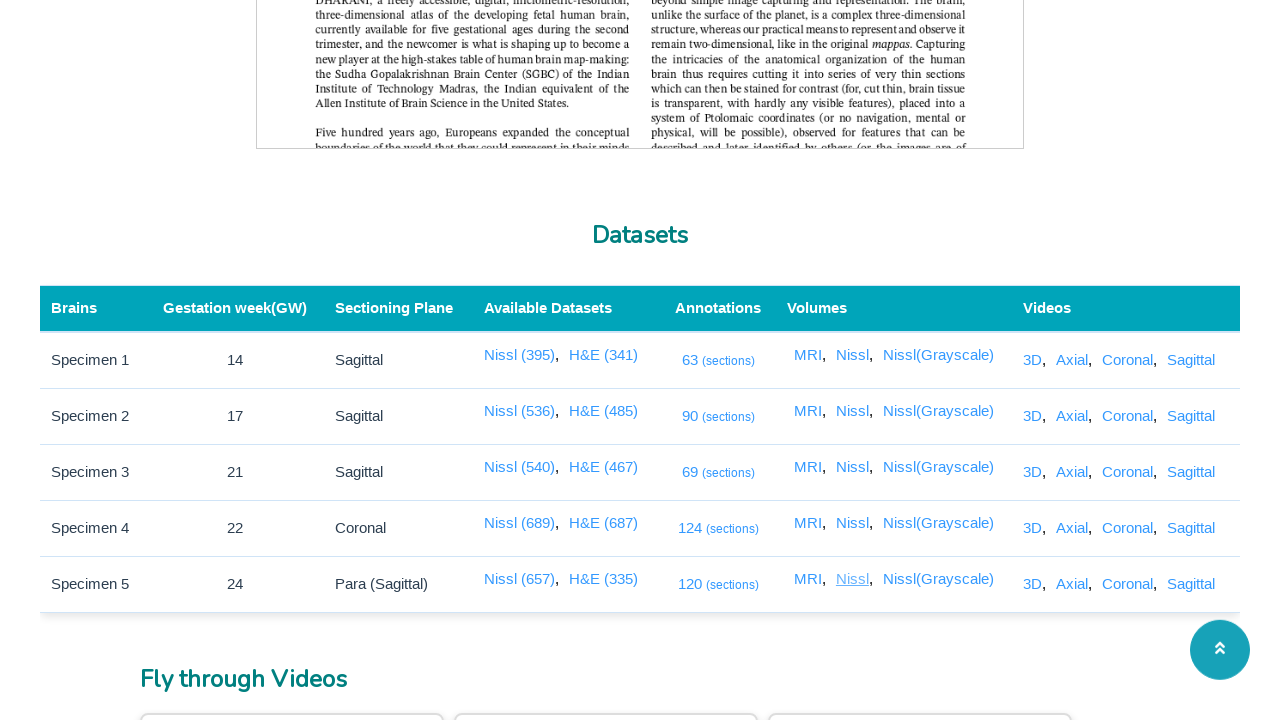

Closed new tab for Nissl View 5
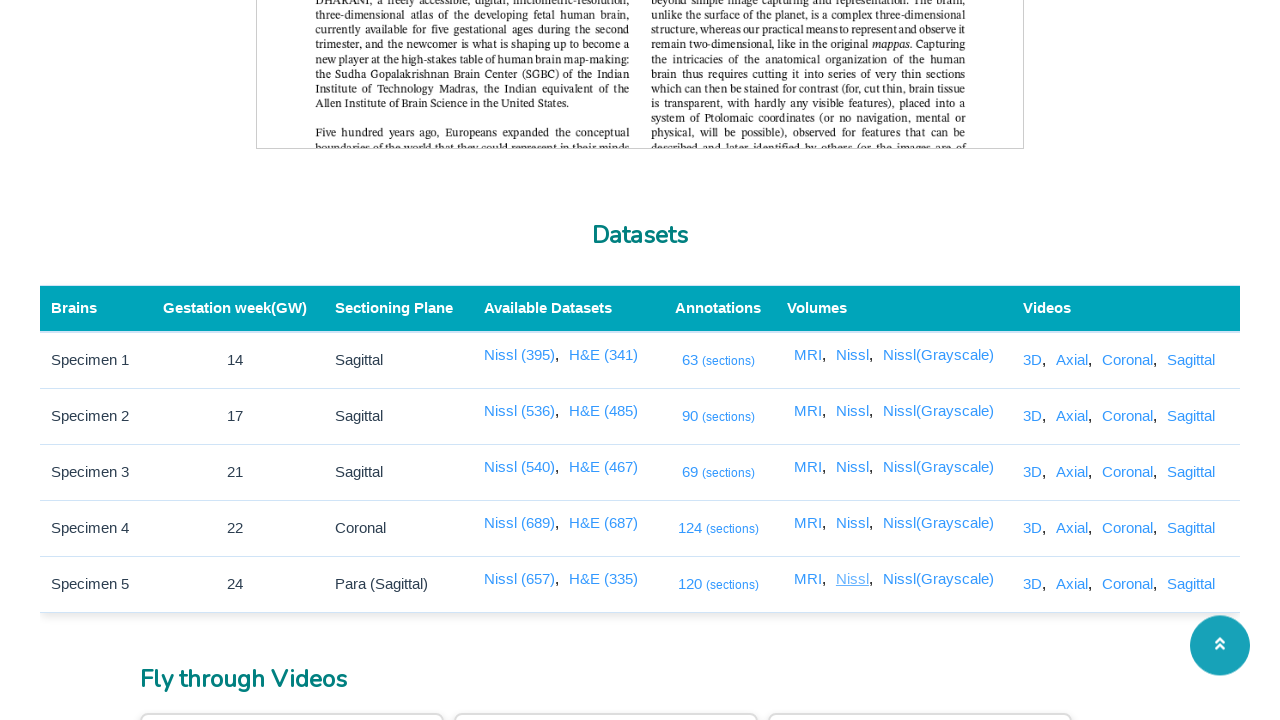

Link for Nissl Gray Scale View 1 is visible and ready
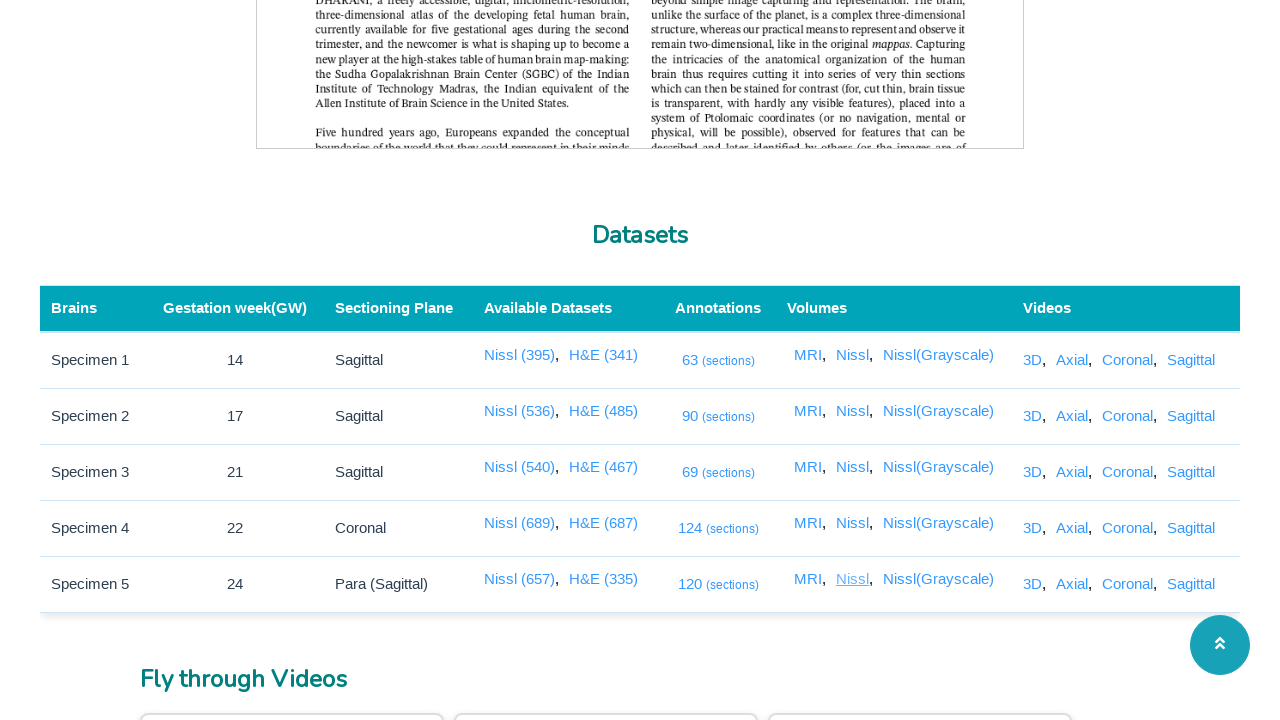

Clicked link for Nissl Gray Scale View 1, new tab opened at (938, 355) on //a[@href='/3dviewer/index.html?data=0&view=gray']
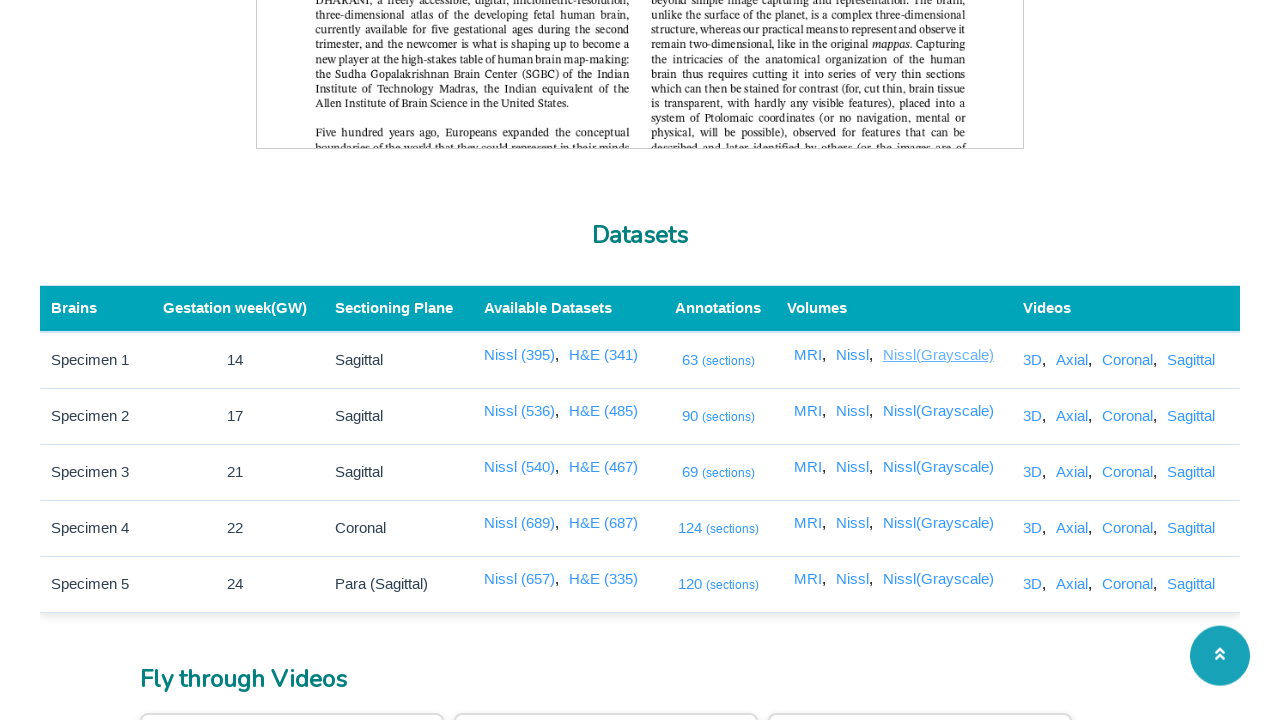

New page for Nissl Gray Scale View 1 loaded (domcontentloaded)
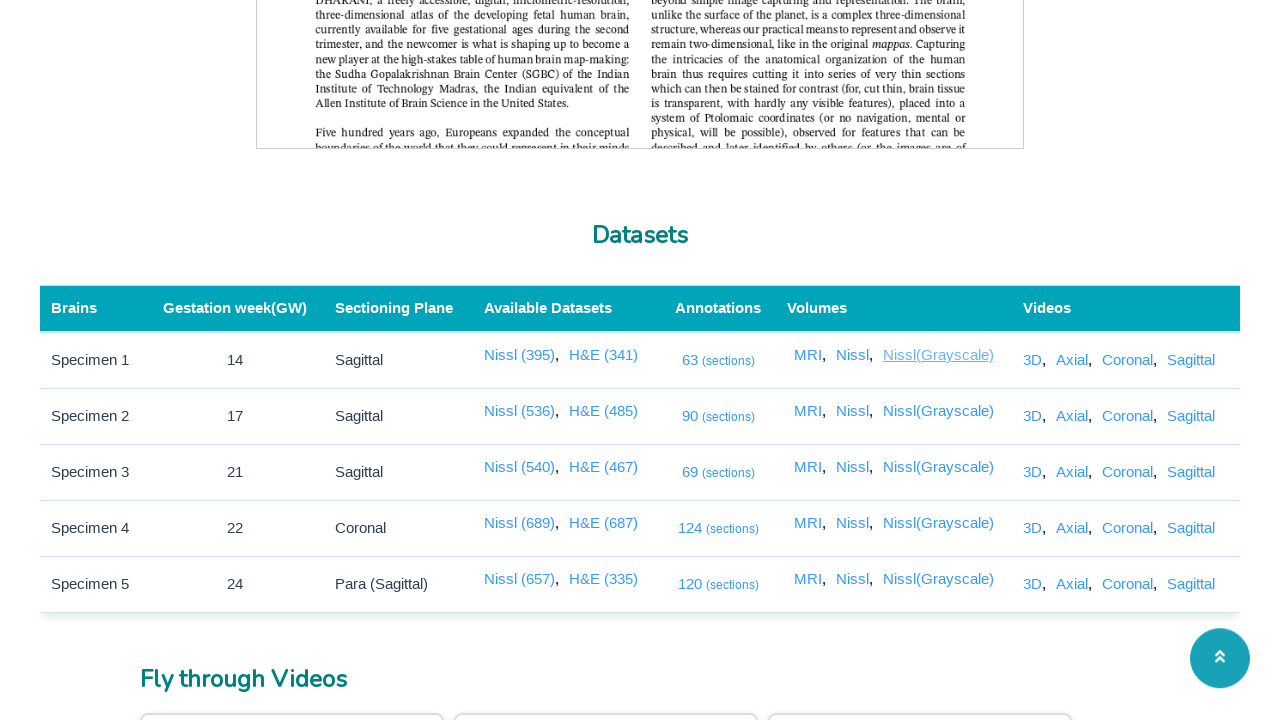

Closed new tab for Nissl Gray Scale View 1
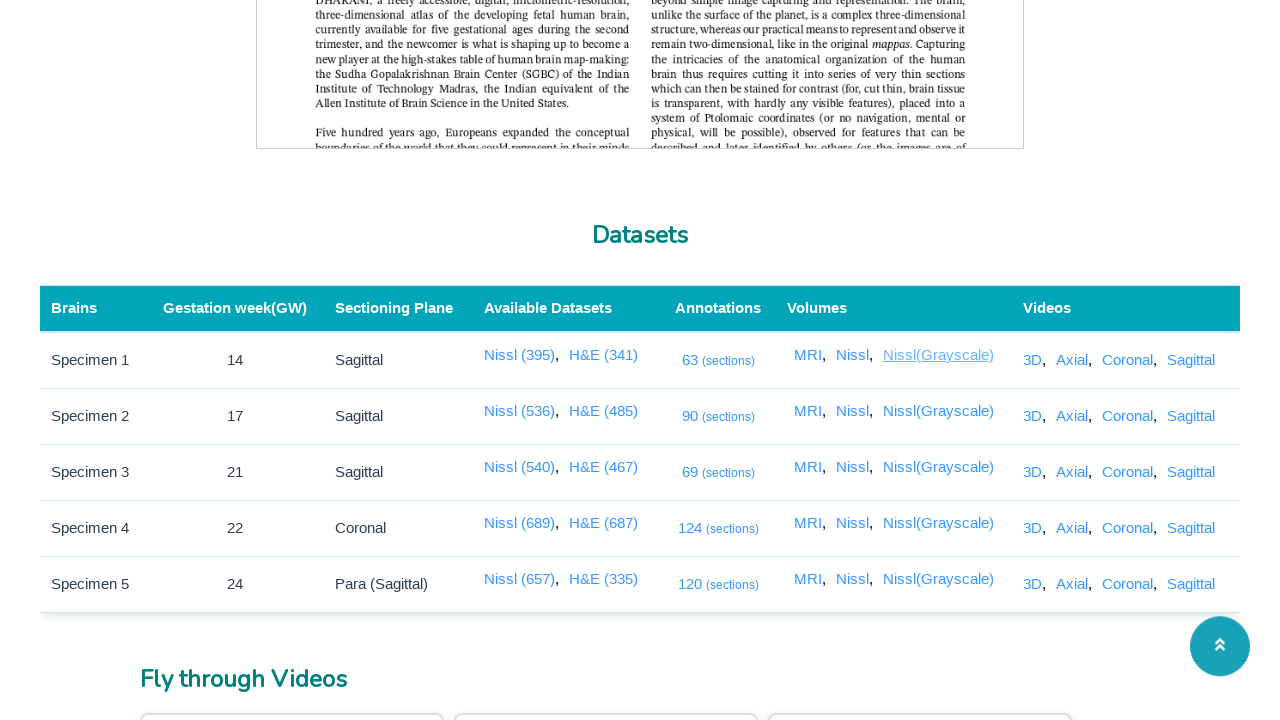

Link for Nissl Gray Scale View 2 is visible and ready
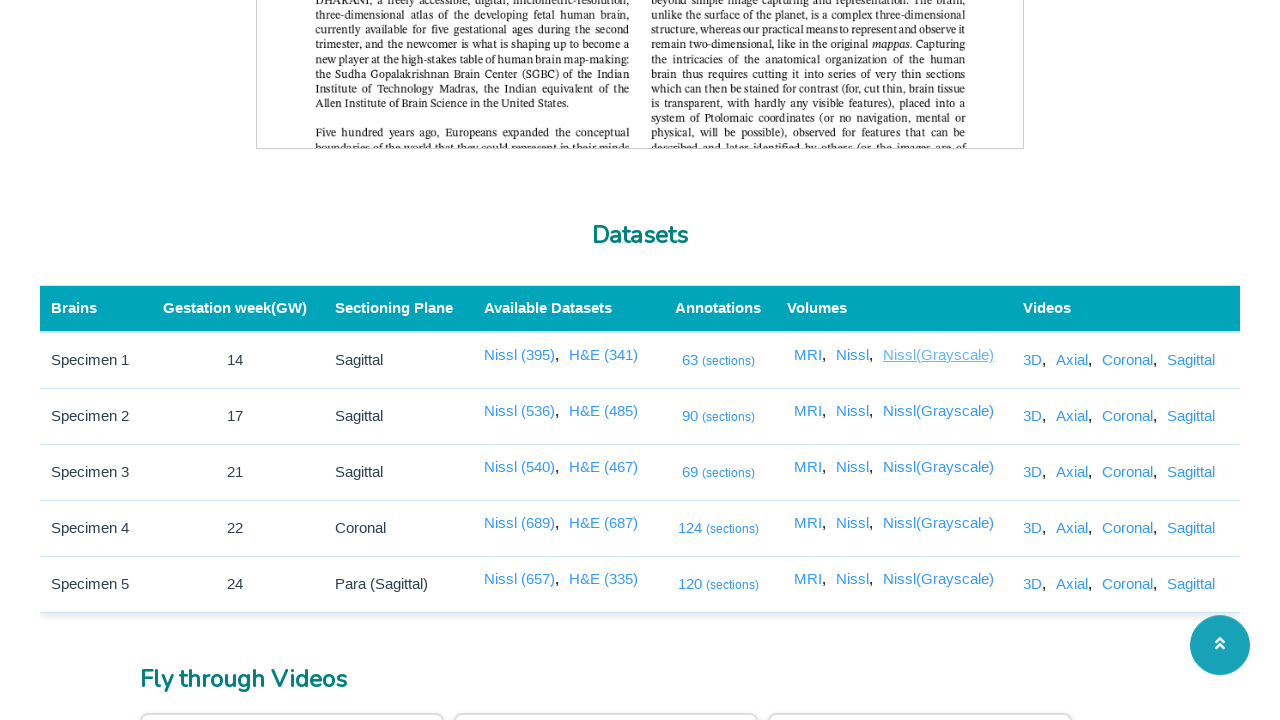

Clicked link for Nissl Gray Scale View 2, new tab opened at (938, 411) on //a[@href='/3dviewer/index.html?data=1&view=gray']
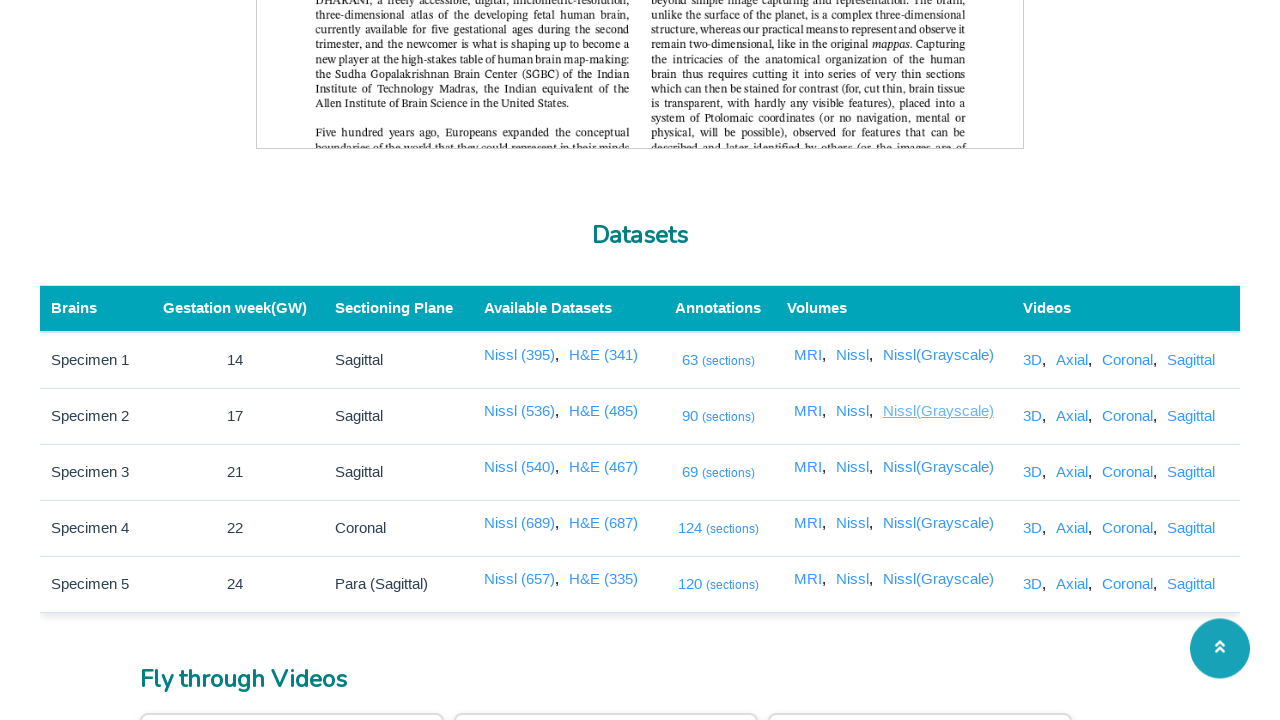

New page for Nissl Gray Scale View 2 loaded (domcontentloaded)
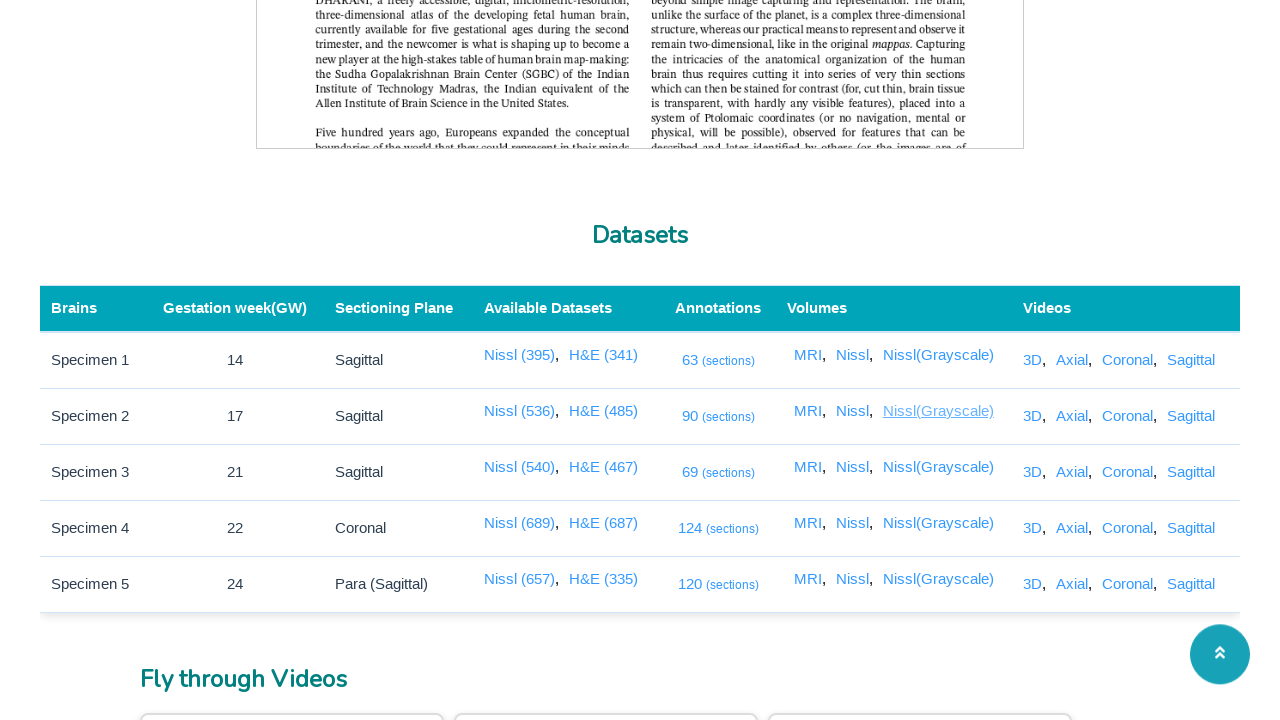

Closed new tab for Nissl Gray Scale View 2
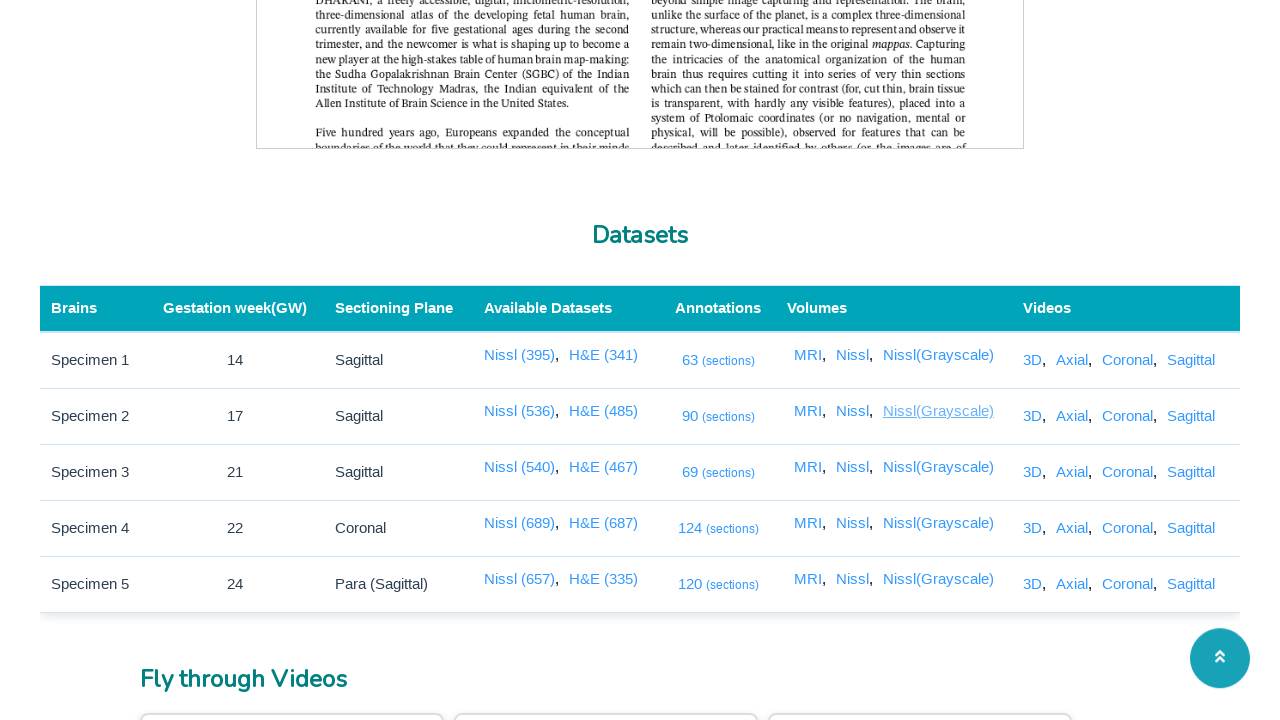

Link for Nissl Gray Scale View 3 is visible and ready
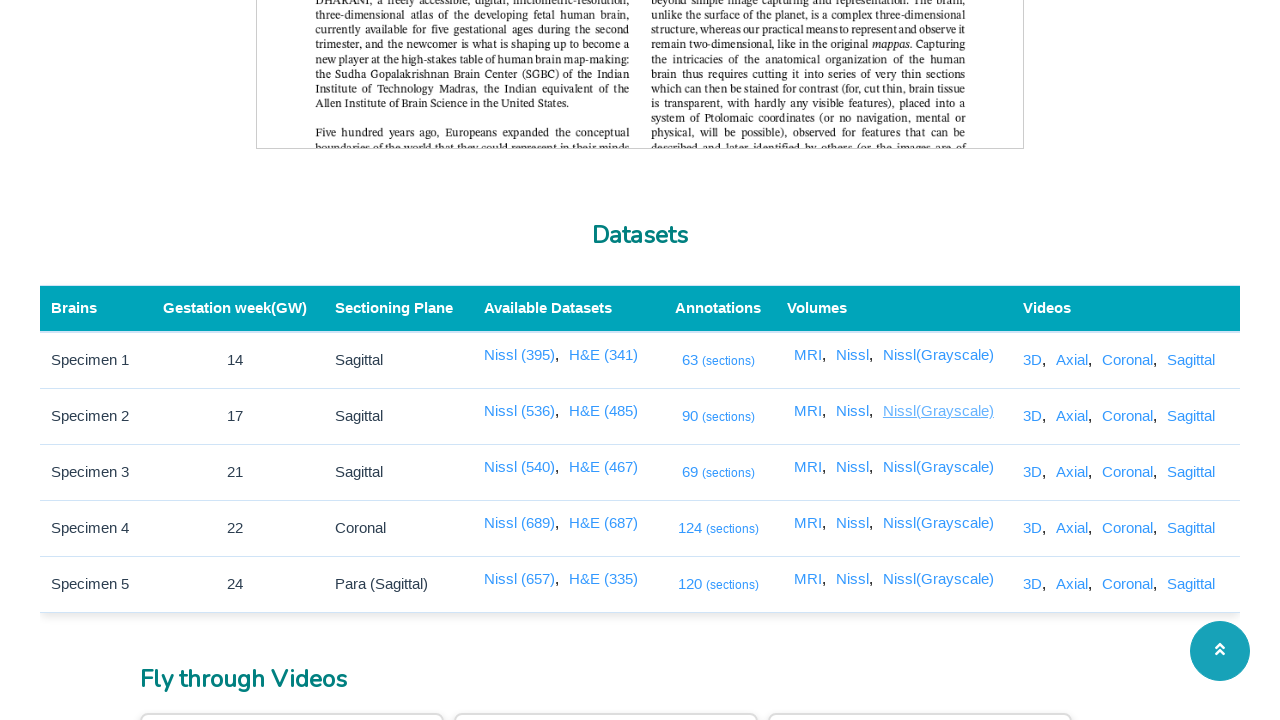

Clicked link for Nissl Gray Scale View 3, new tab opened at (938, 467) on //a[@href='/3dviewer/index.html?data=2&view=gray']
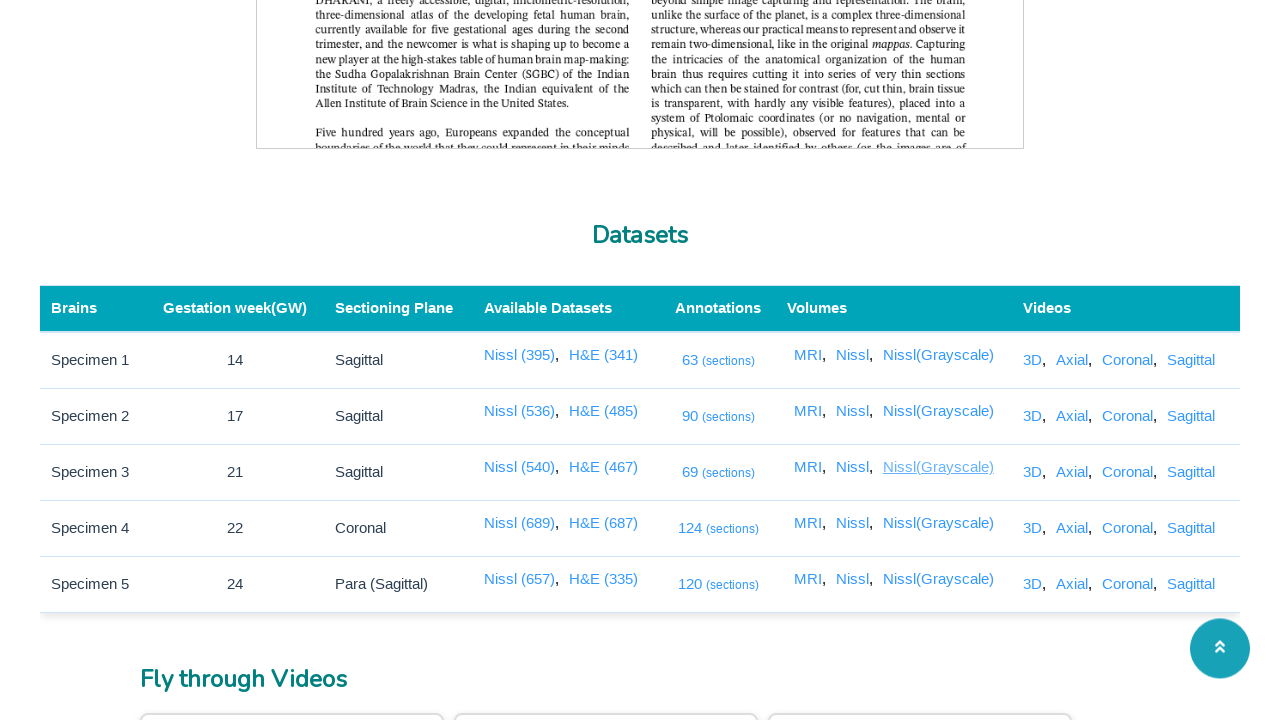

New page for Nissl Gray Scale View 3 loaded (domcontentloaded)
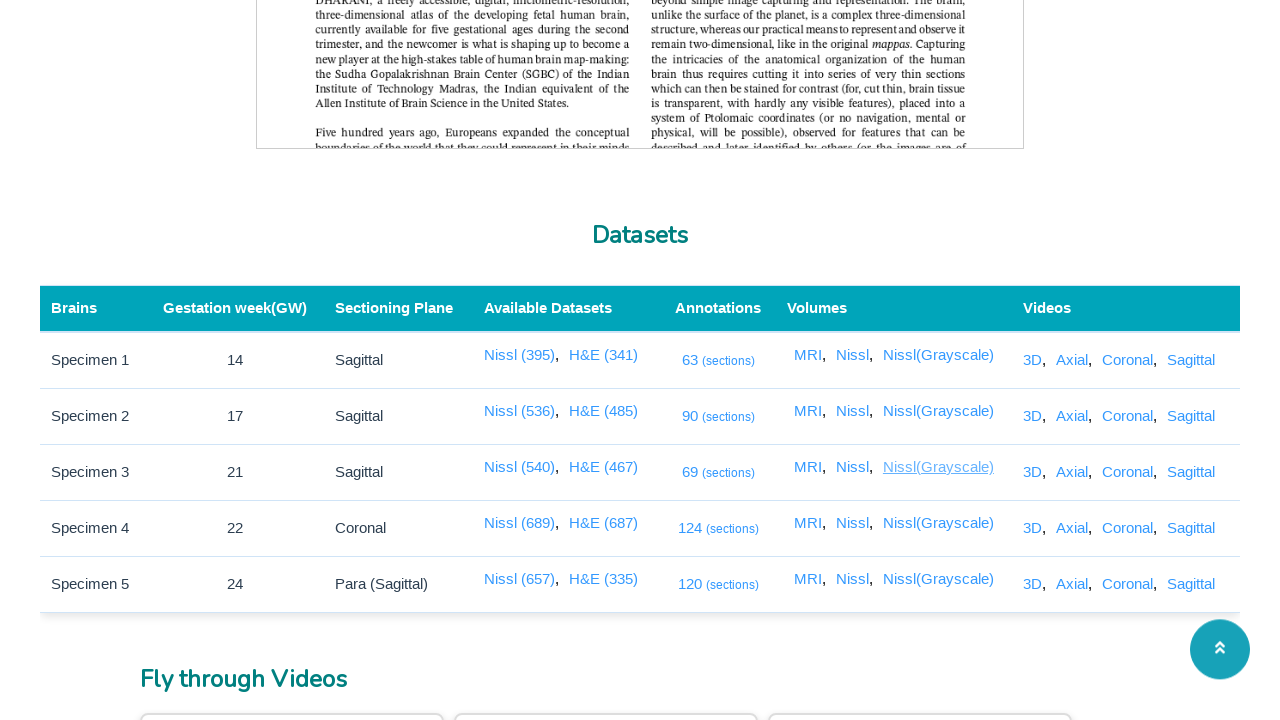

Closed new tab for Nissl Gray Scale View 3
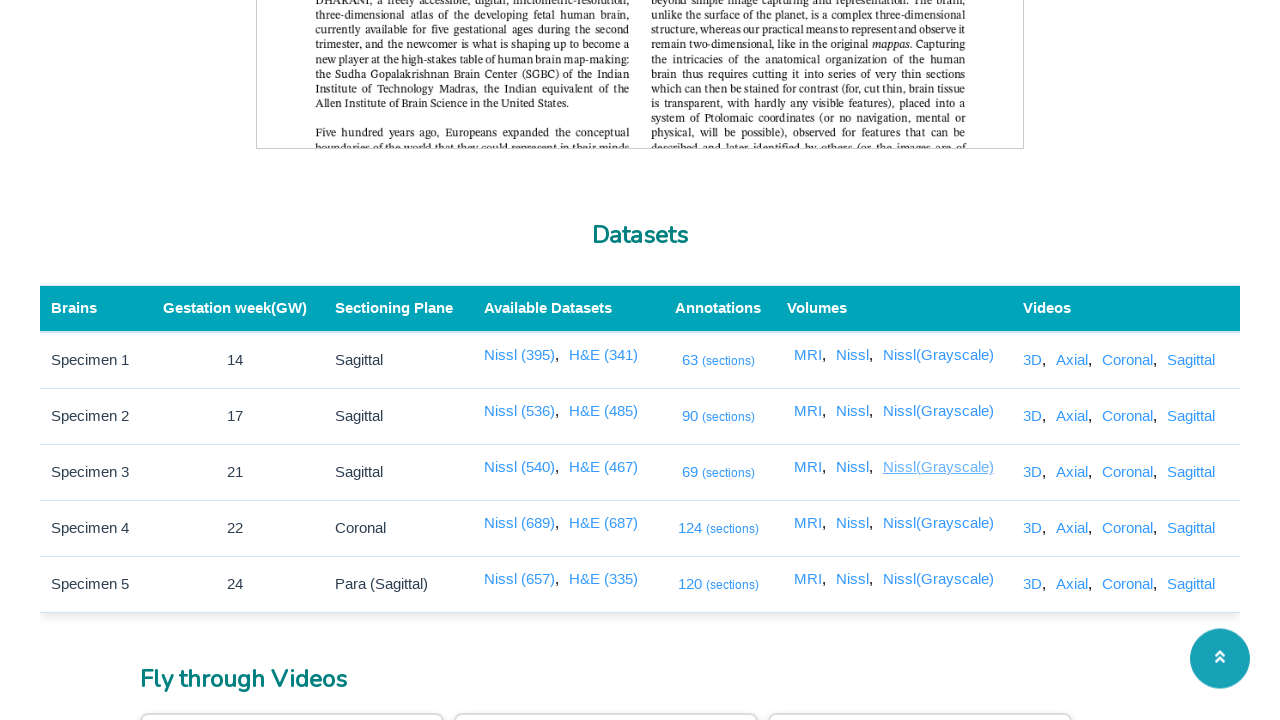

Link for Nissl Gray Scale View 4 is visible and ready
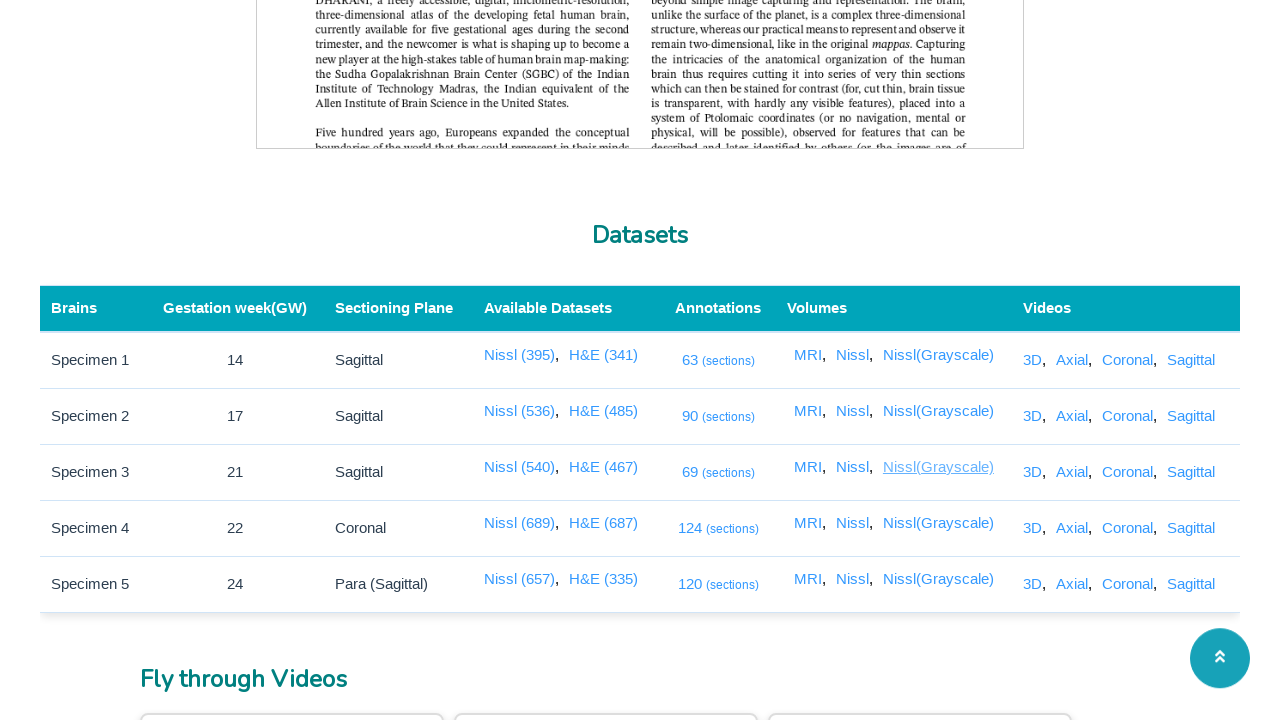

Clicked link for Nissl Gray Scale View 4, new tab opened at (938, 523) on //a[@href='/3dviewer/index.html?data=3&view=gray']
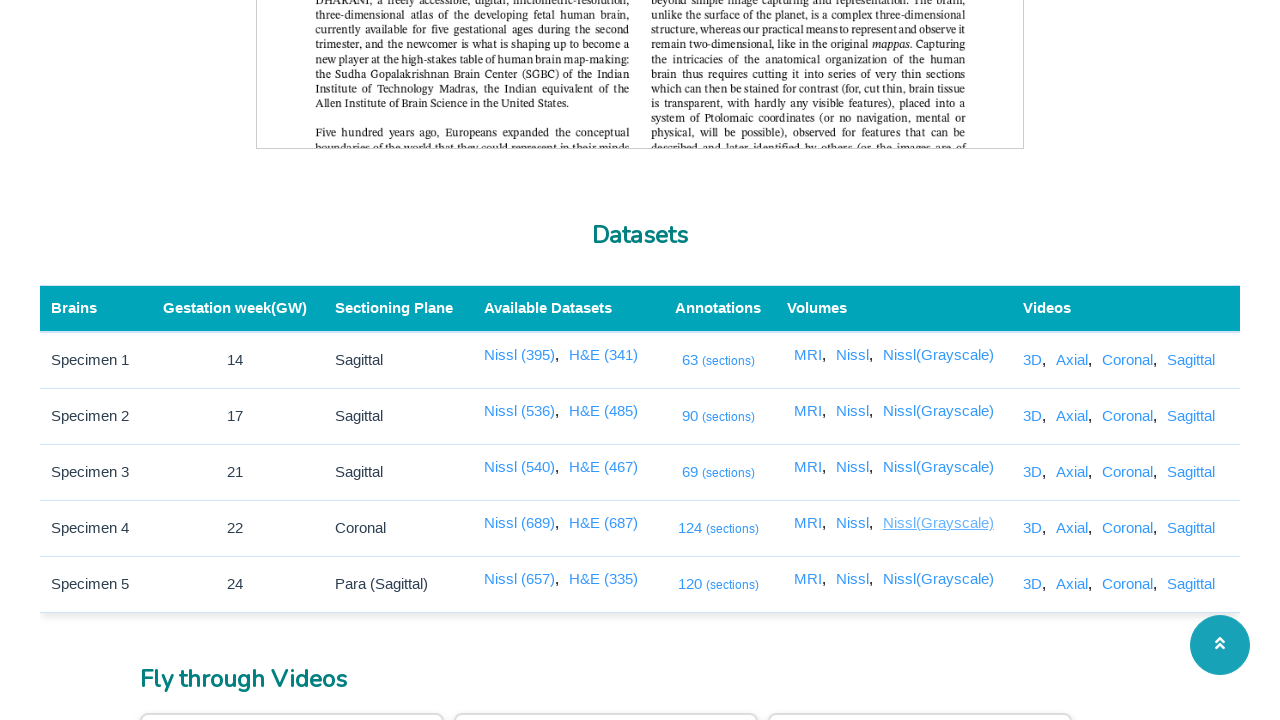

New page for Nissl Gray Scale View 4 loaded (domcontentloaded)
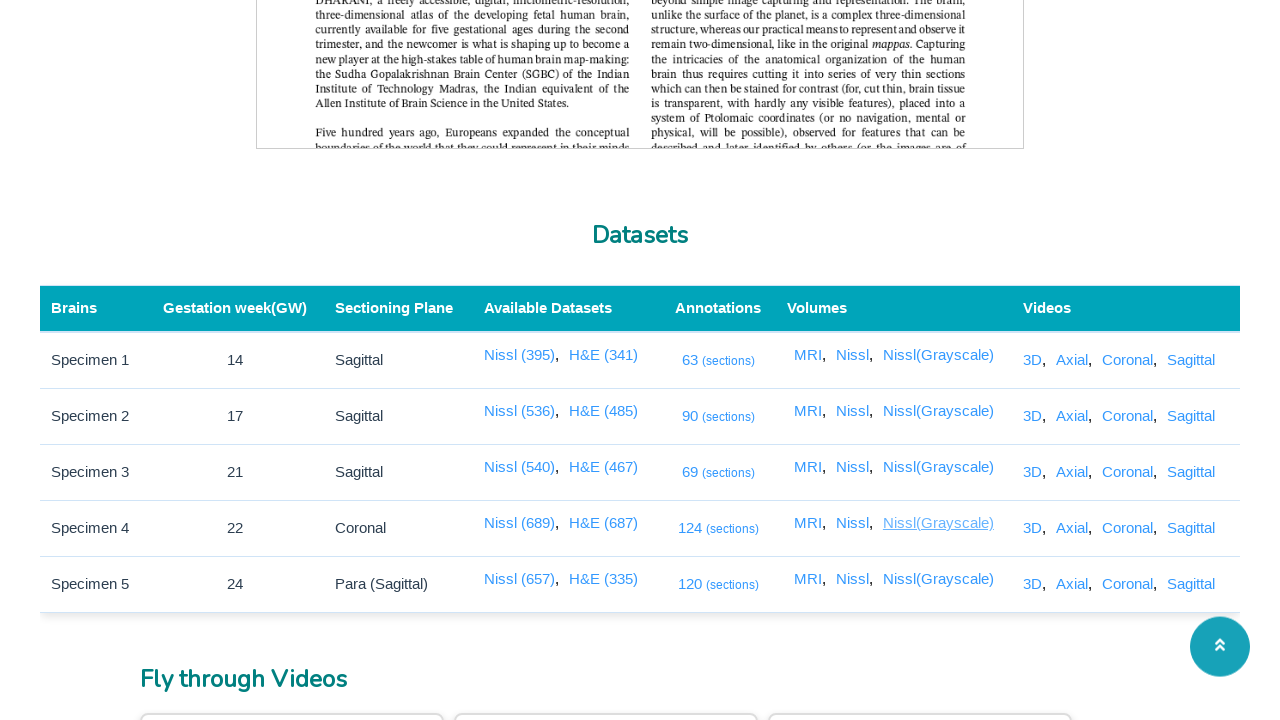

Closed new tab for Nissl Gray Scale View 4
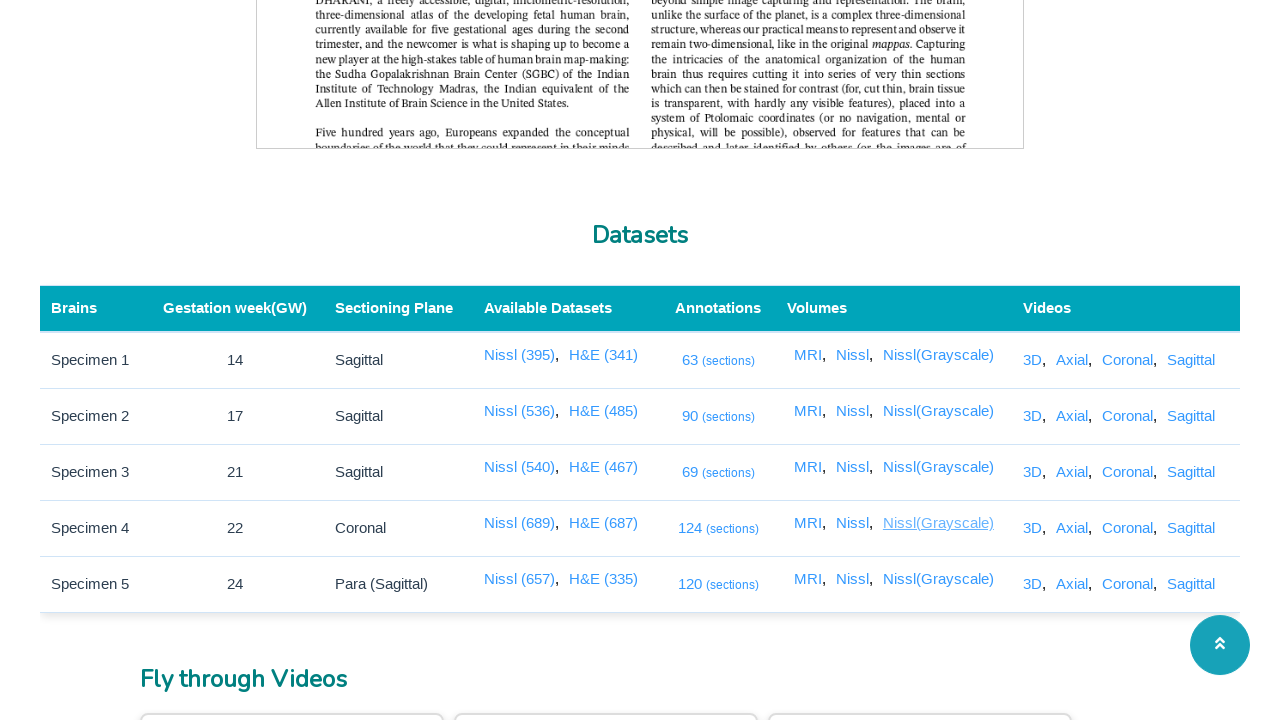

Link for Nissl Gray Scale View 5 is visible and ready
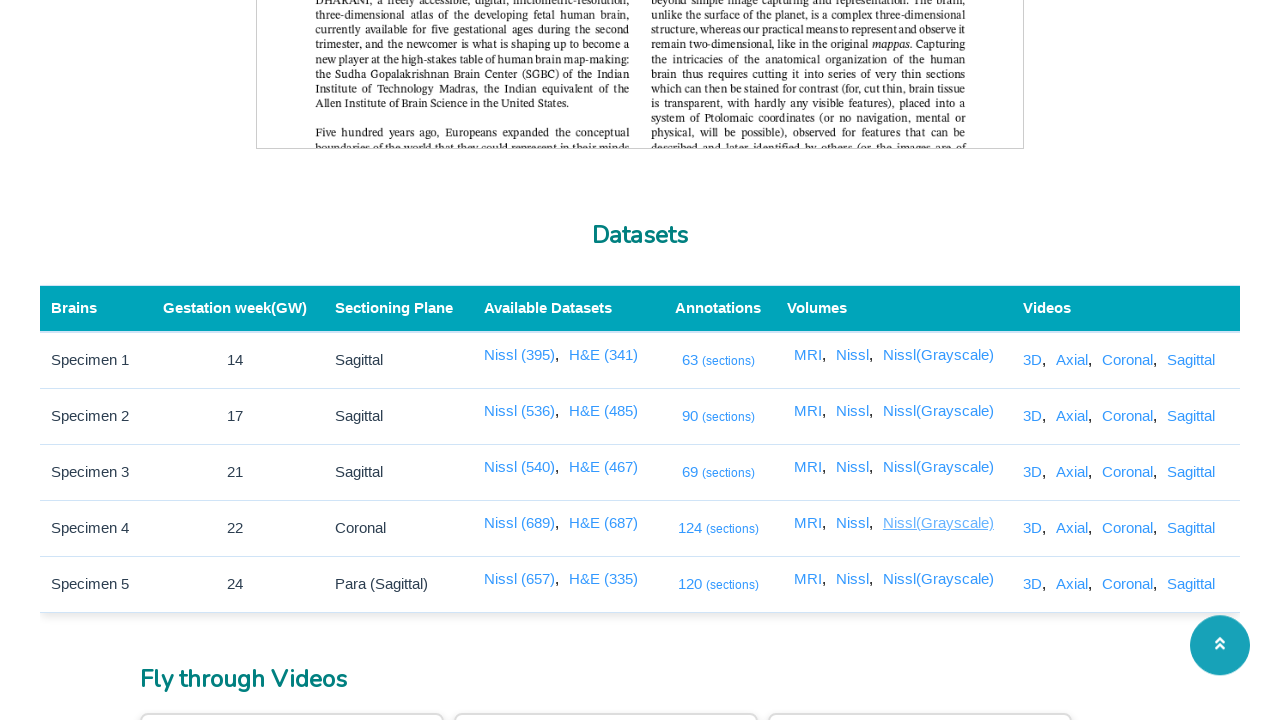

Clicked link for Nissl Gray Scale View 5, new tab opened at (938, 579) on //a[@href='/3dviewer/index.html?data=4&view=gray']
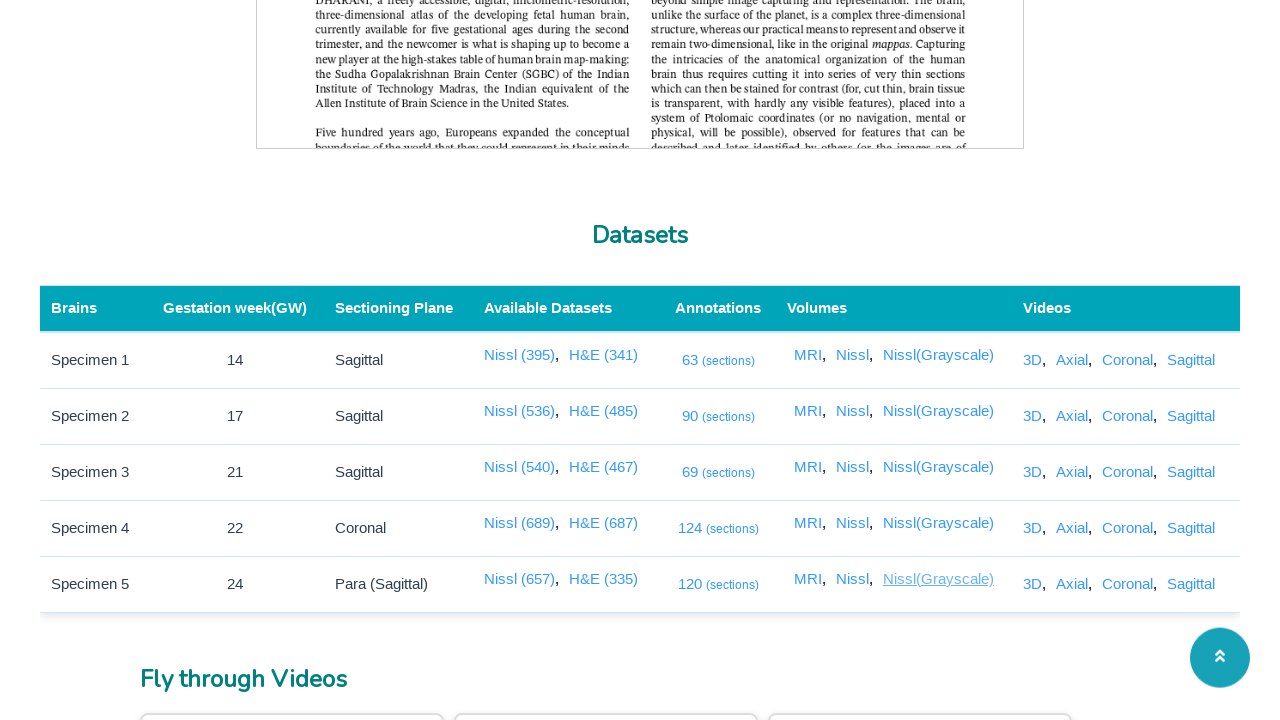

New page for Nissl Gray Scale View 5 loaded (domcontentloaded)
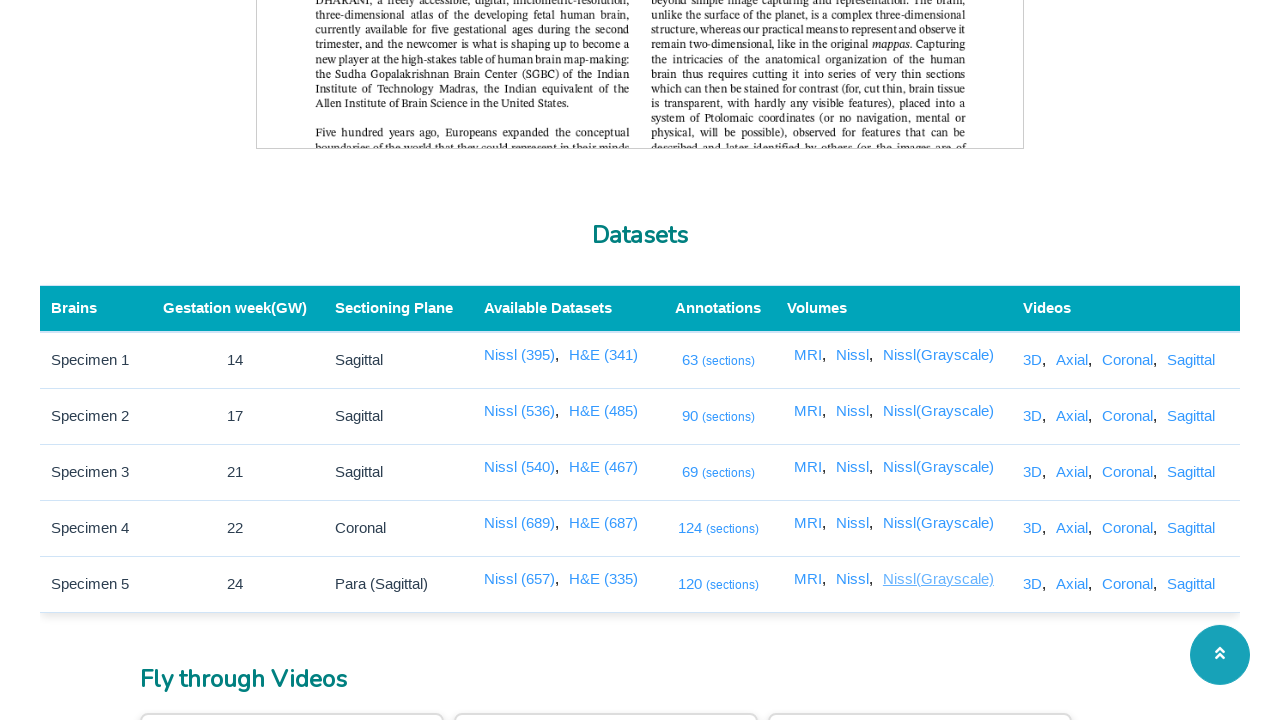

Closed new tab for Nissl Gray Scale View 5
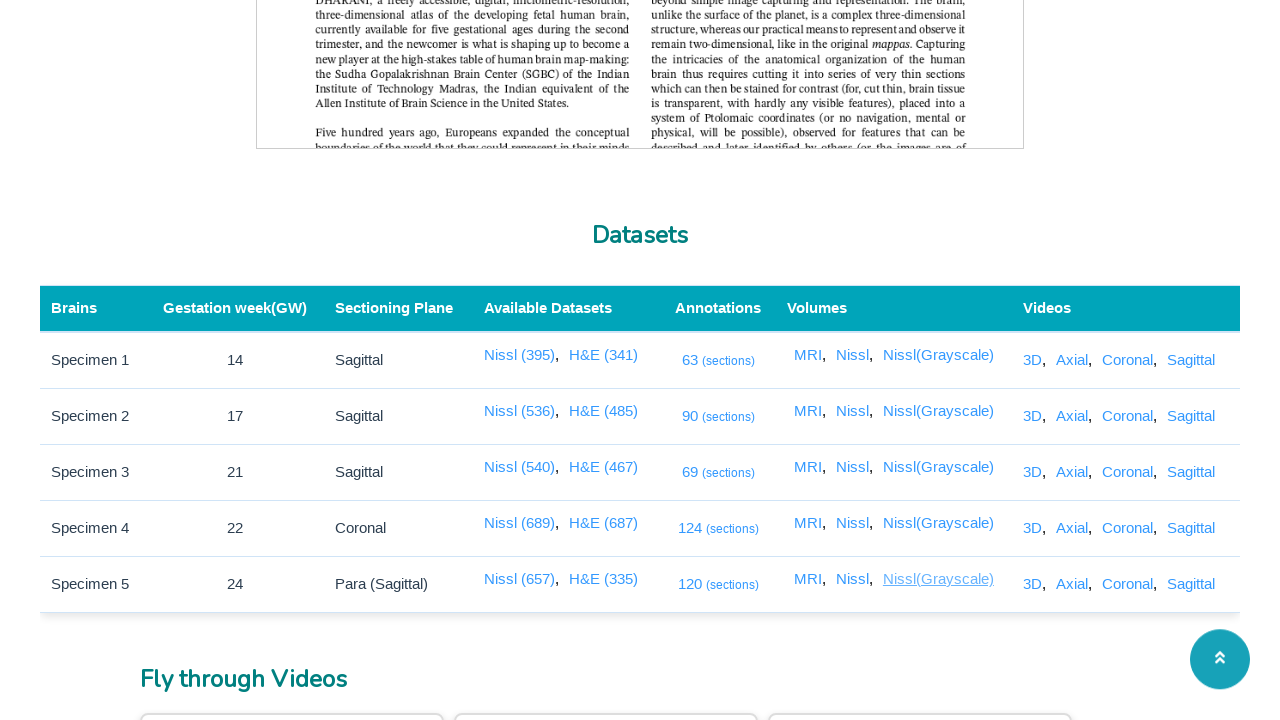

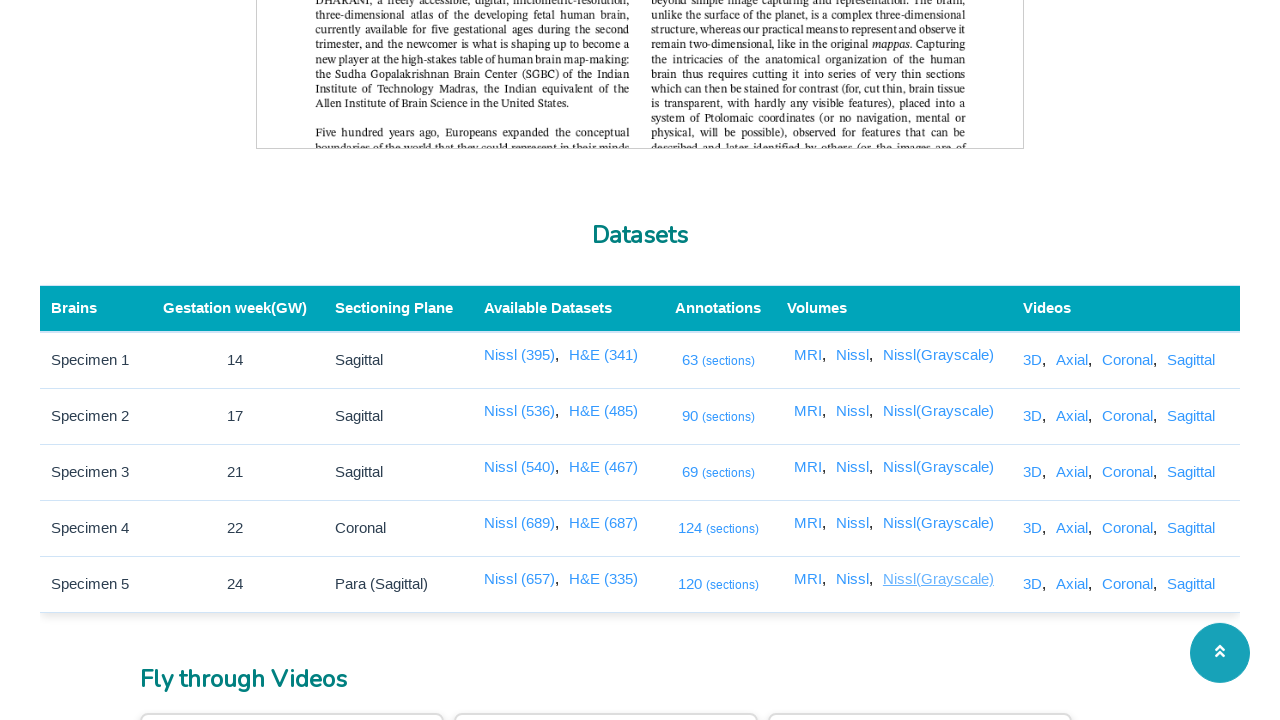